Navigates to the 99 Bottles of Beer song lyrics page, clicks on the Song Lyrics menu link, and verifies that all 100 paragraphs of the song lyrics are present on the page.

Starting URL: http://www.99-bottles-of-beer.net/lyrics.html

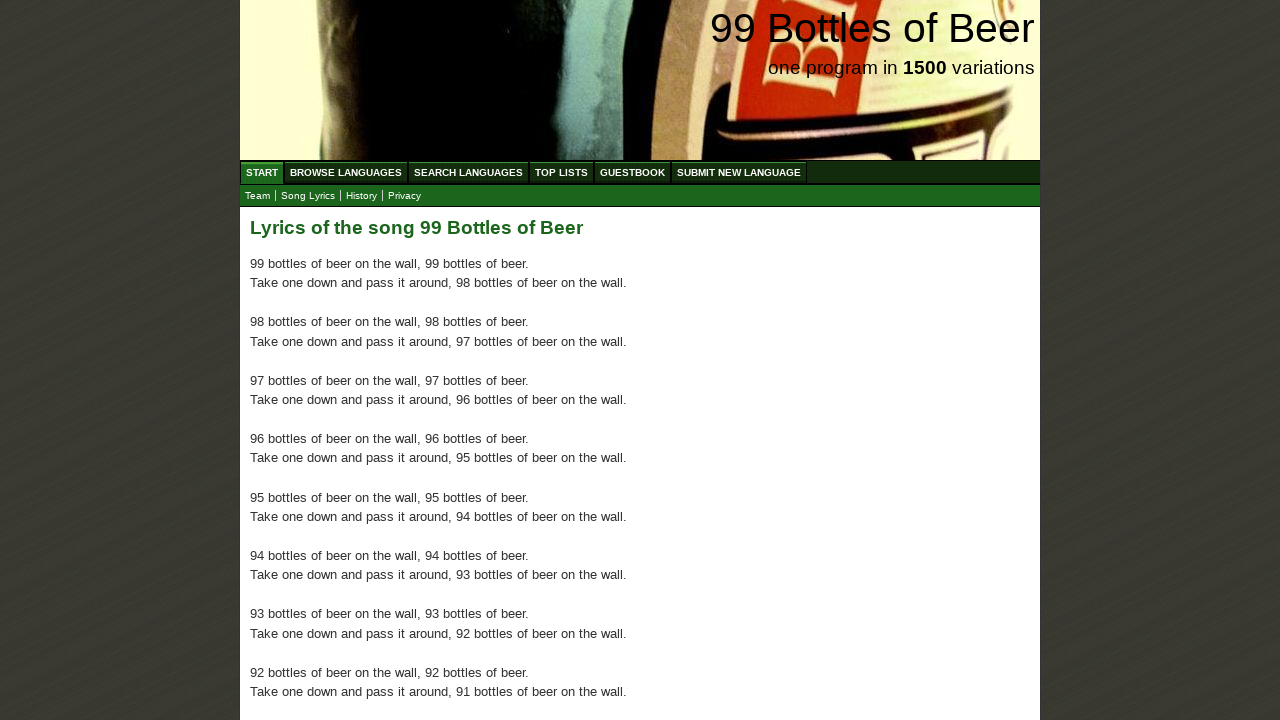

Navigated to 99 Bottles of Beer lyrics page
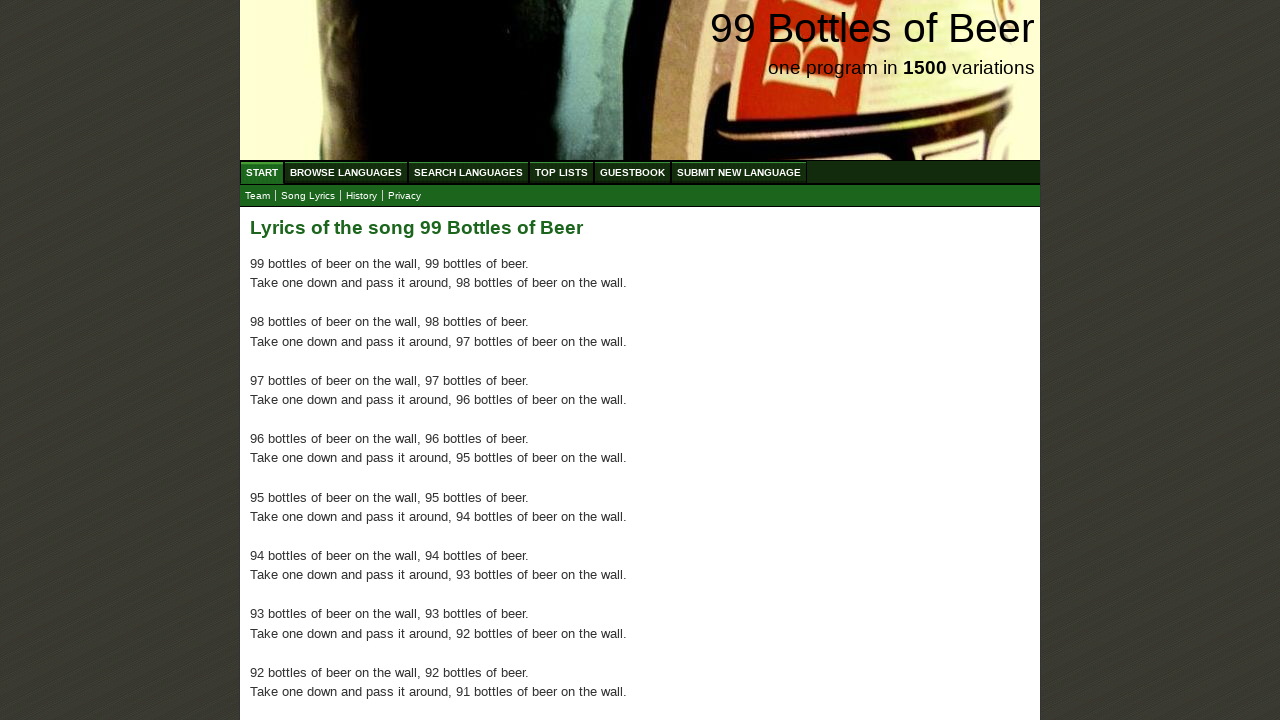

Clicked on the Song Lyrics menu link at (308, 196) on xpath=//a[@href='lyrics.html']
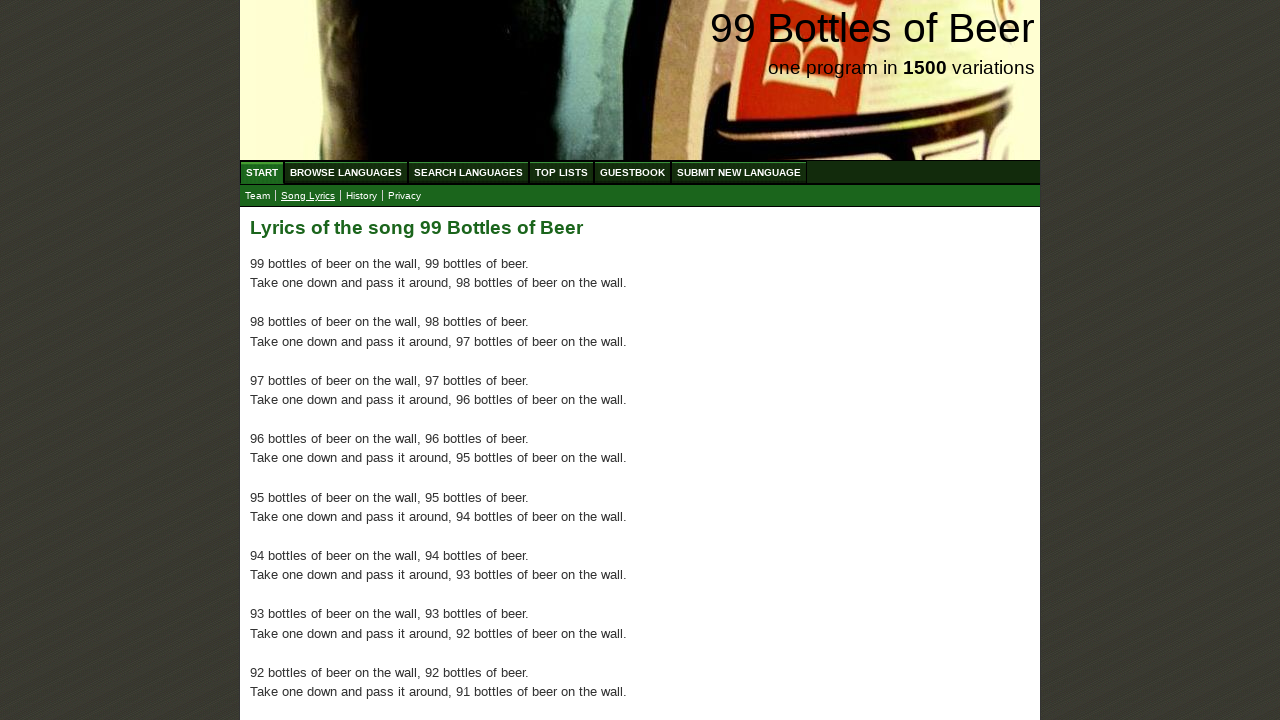

Waited for lyrics content to load
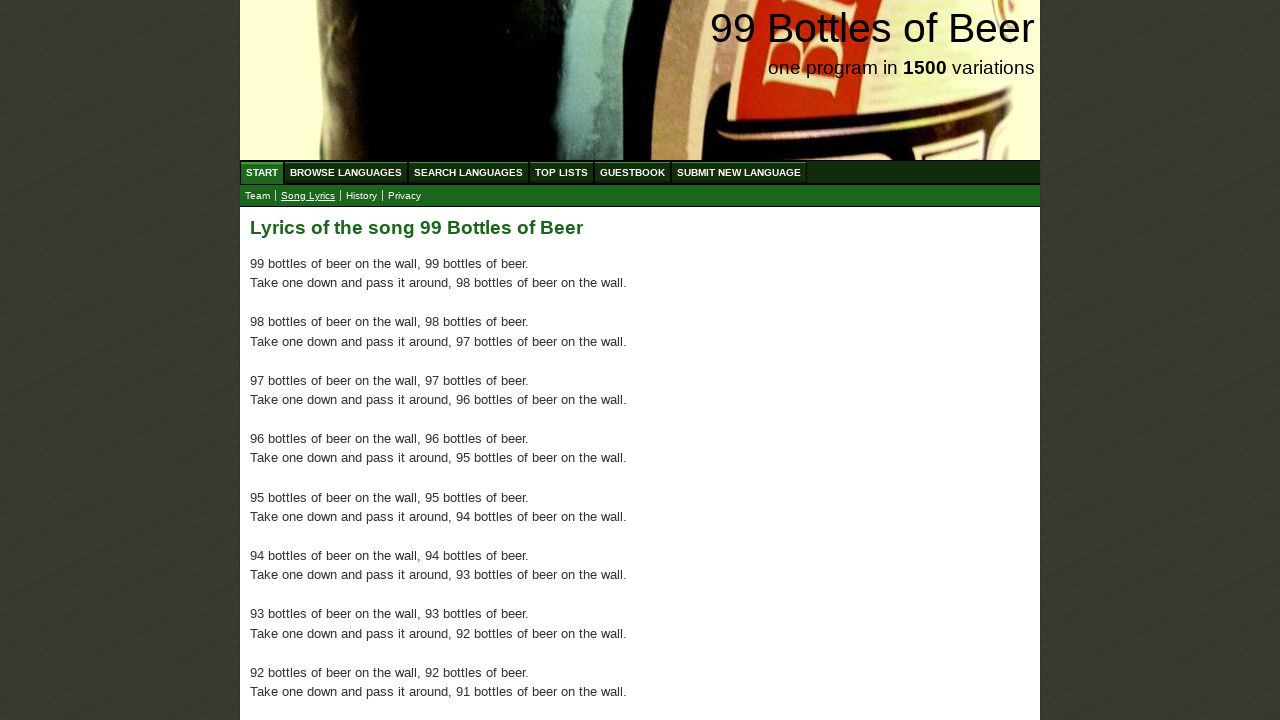

Verified paragraph 1 of 100 is present
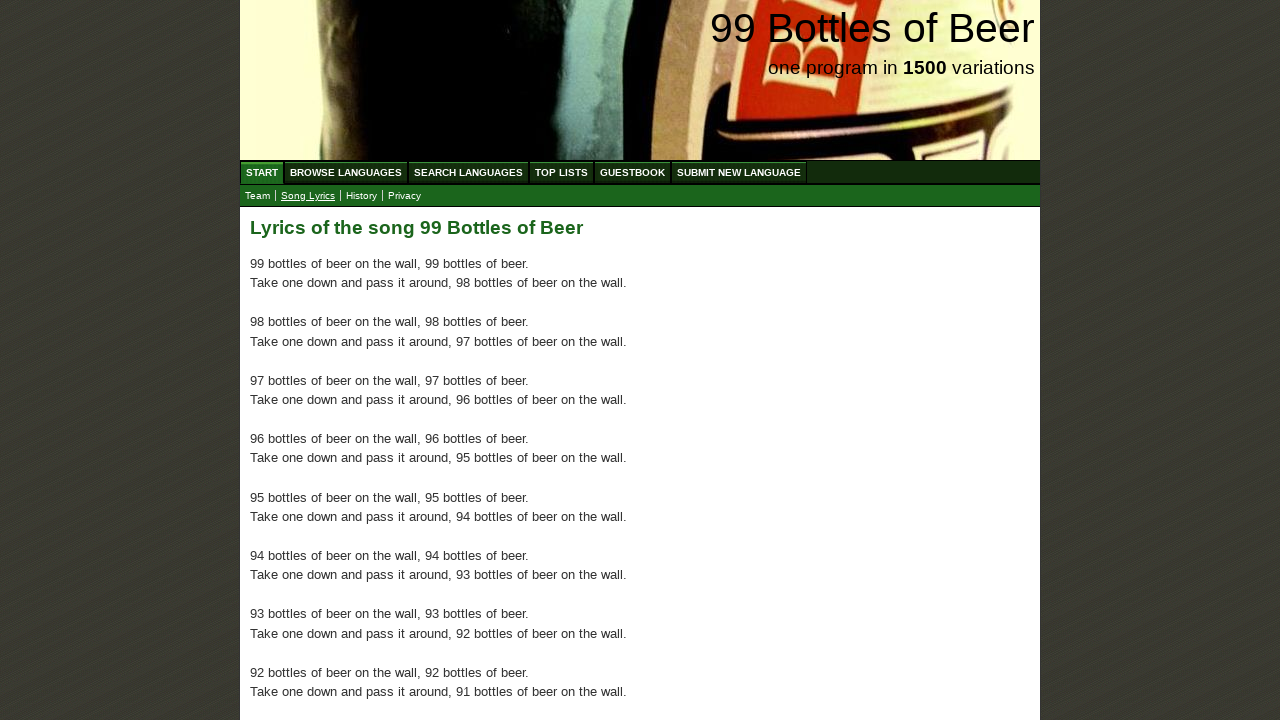

Verified paragraph 2 of 100 is present
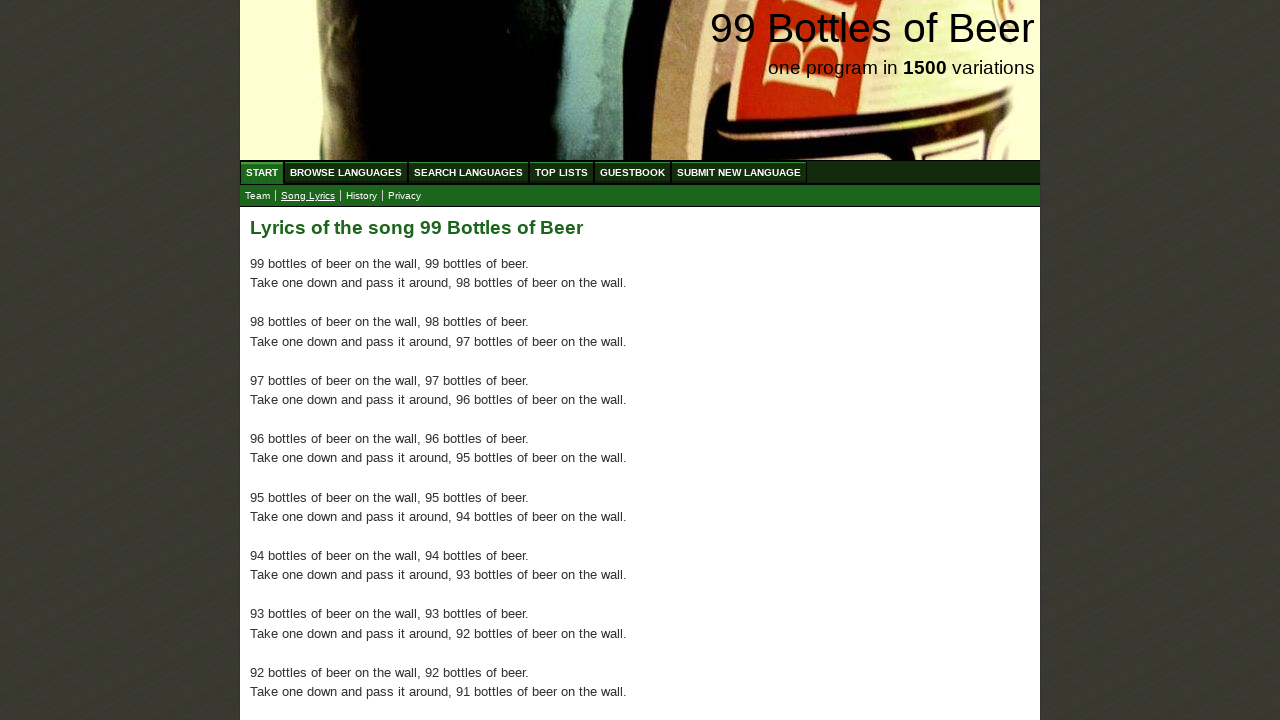

Verified paragraph 3 of 100 is present
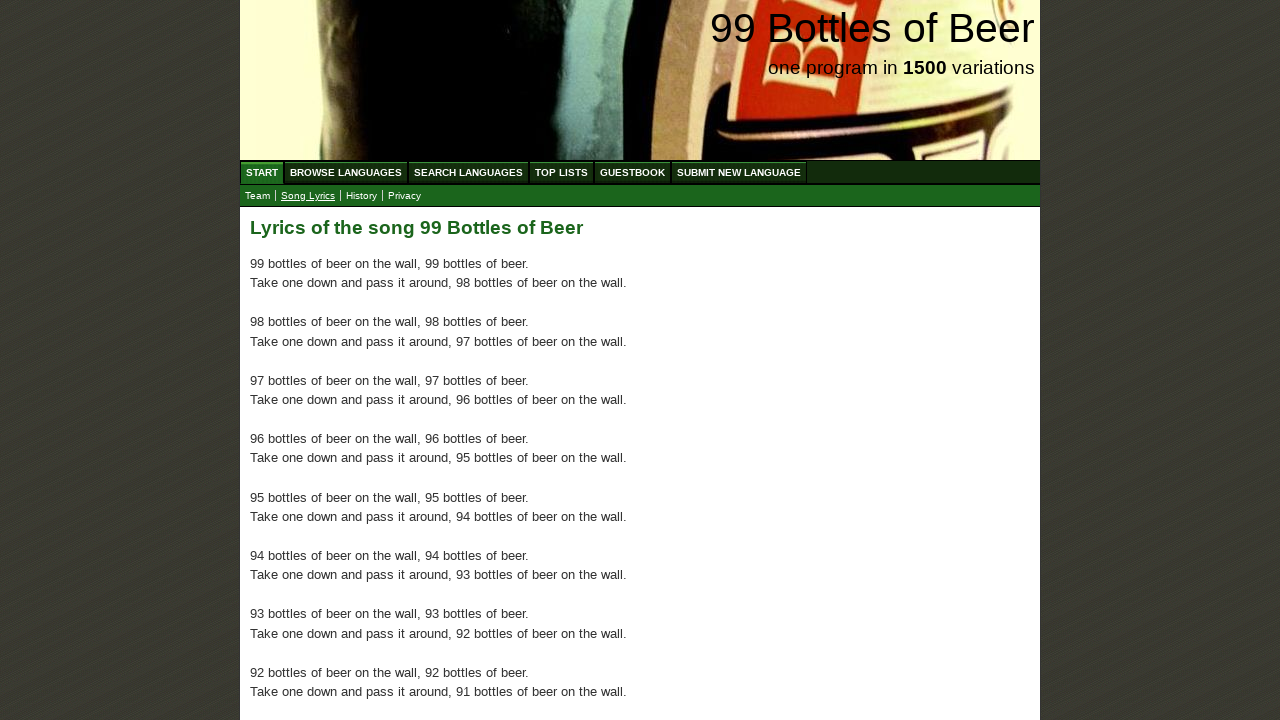

Verified paragraph 4 of 100 is present
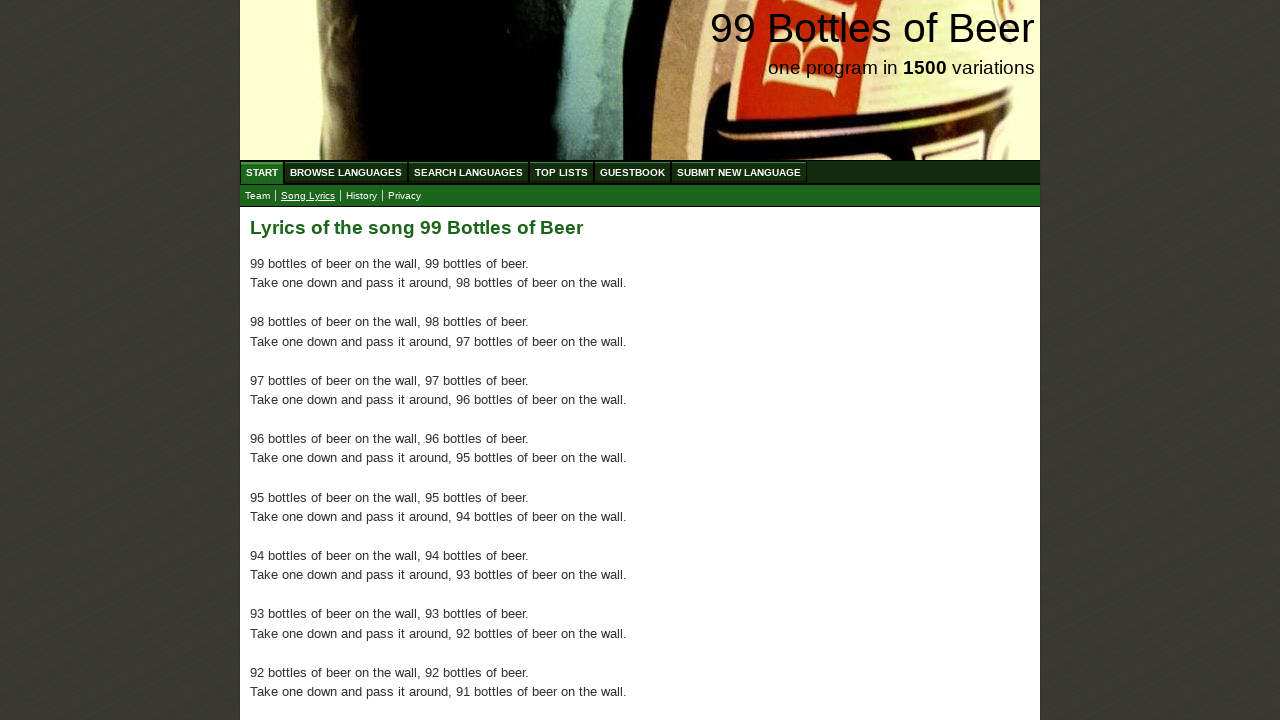

Verified paragraph 5 of 100 is present
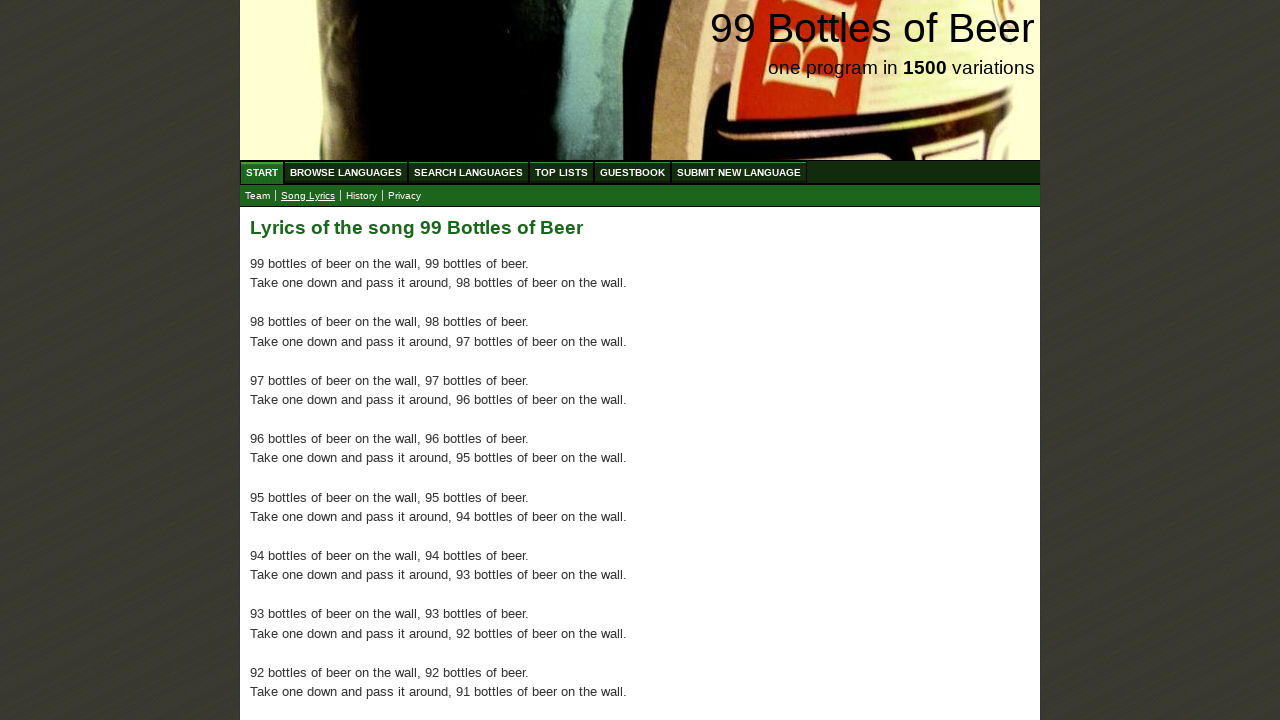

Verified paragraph 6 of 100 is present
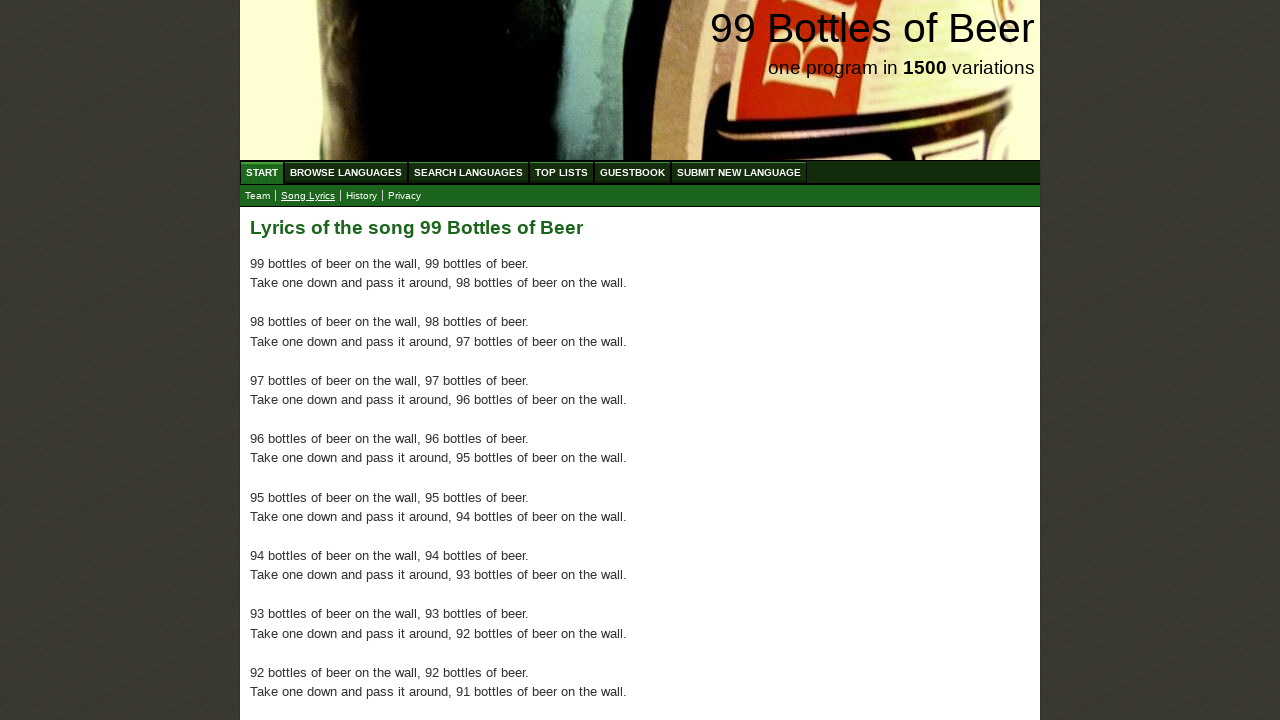

Verified paragraph 7 of 100 is present
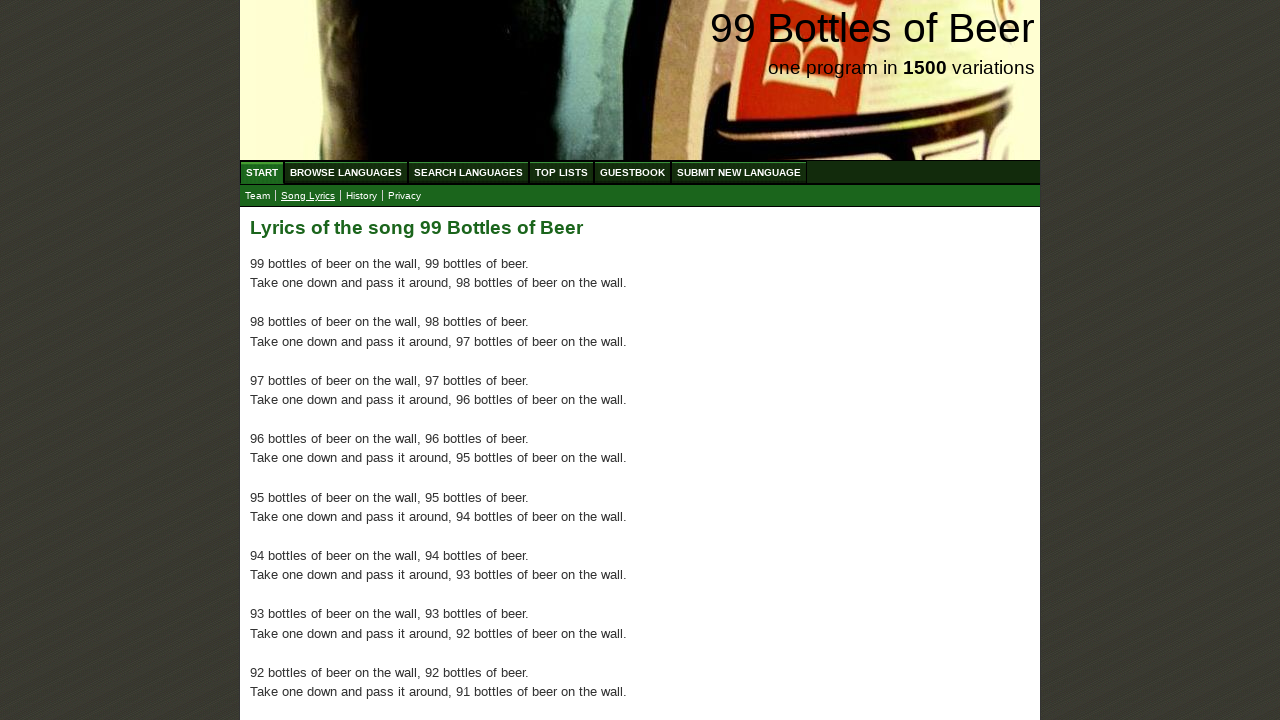

Verified paragraph 8 of 100 is present
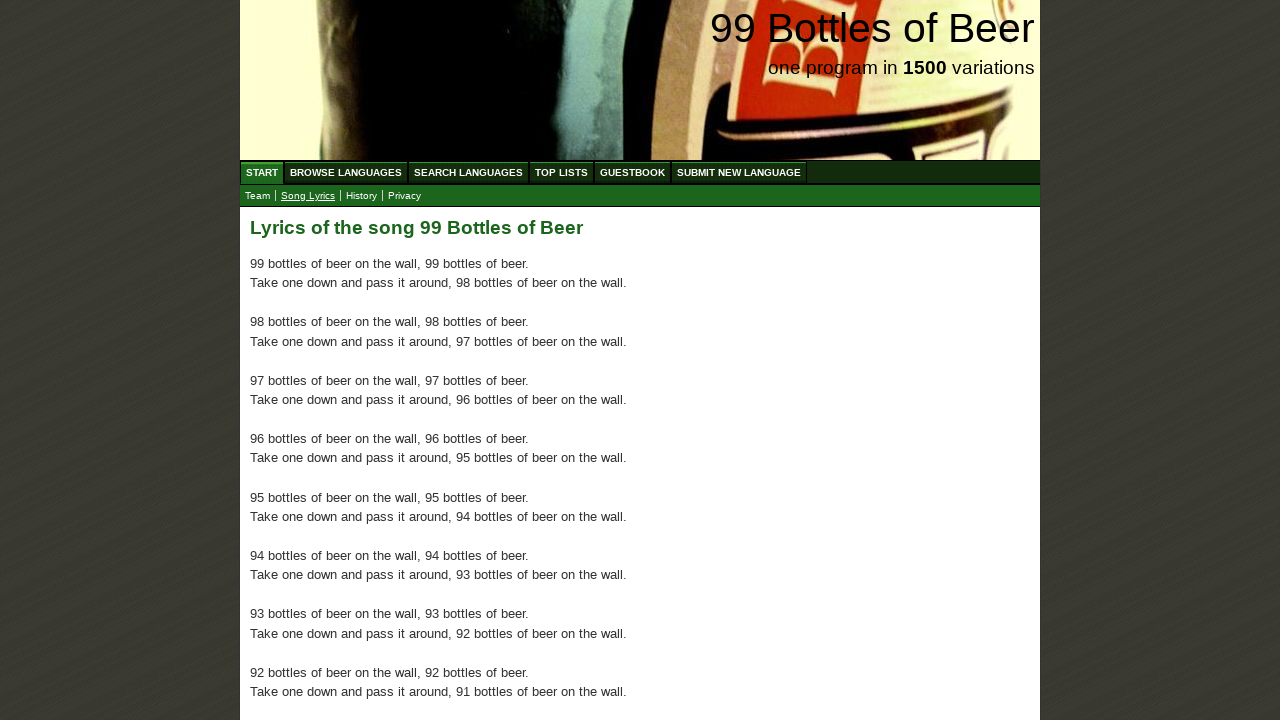

Verified paragraph 9 of 100 is present
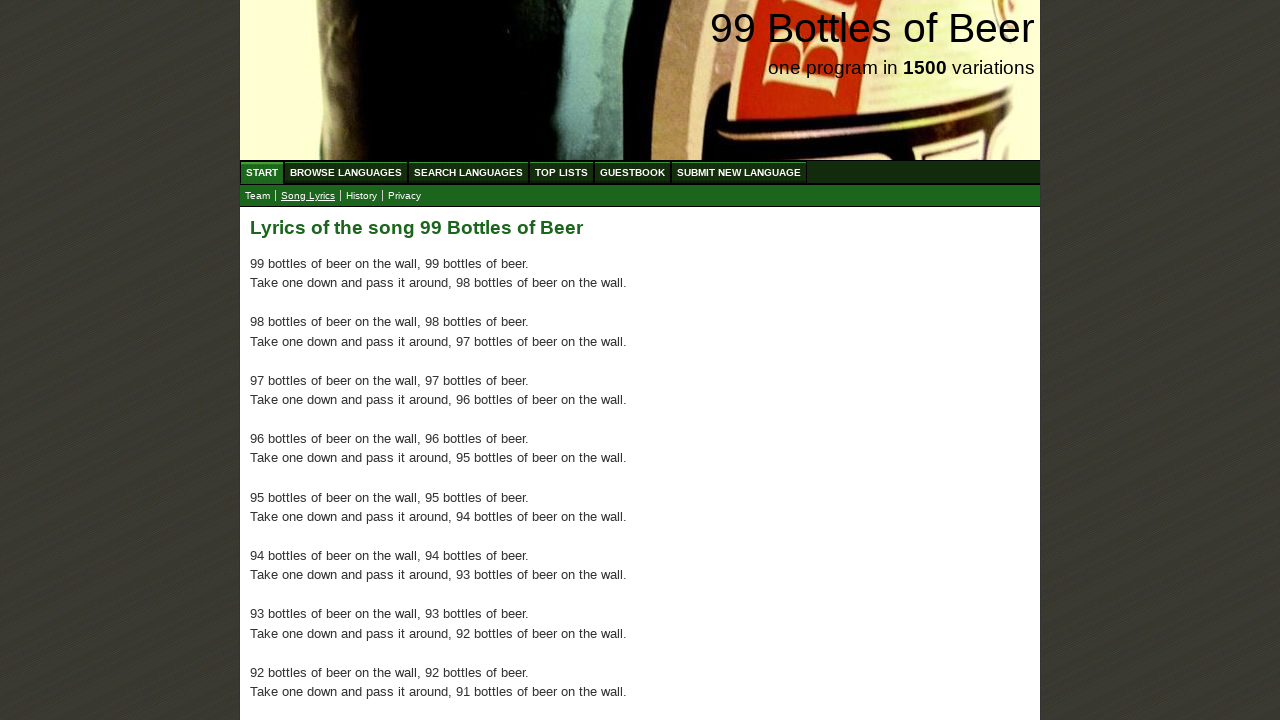

Verified paragraph 10 of 100 is present
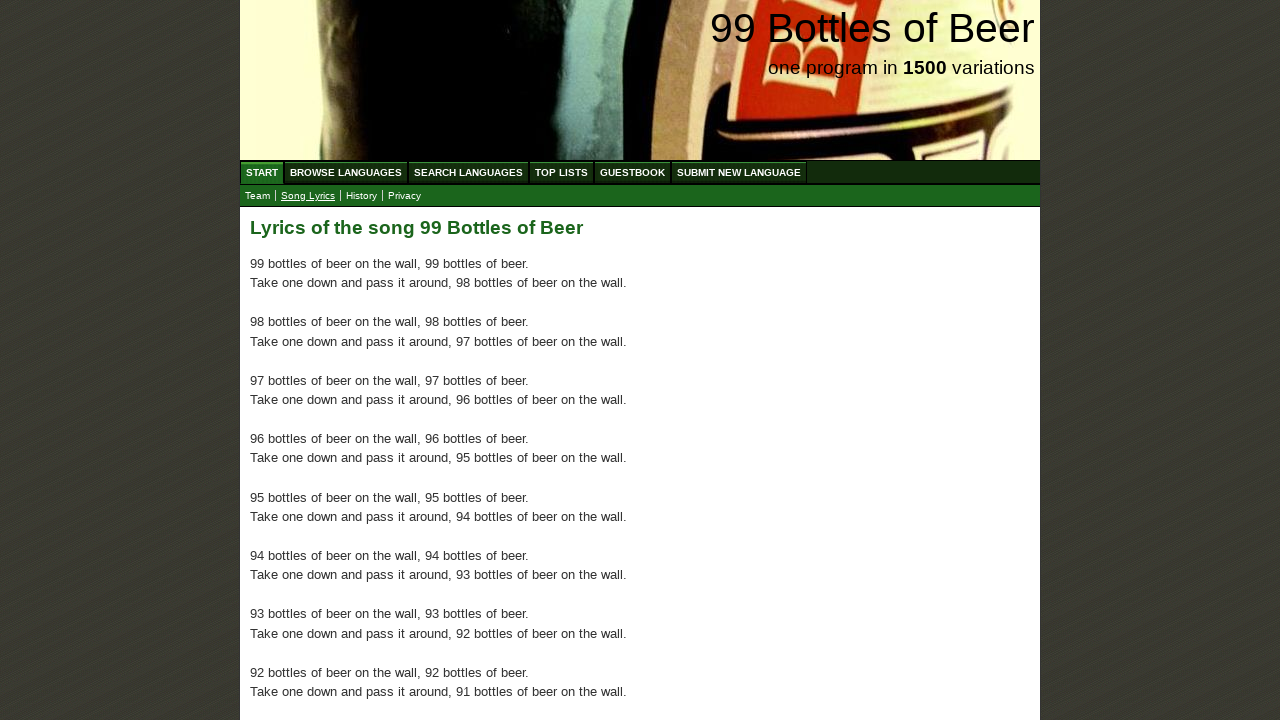

Verified paragraph 11 of 100 is present
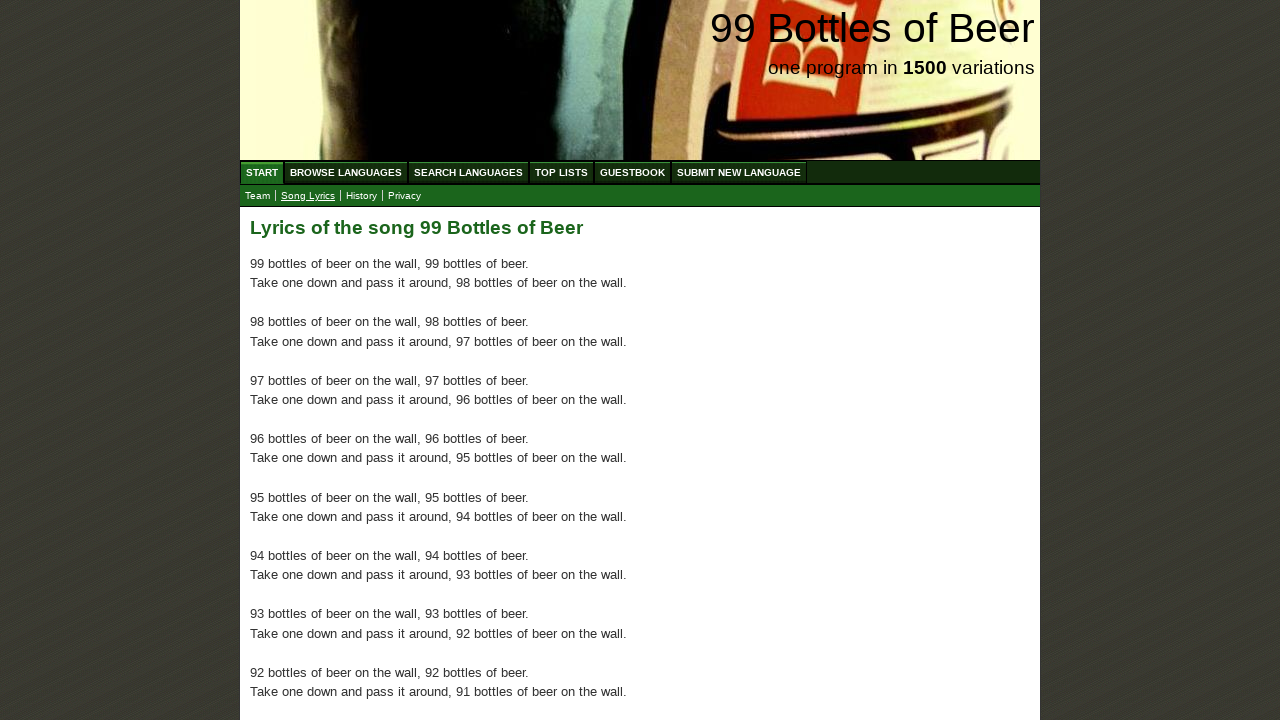

Verified paragraph 12 of 100 is present
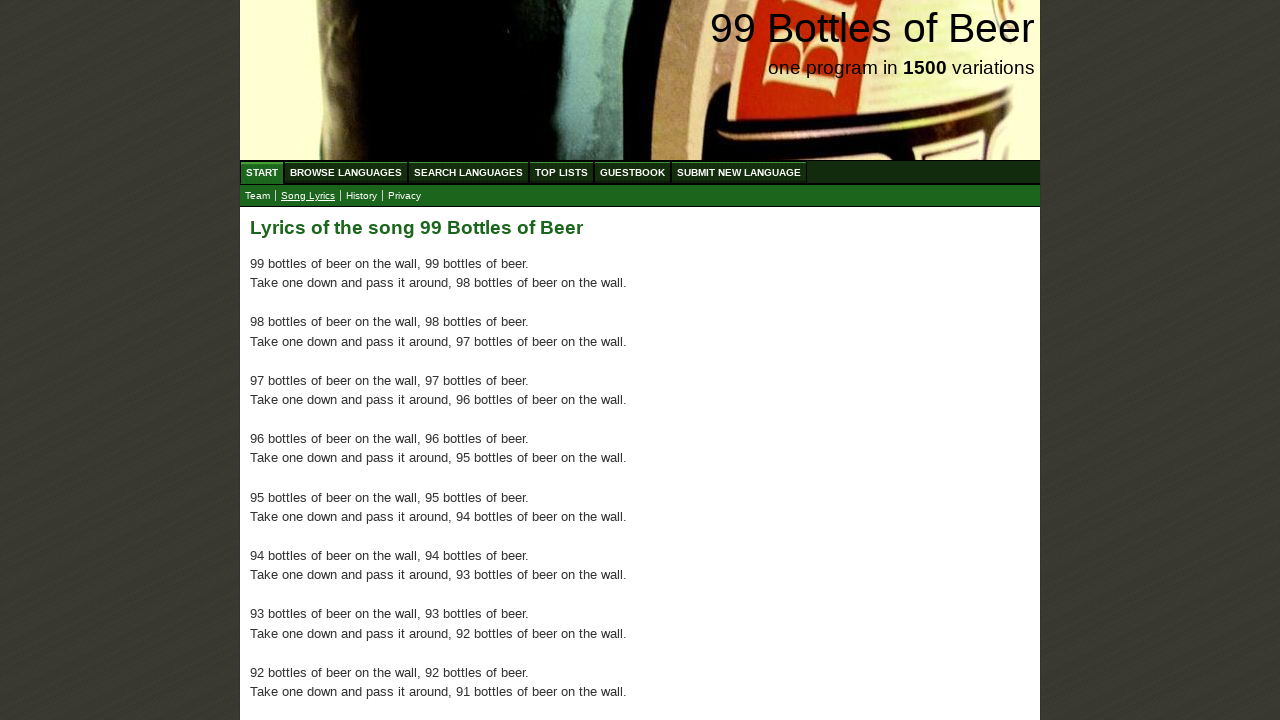

Verified paragraph 13 of 100 is present
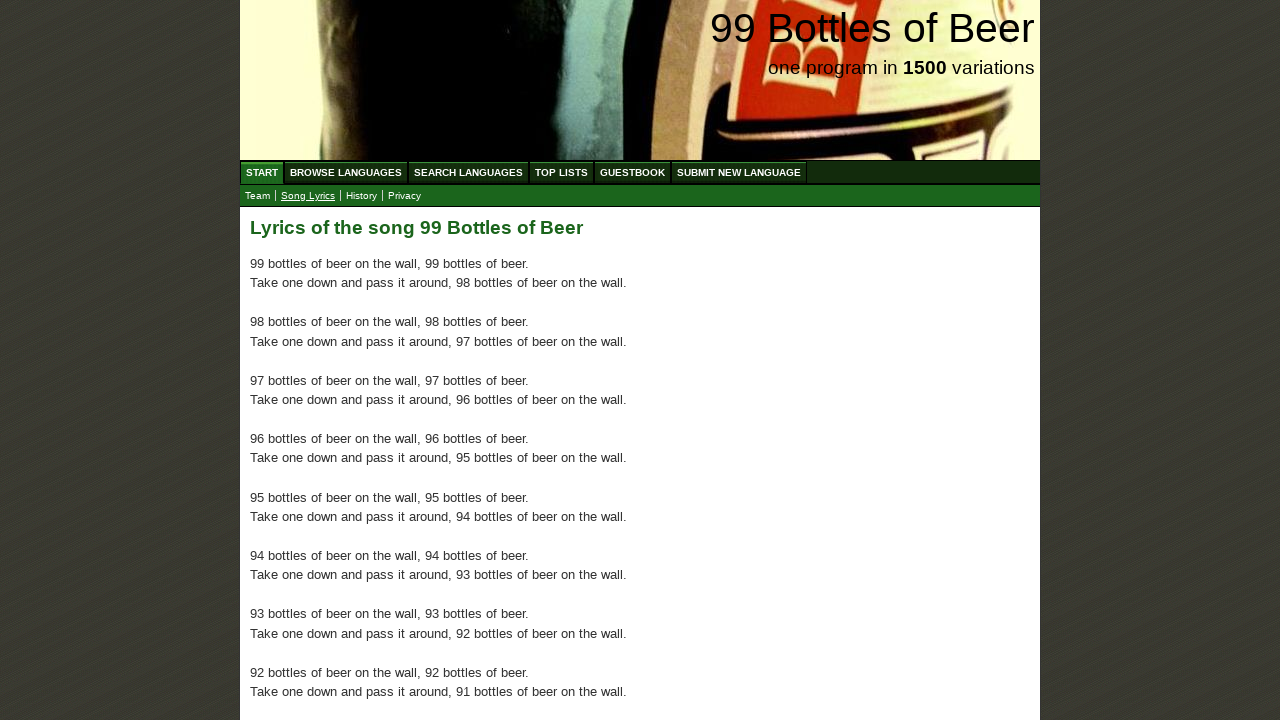

Verified paragraph 14 of 100 is present
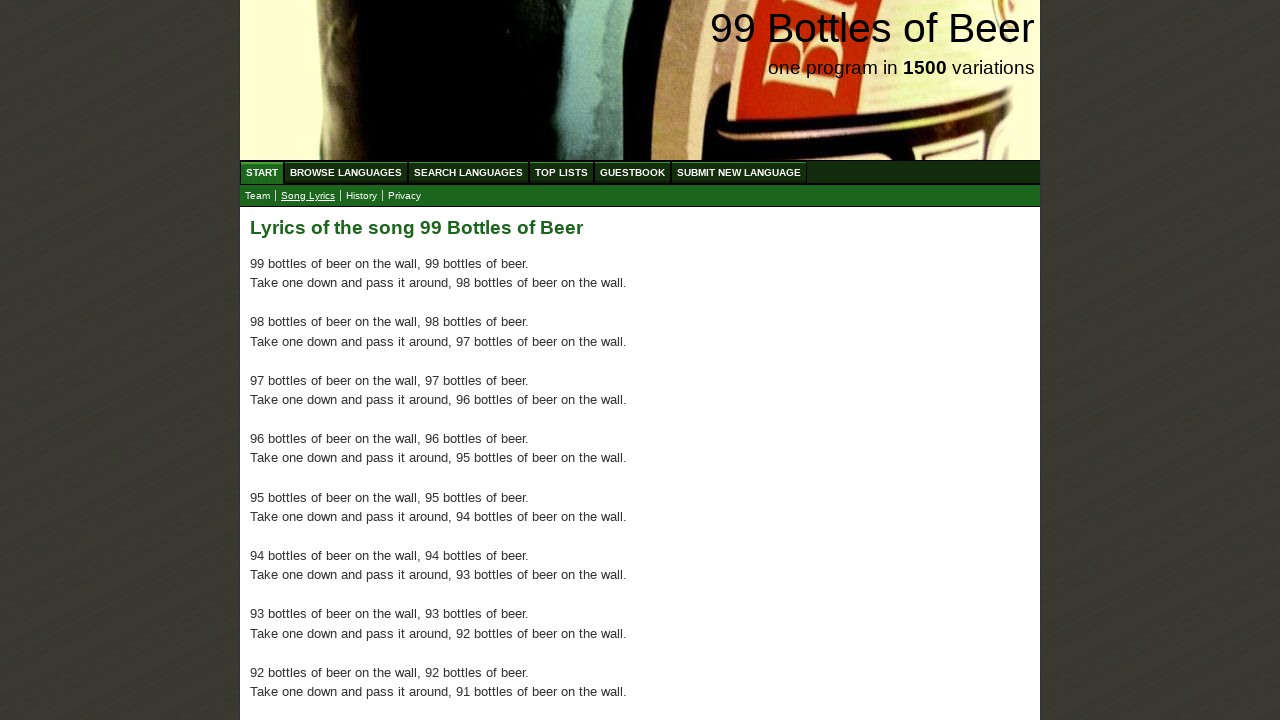

Verified paragraph 15 of 100 is present
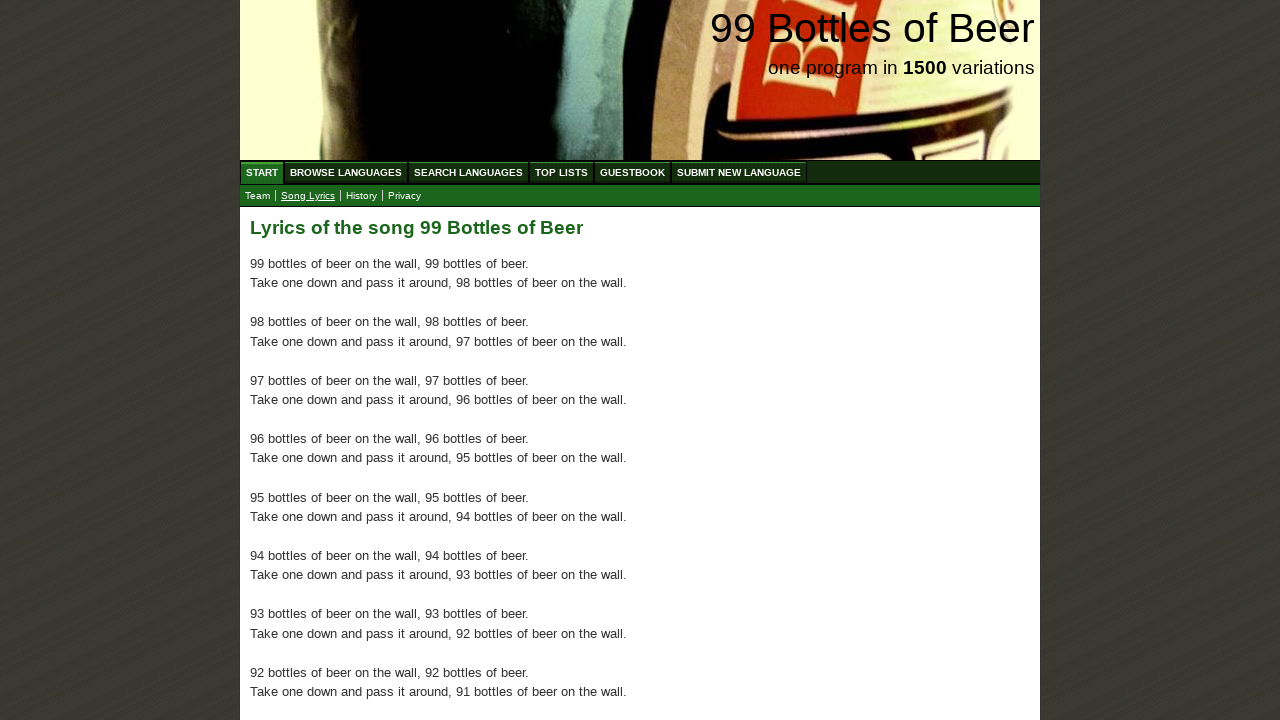

Verified paragraph 16 of 100 is present
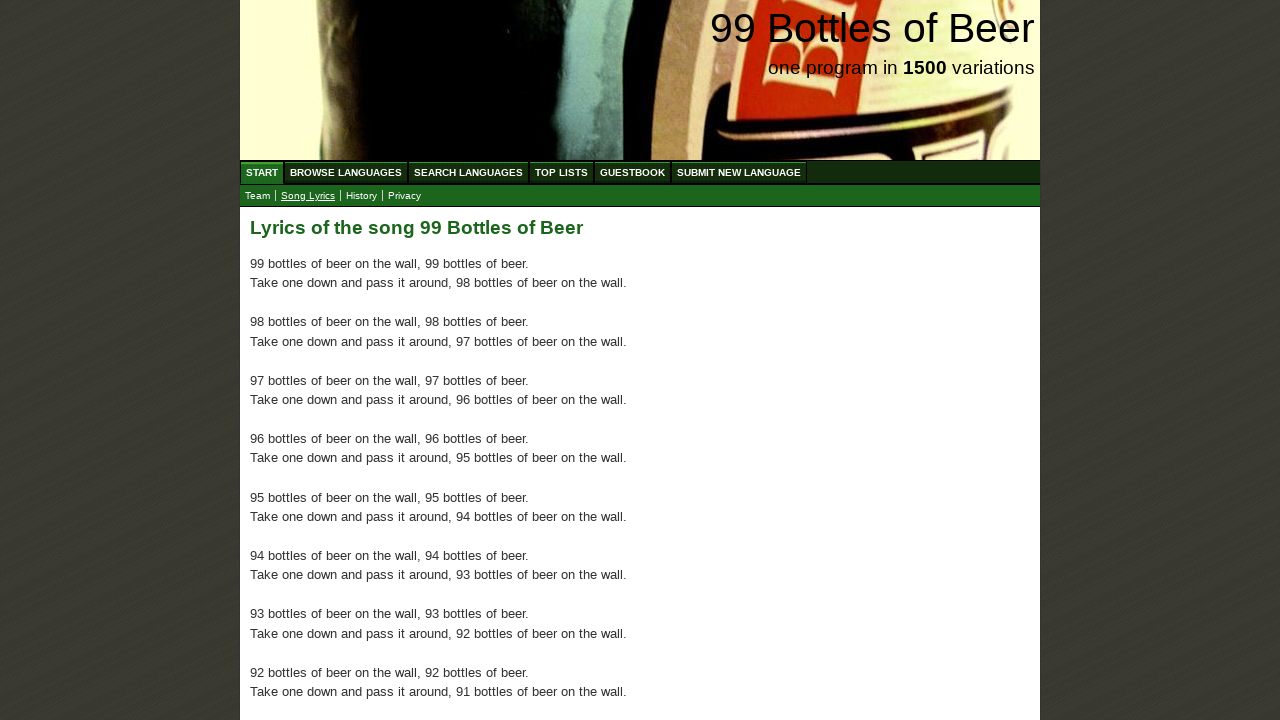

Verified paragraph 17 of 100 is present
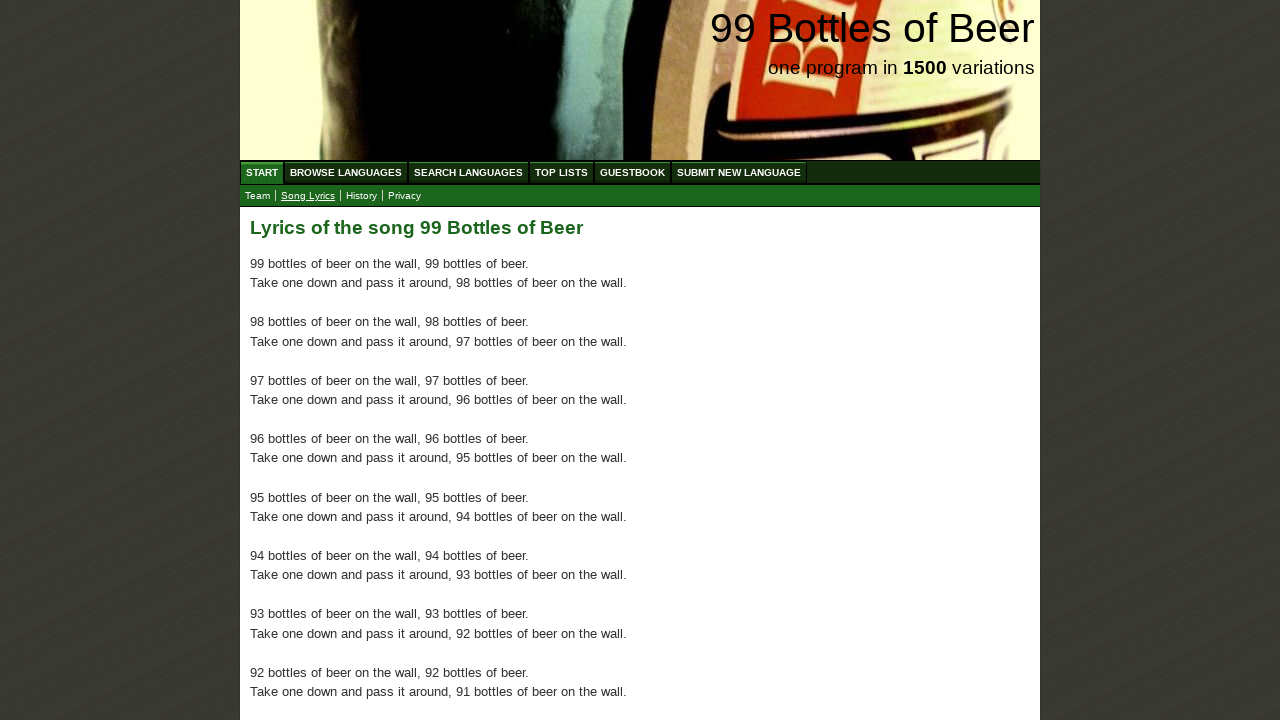

Verified paragraph 18 of 100 is present
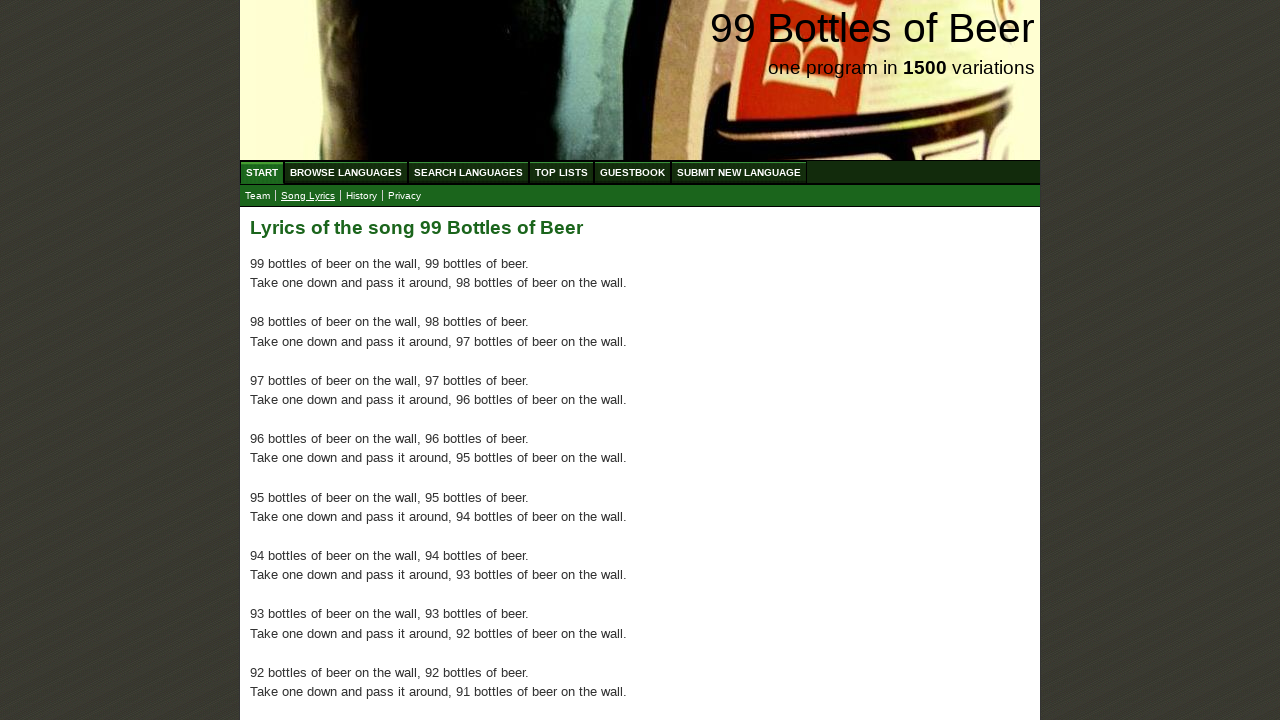

Verified paragraph 19 of 100 is present
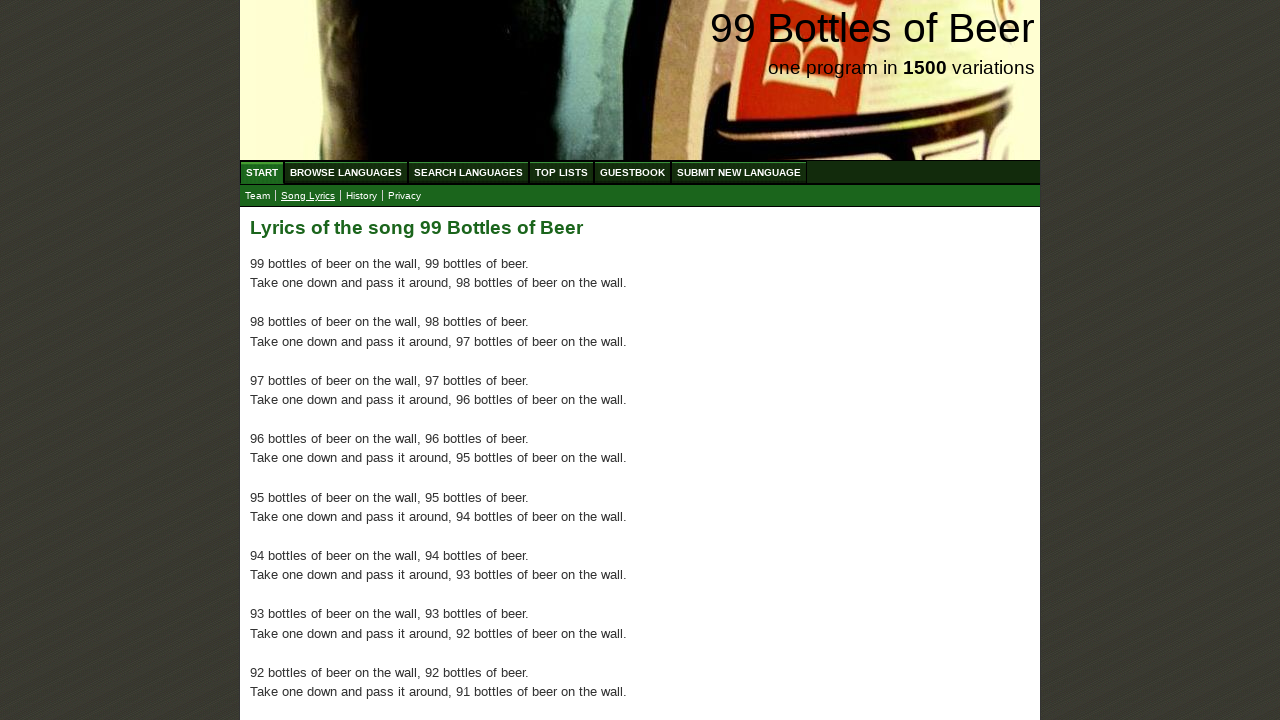

Verified paragraph 20 of 100 is present
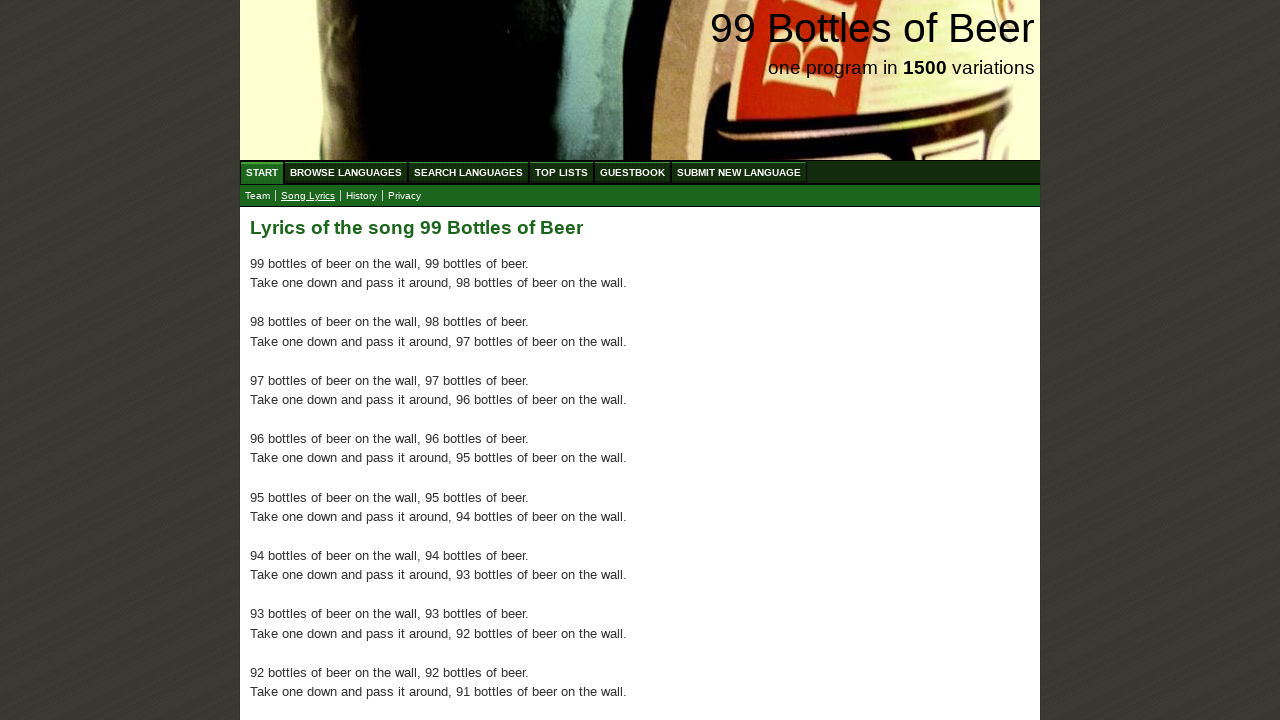

Verified paragraph 21 of 100 is present
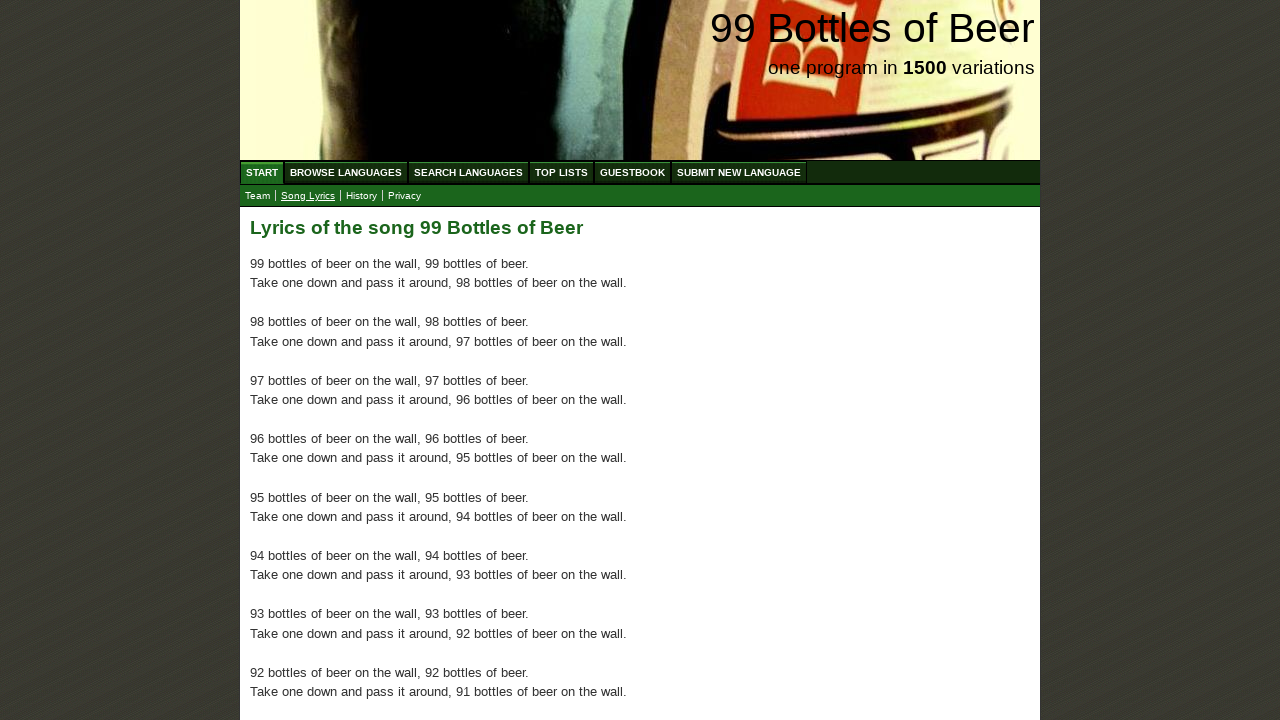

Verified paragraph 22 of 100 is present
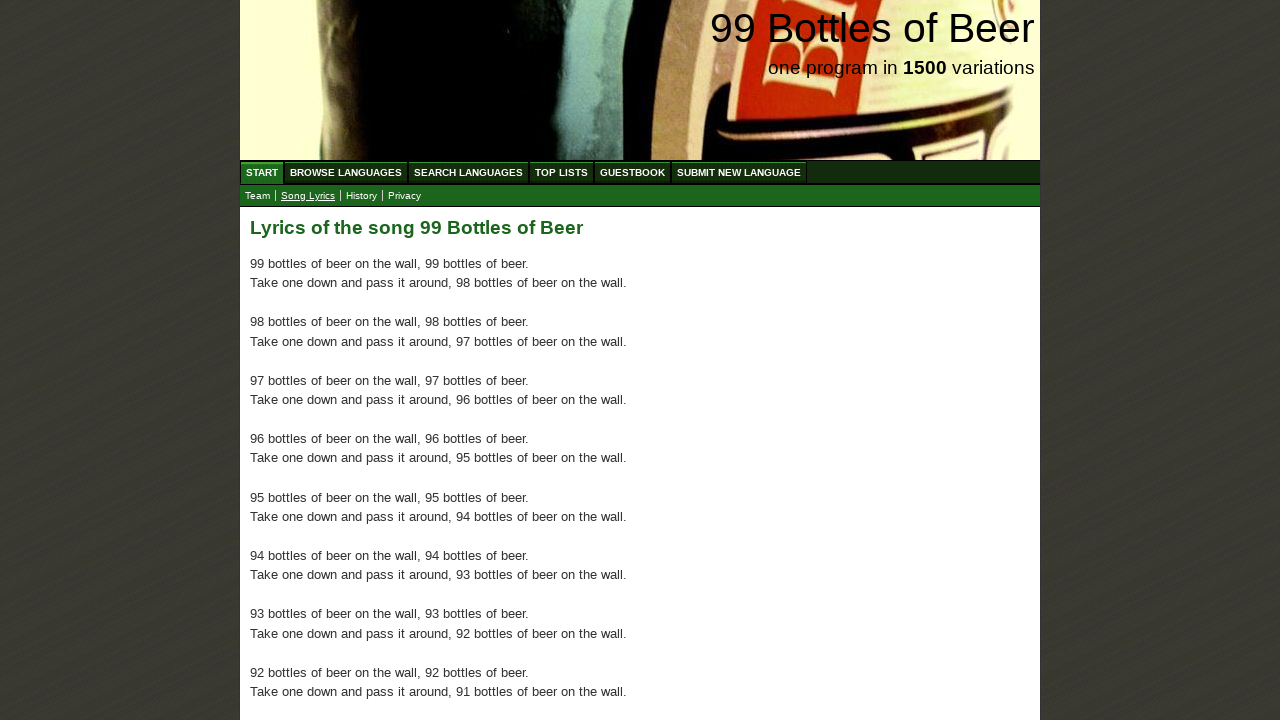

Verified paragraph 23 of 100 is present
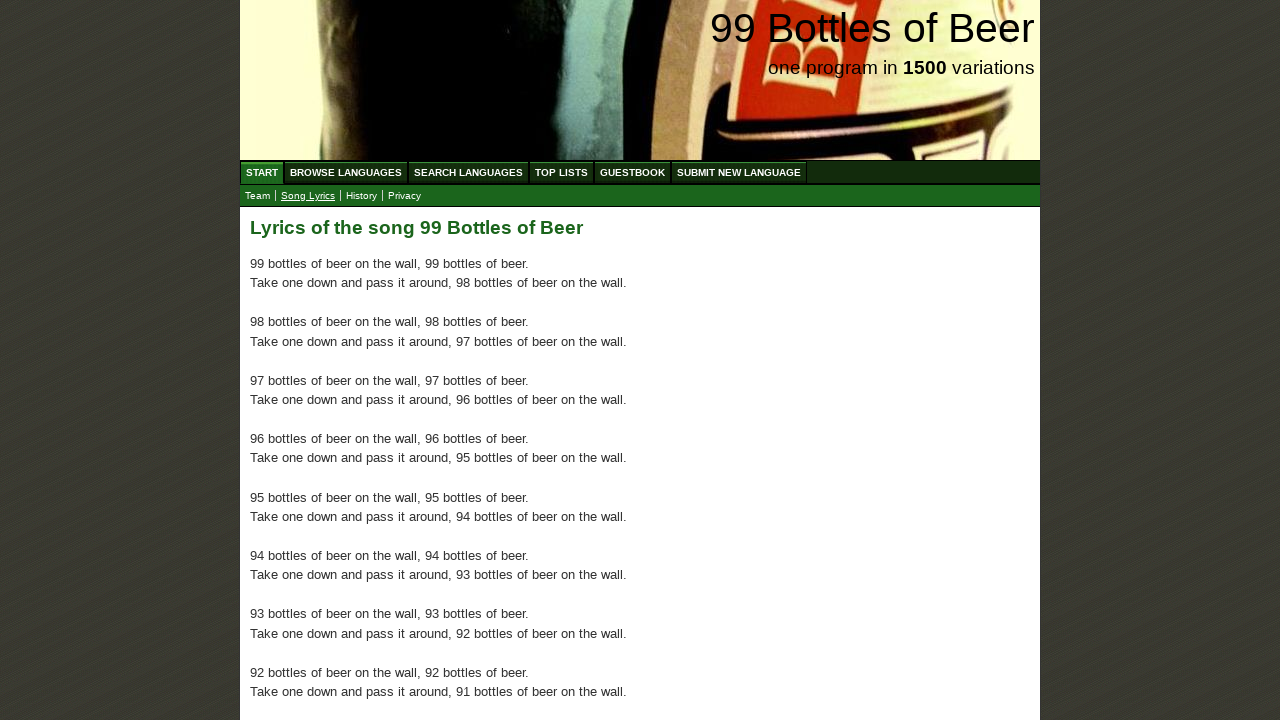

Verified paragraph 24 of 100 is present
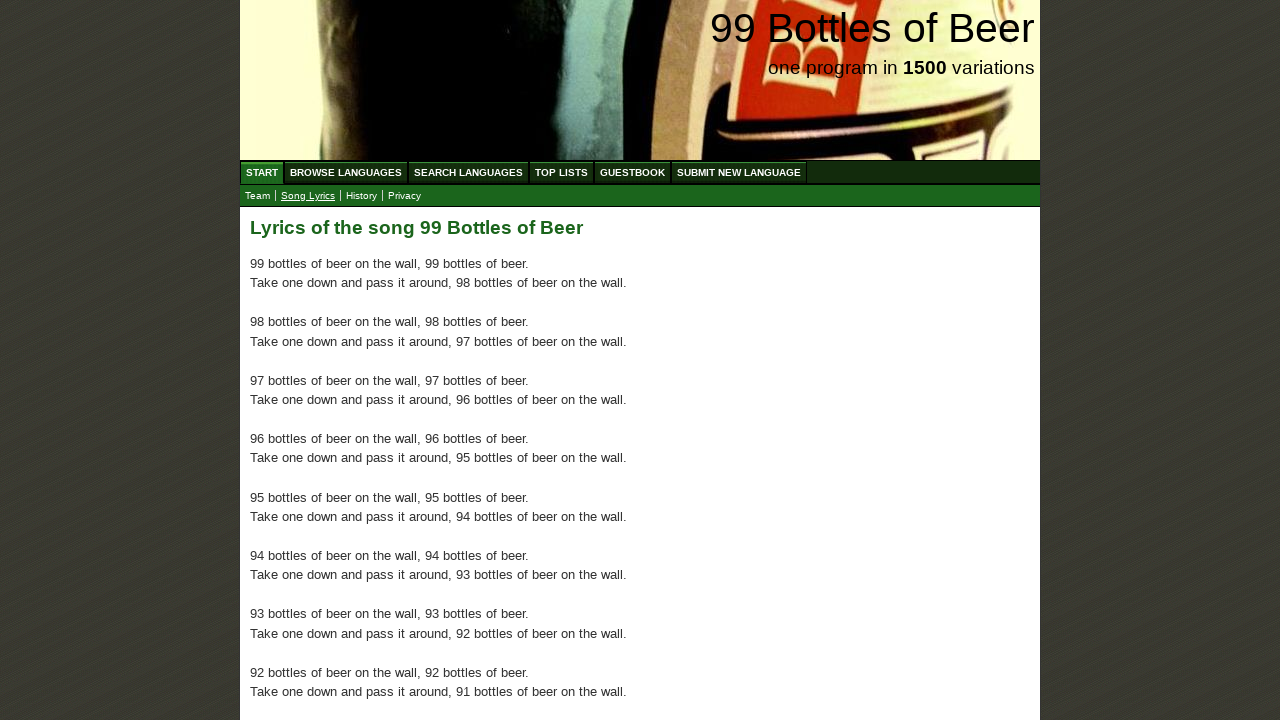

Verified paragraph 25 of 100 is present
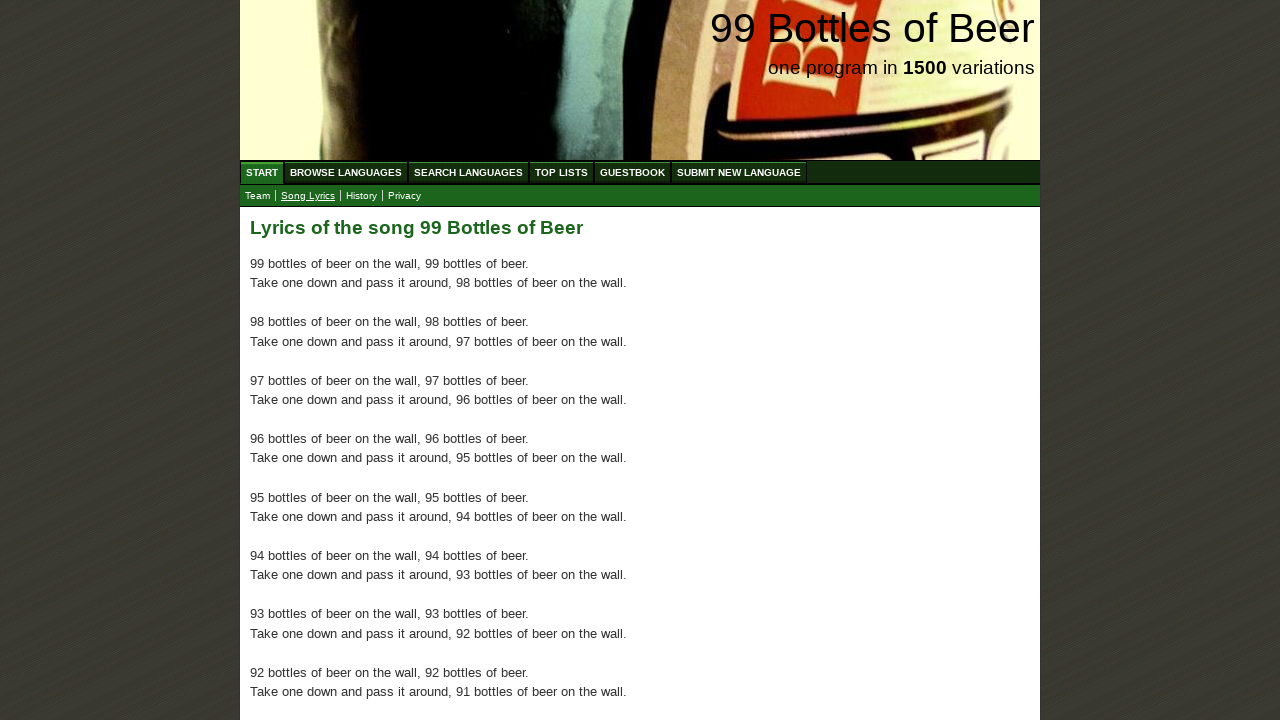

Verified paragraph 26 of 100 is present
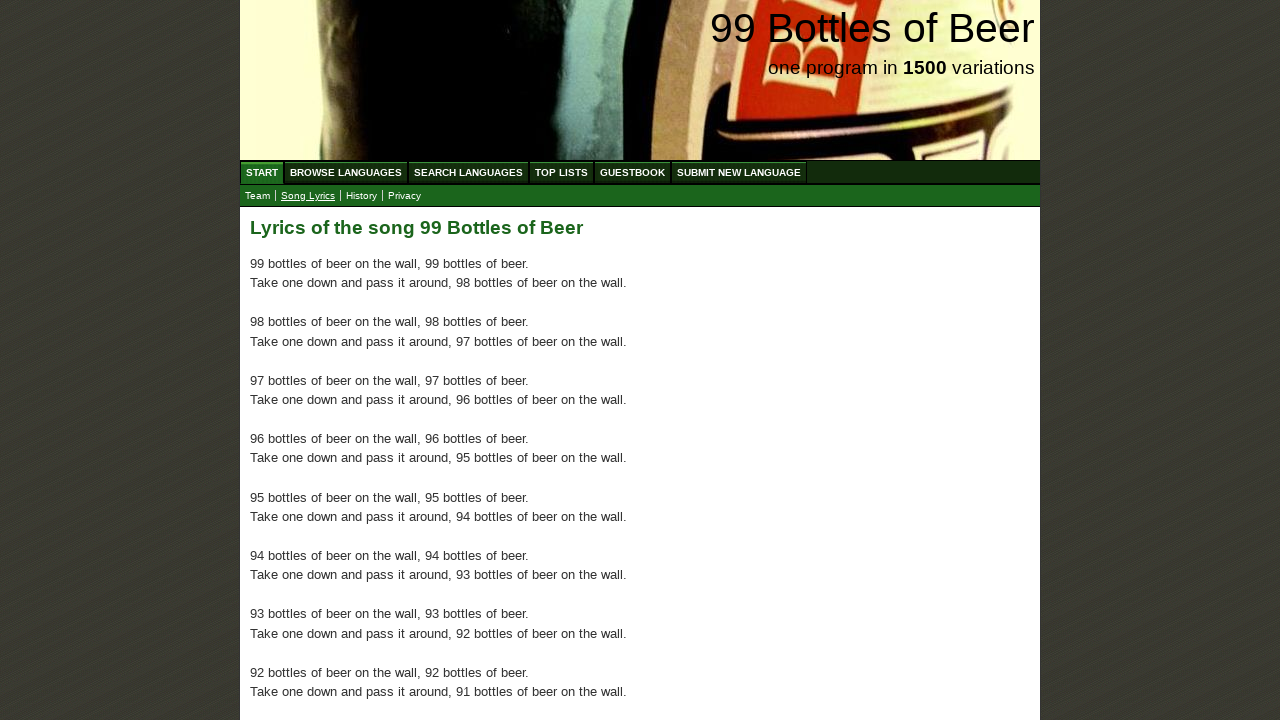

Verified paragraph 27 of 100 is present
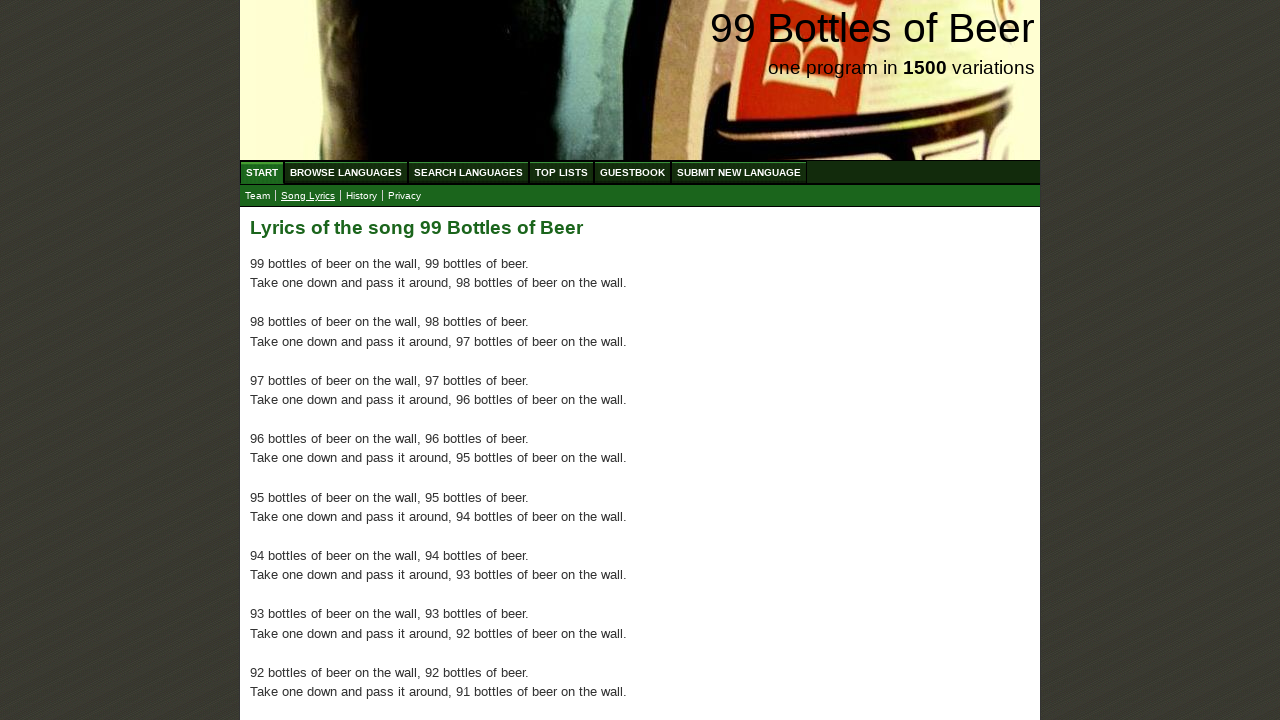

Verified paragraph 28 of 100 is present
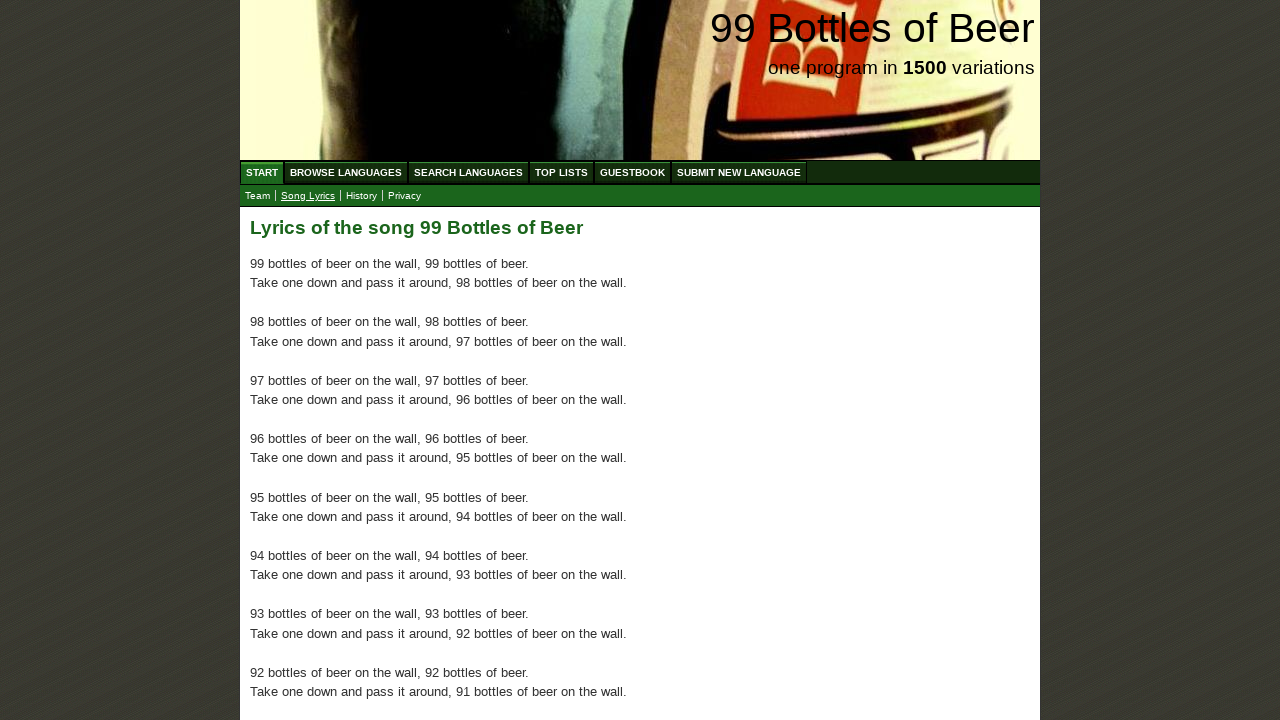

Verified paragraph 29 of 100 is present
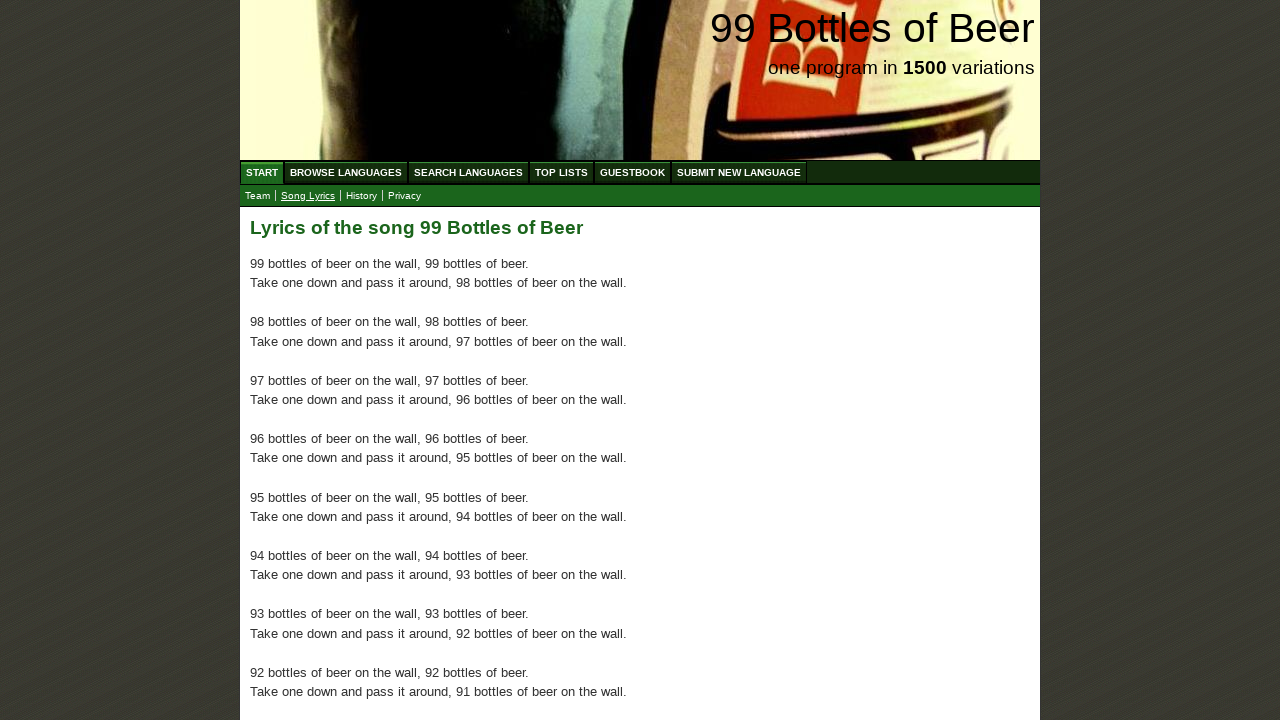

Verified paragraph 30 of 100 is present
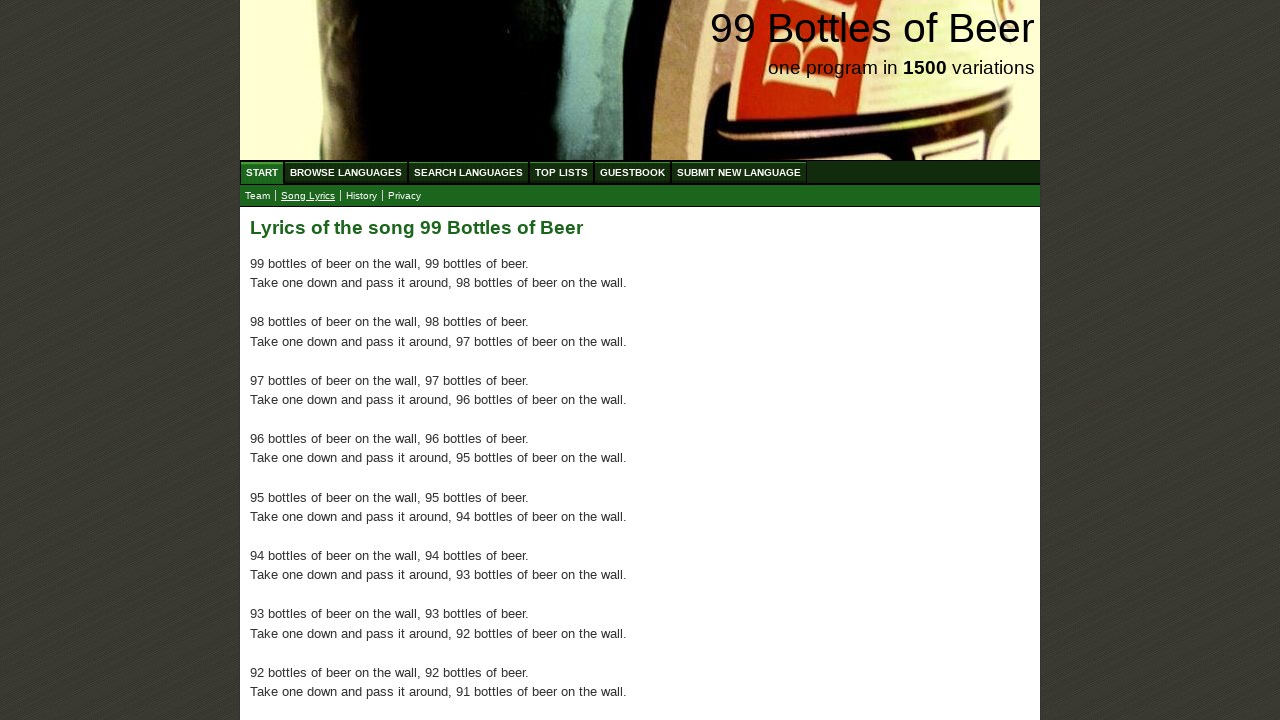

Verified paragraph 31 of 100 is present
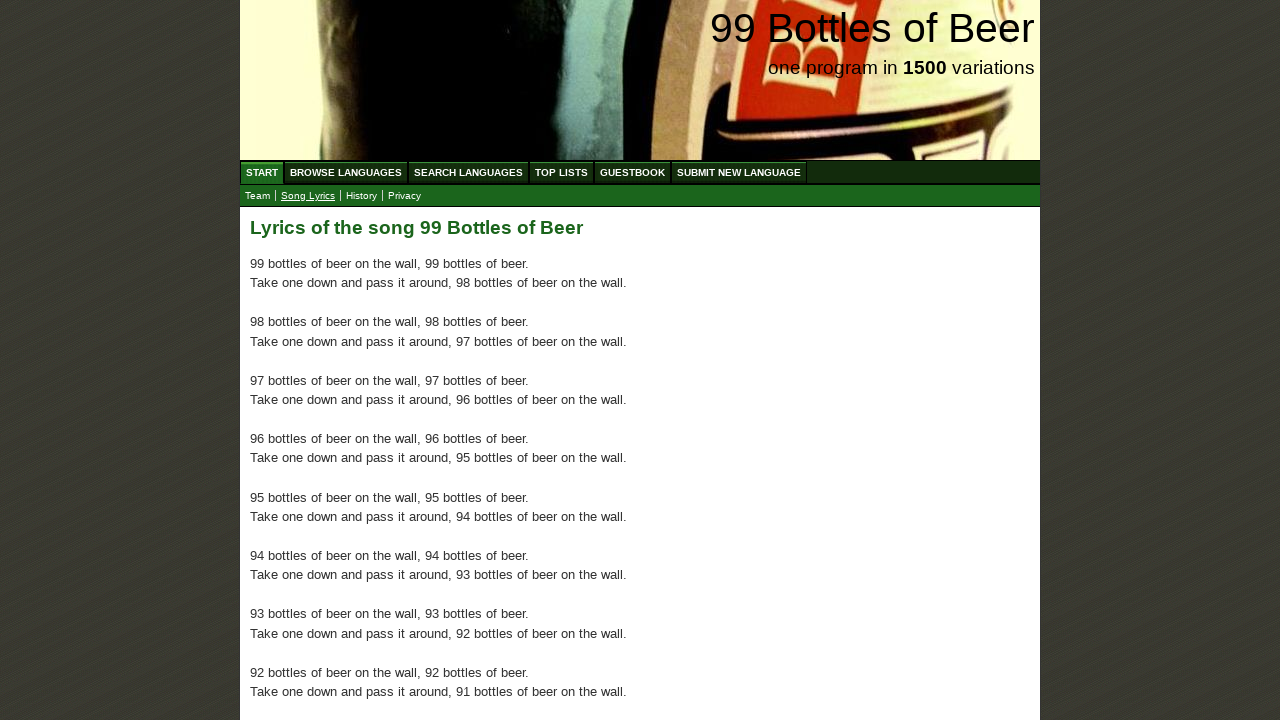

Verified paragraph 32 of 100 is present
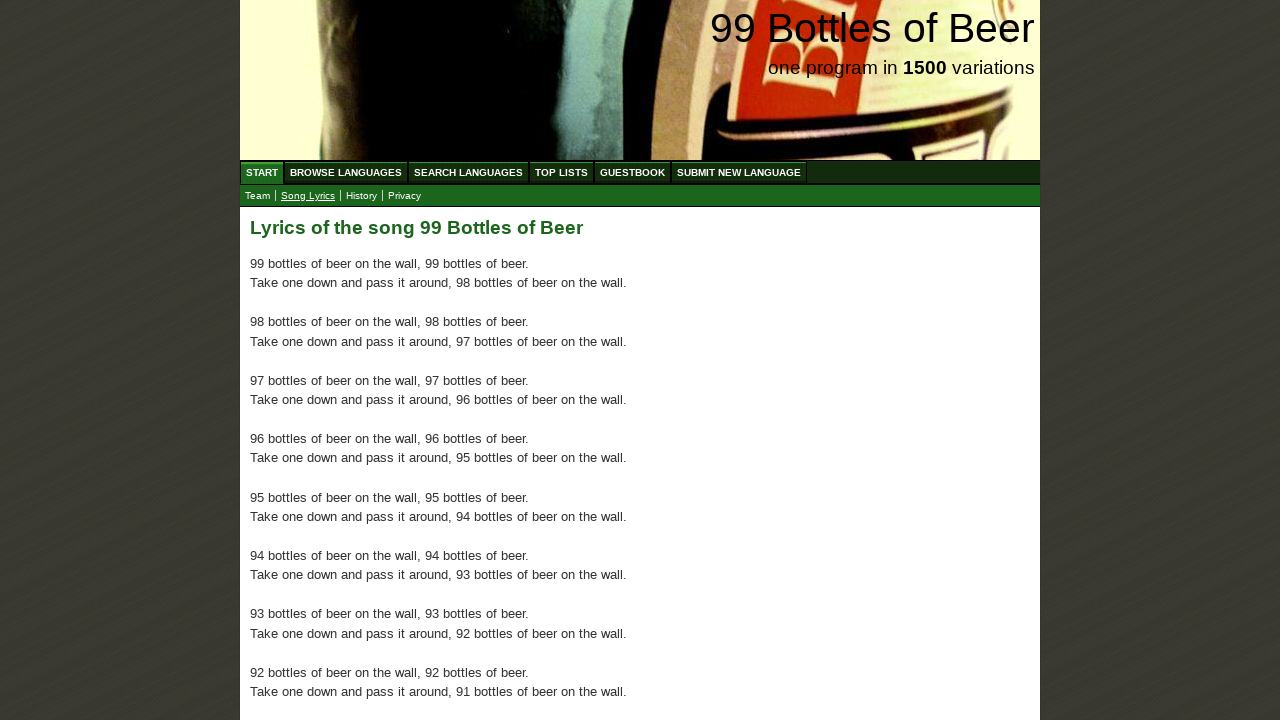

Verified paragraph 33 of 100 is present
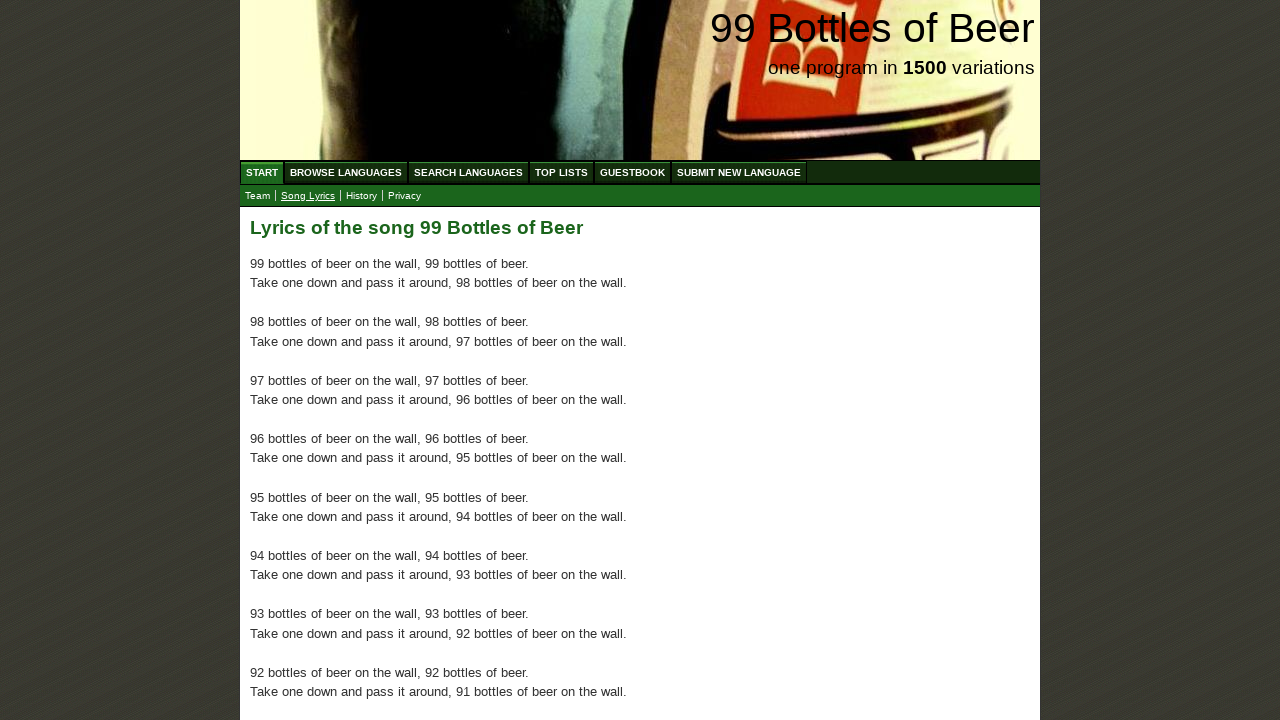

Verified paragraph 34 of 100 is present
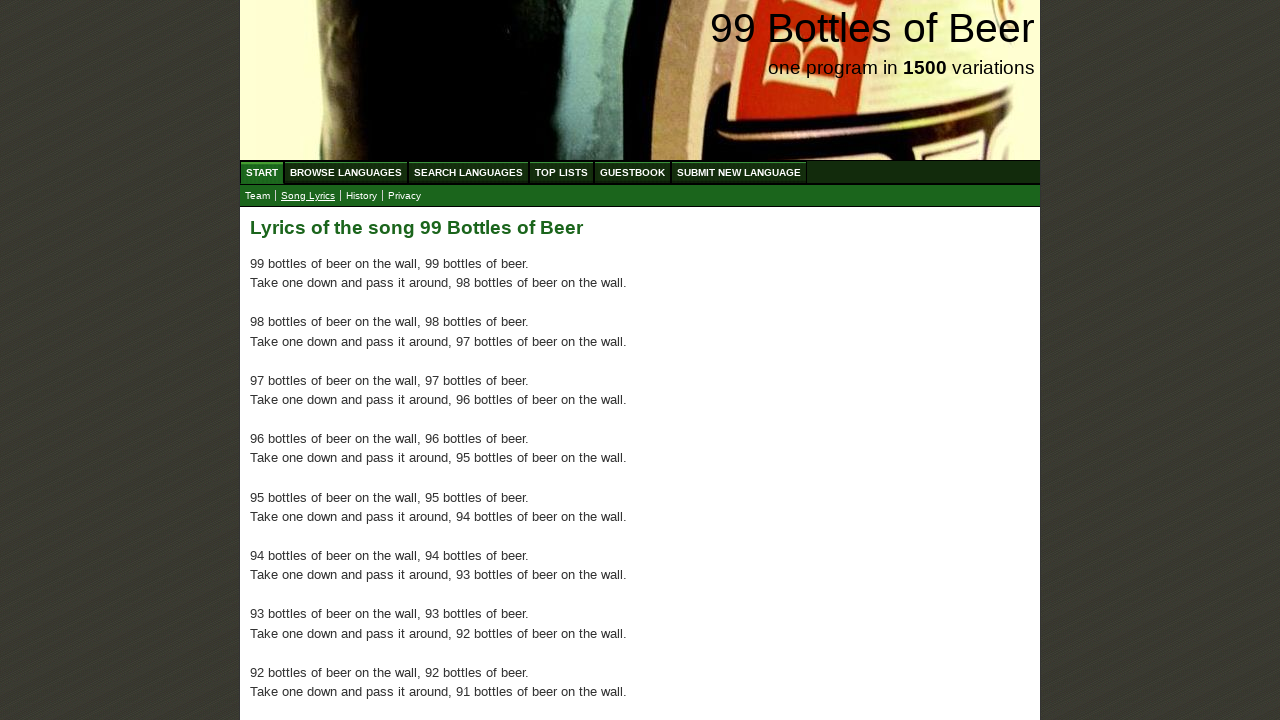

Verified paragraph 35 of 100 is present
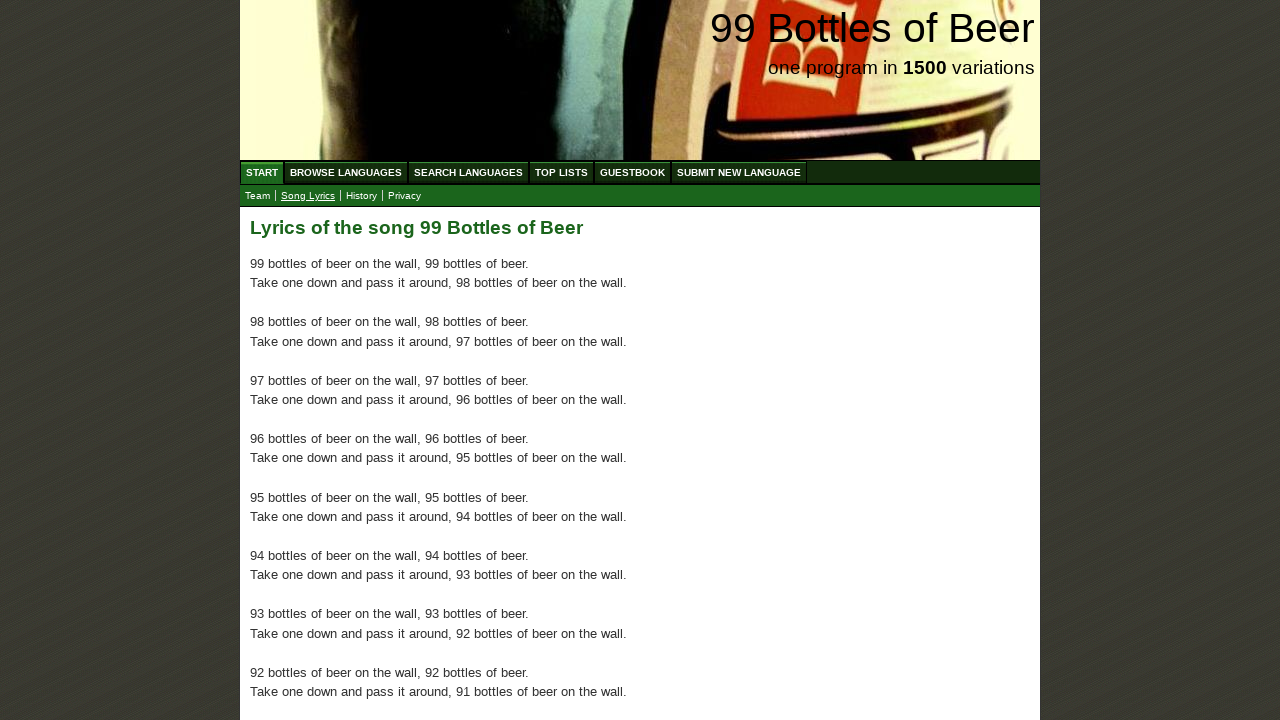

Verified paragraph 36 of 100 is present
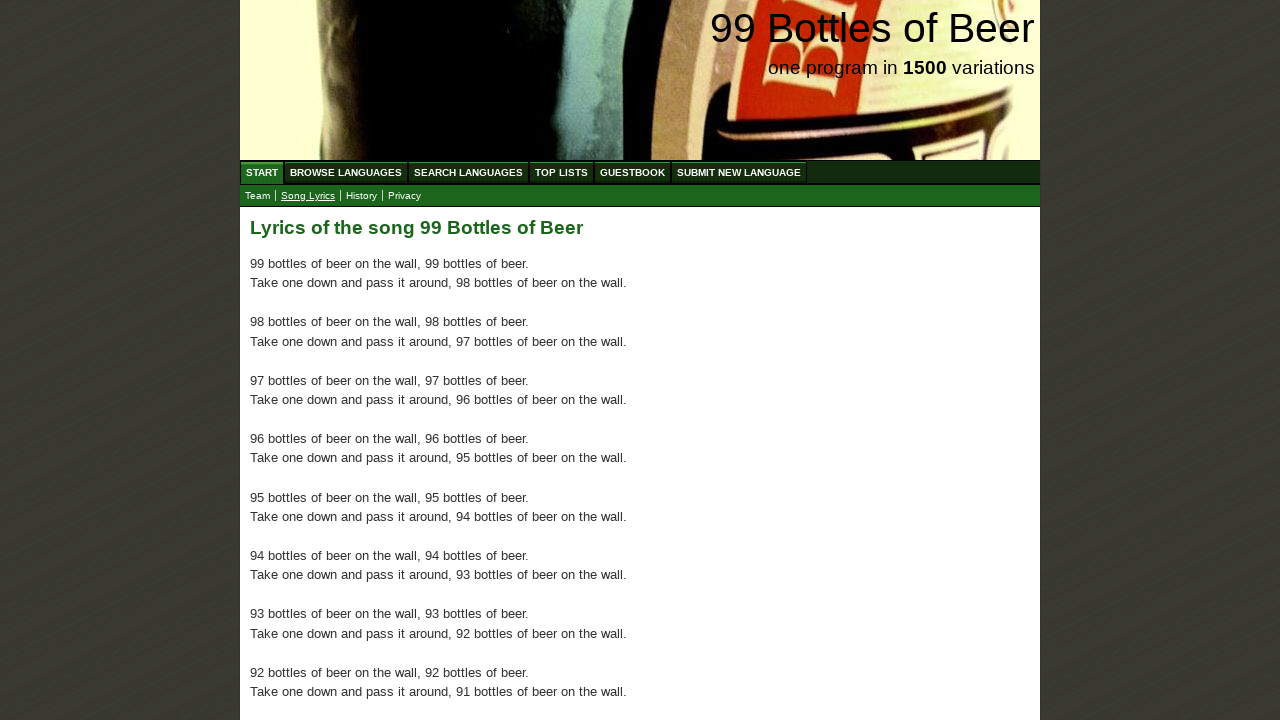

Verified paragraph 37 of 100 is present
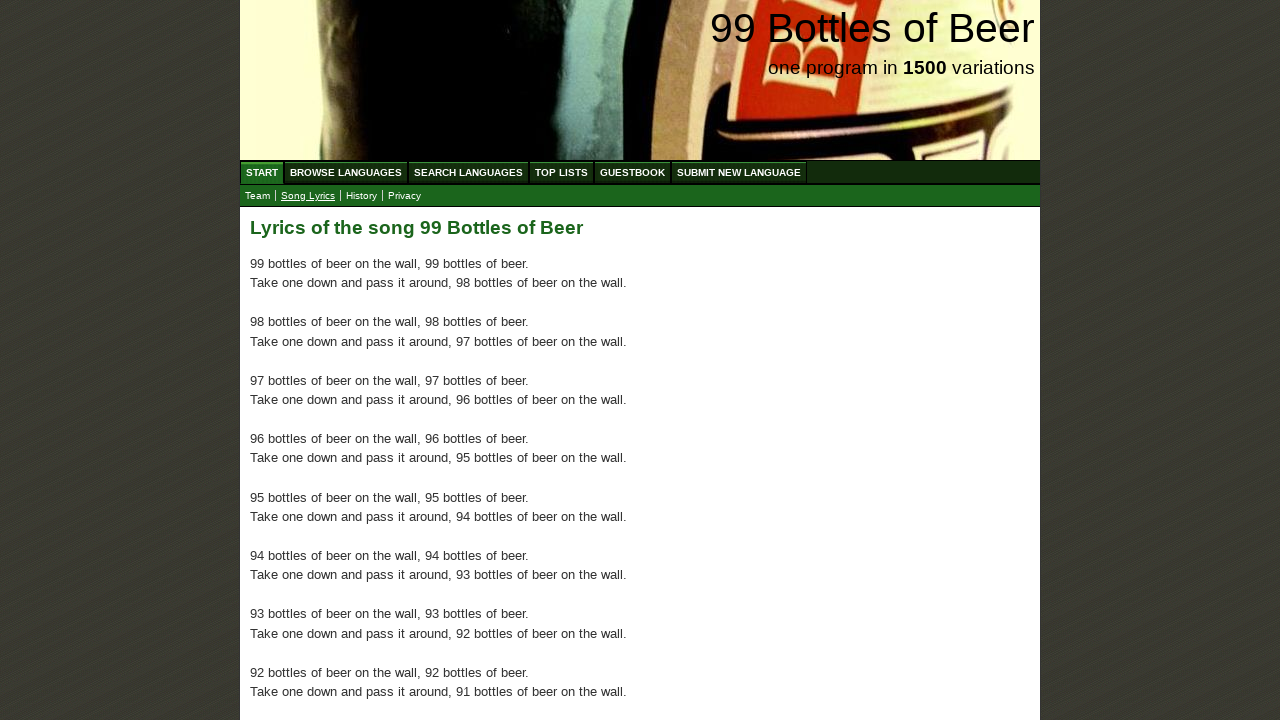

Verified paragraph 38 of 100 is present
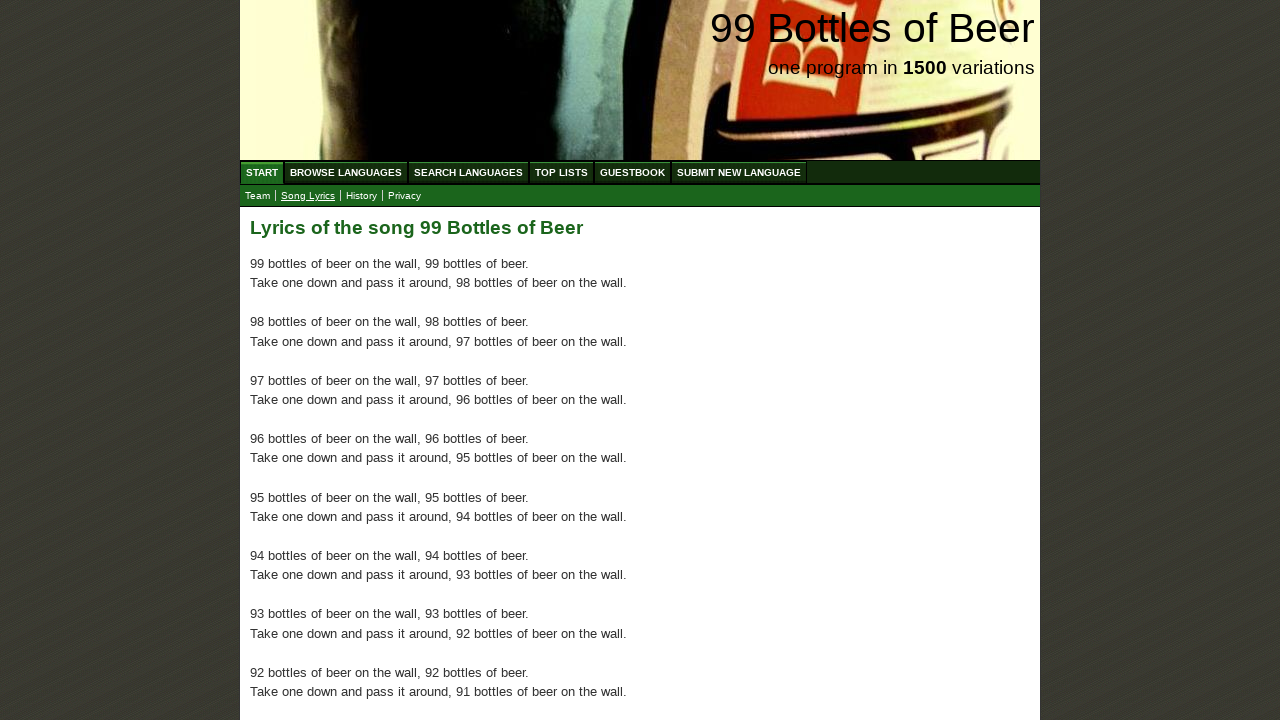

Verified paragraph 39 of 100 is present
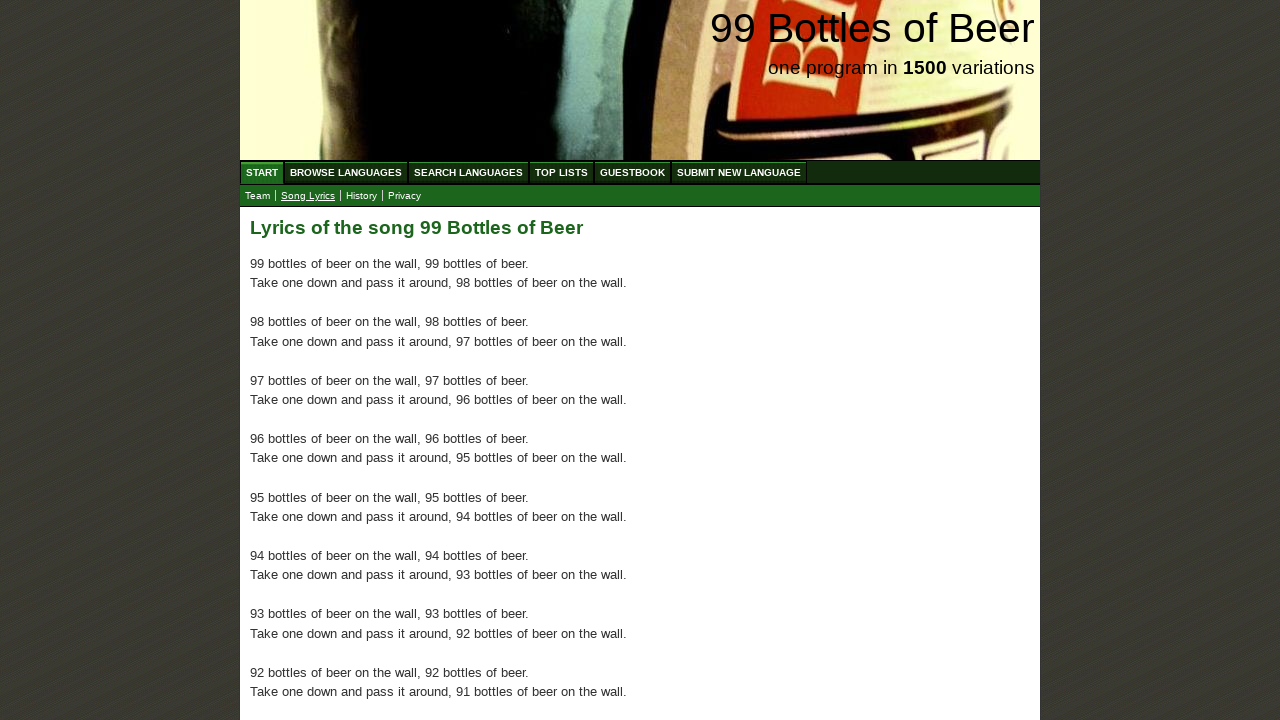

Verified paragraph 40 of 100 is present
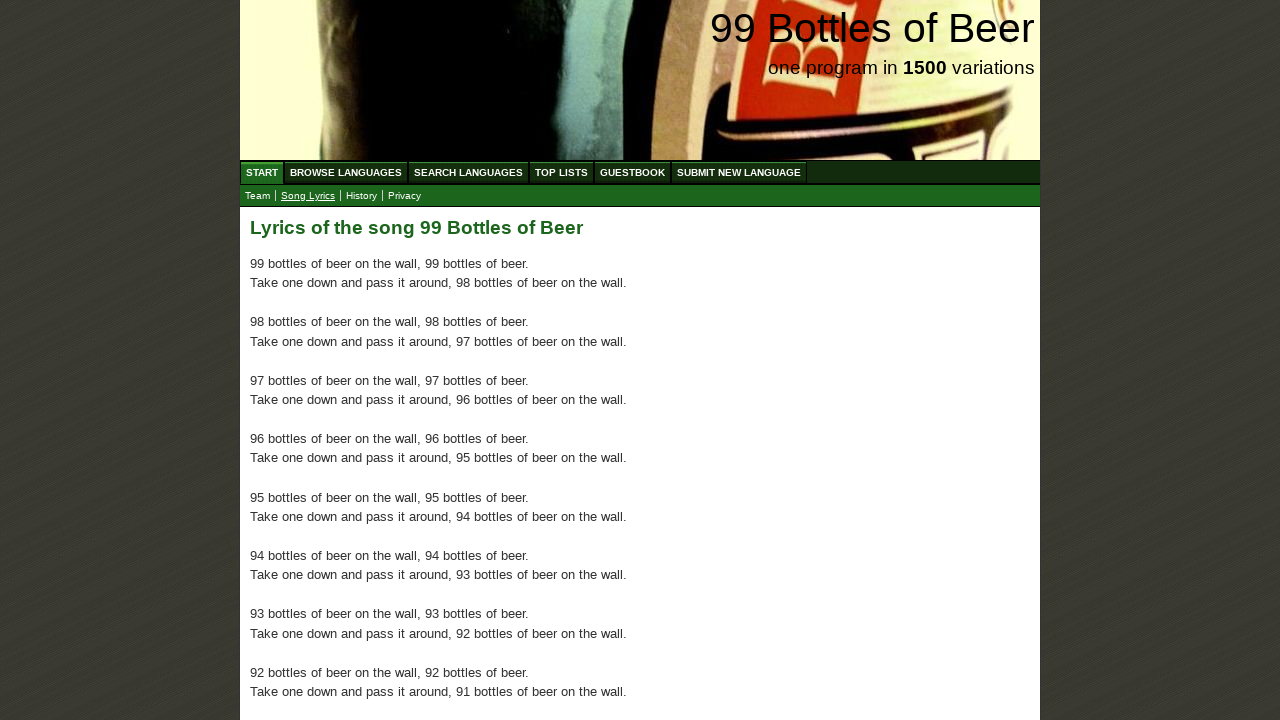

Verified paragraph 41 of 100 is present
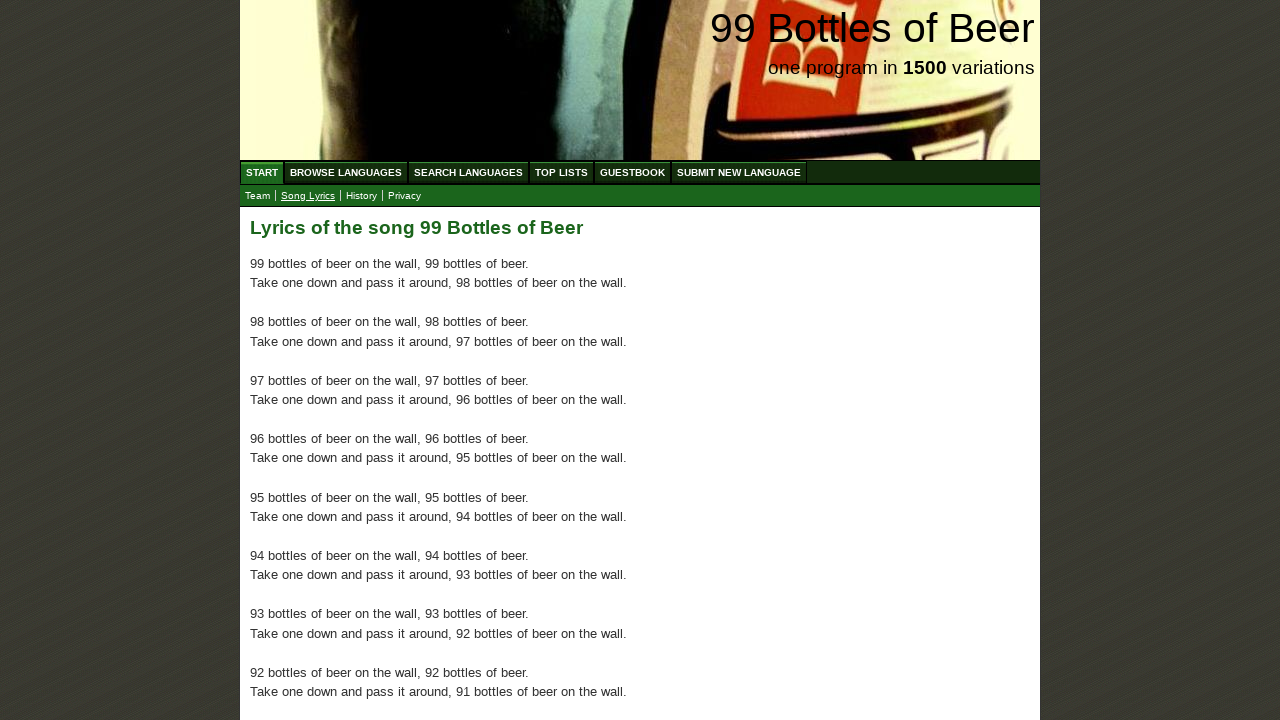

Verified paragraph 42 of 100 is present
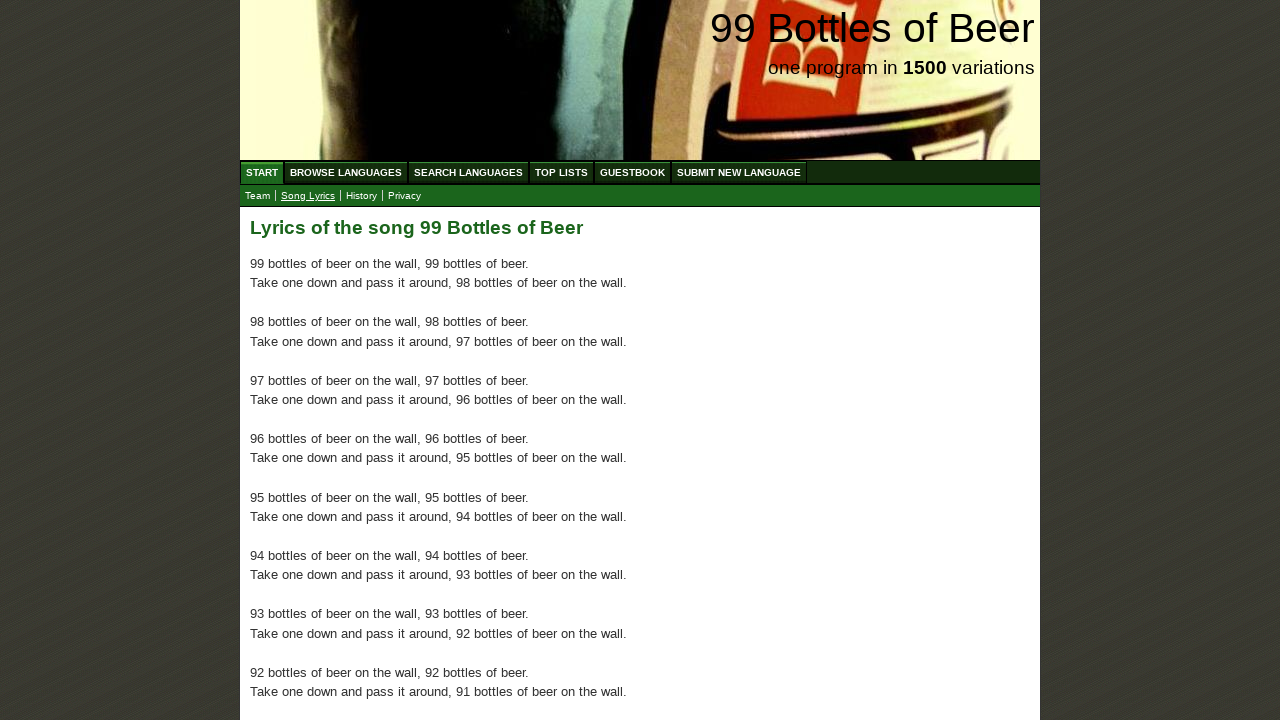

Verified paragraph 43 of 100 is present
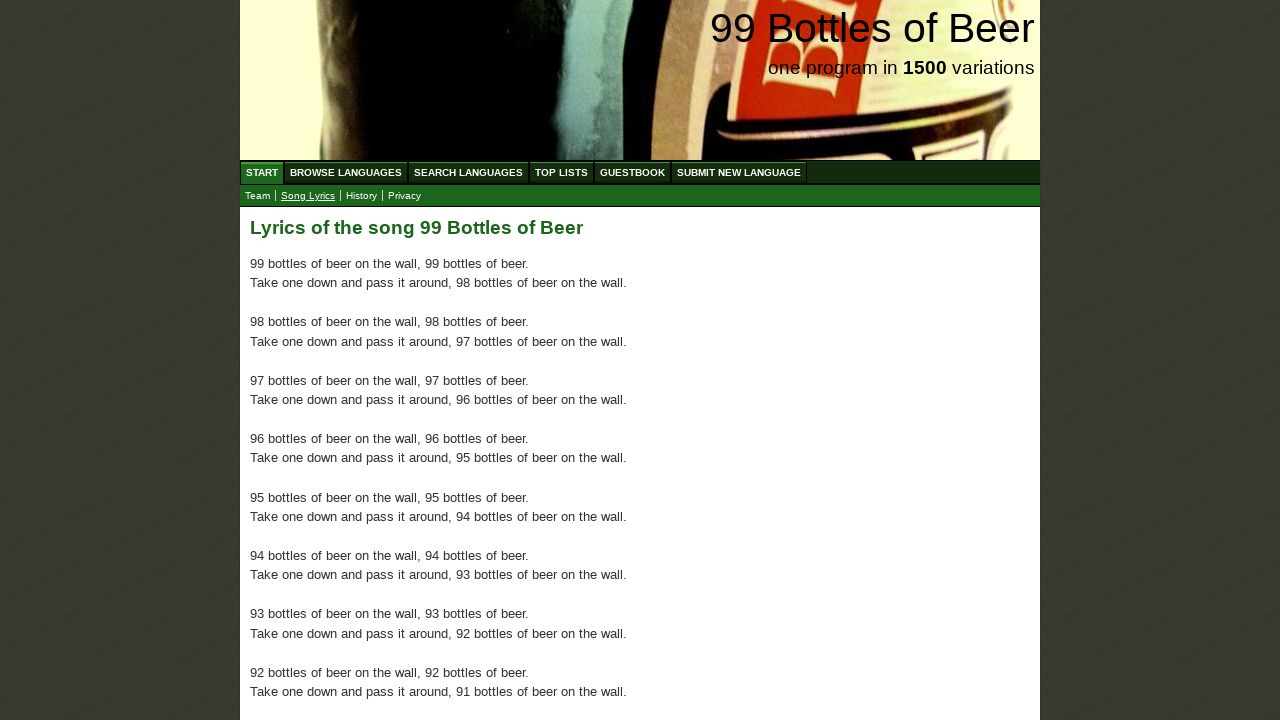

Verified paragraph 44 of 100 is present
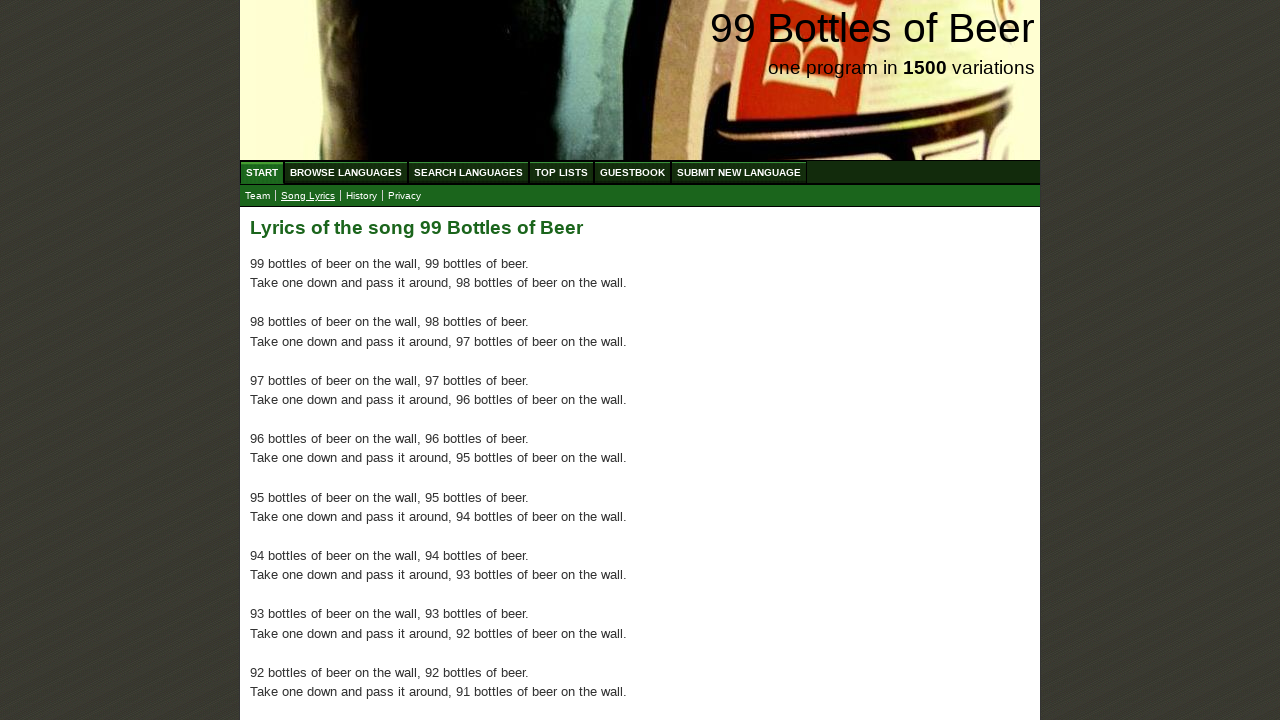

Verified paragraph 45 of 100 is present
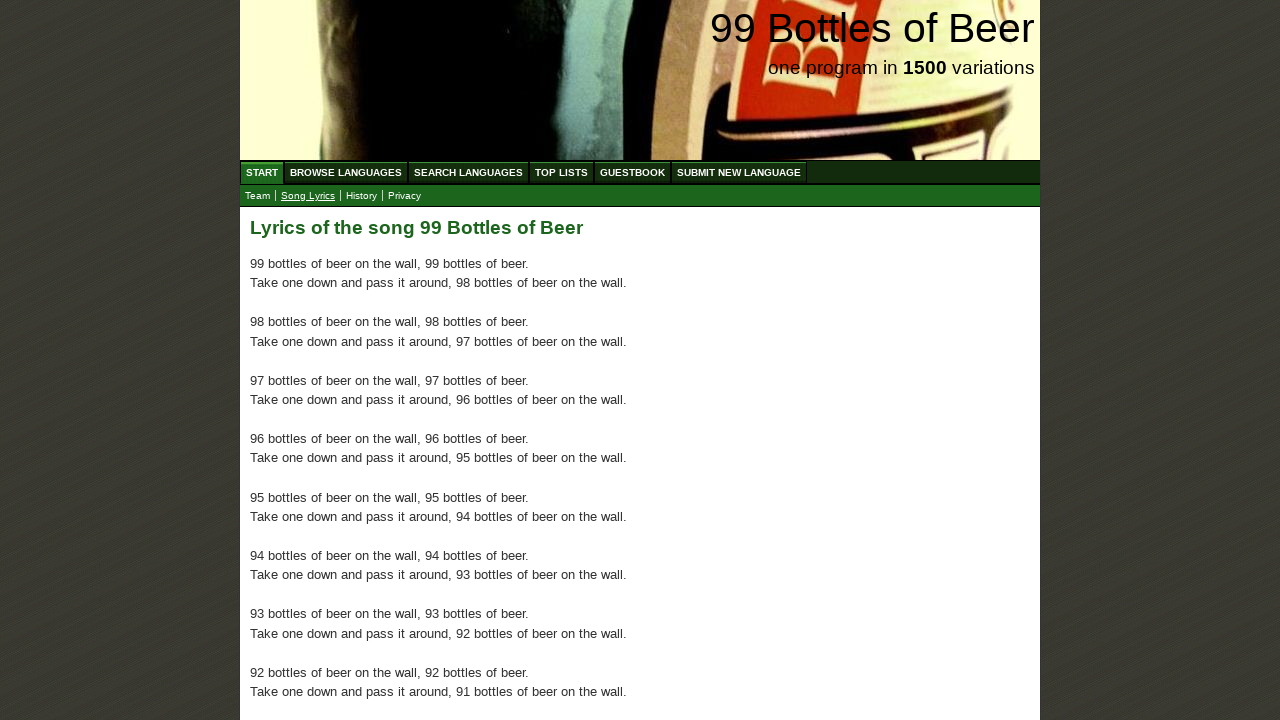

Verified paragraph 46 of 100 is present
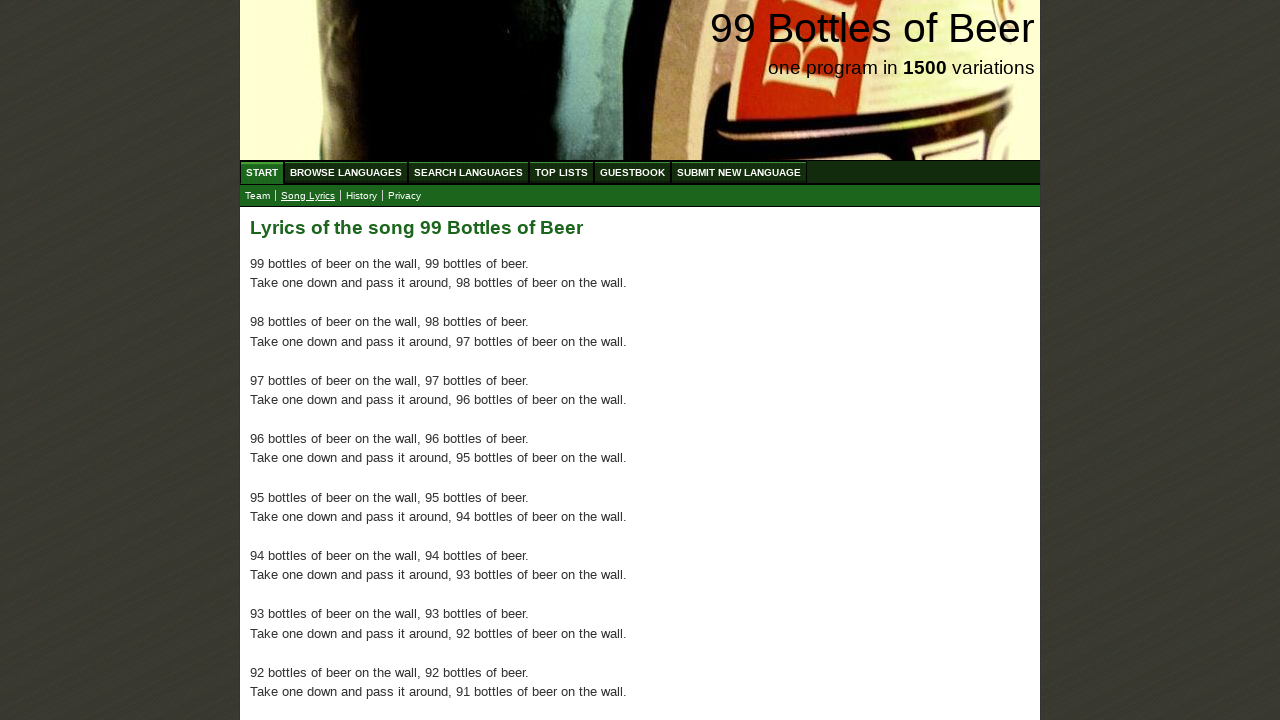

Verified paragraph 47 of 100 is present
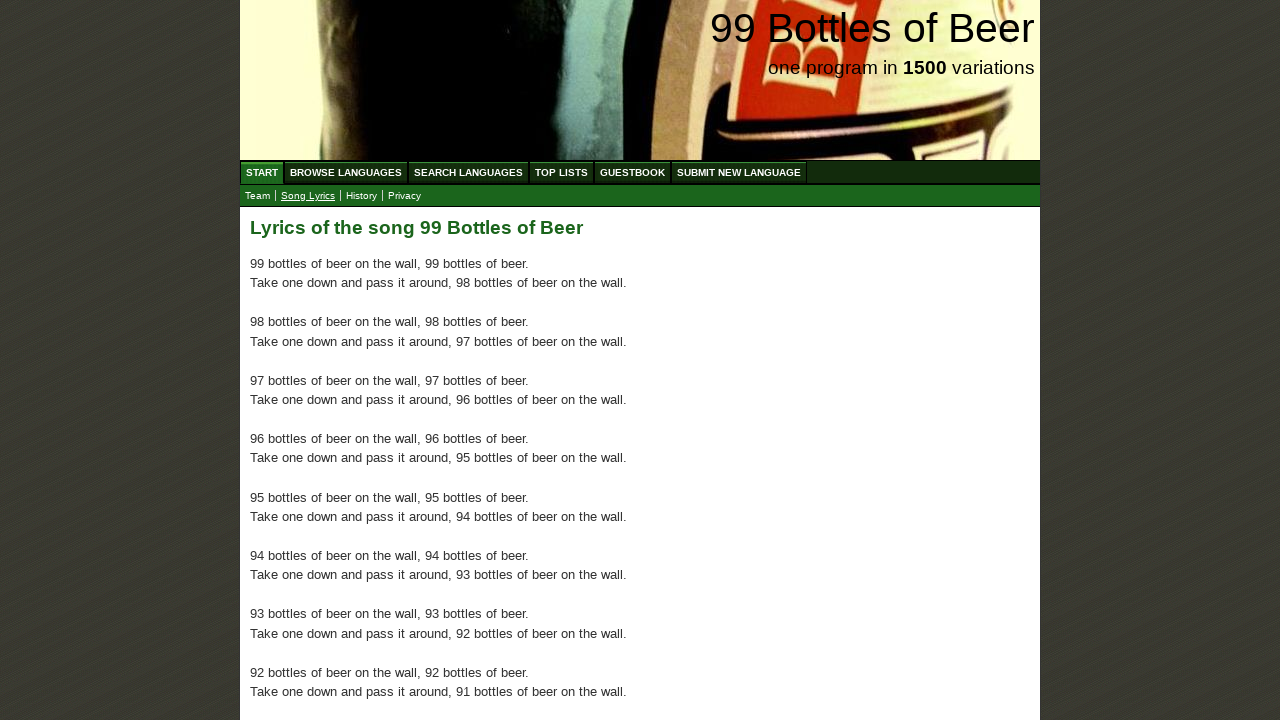

Verified paragraph 48 of 100 is present
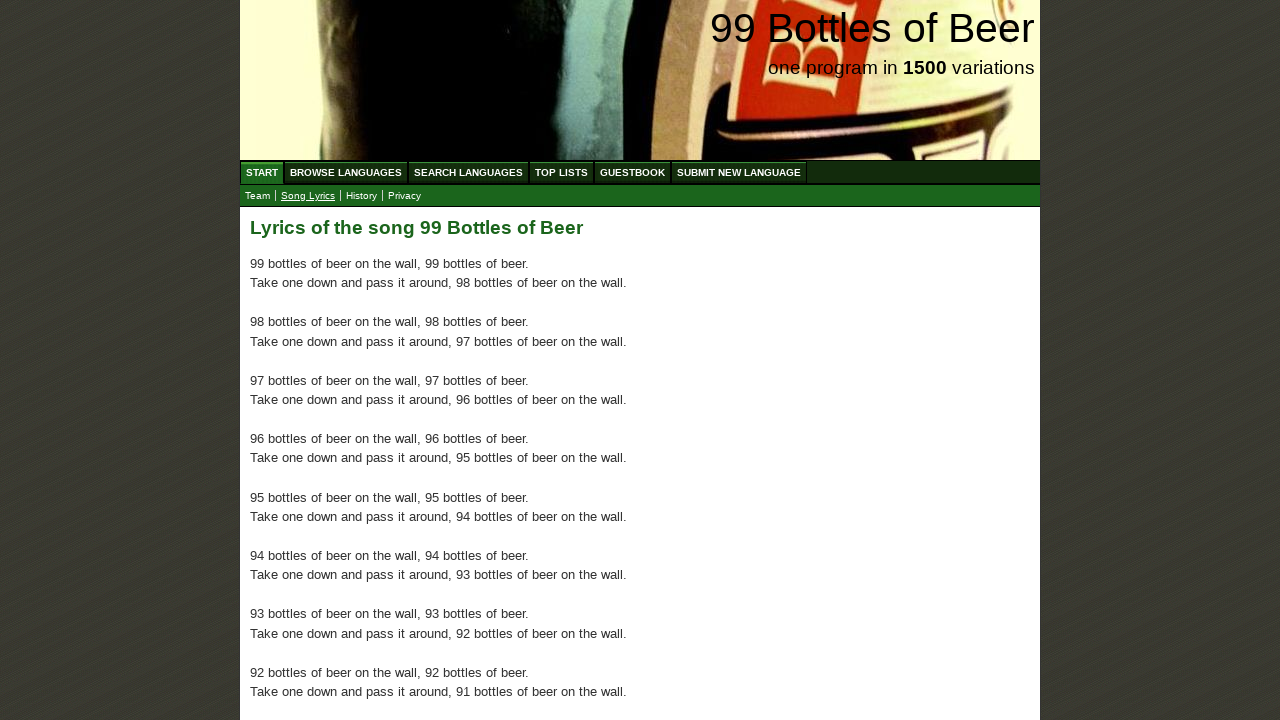

Verified paragraph 49 of 100 is present
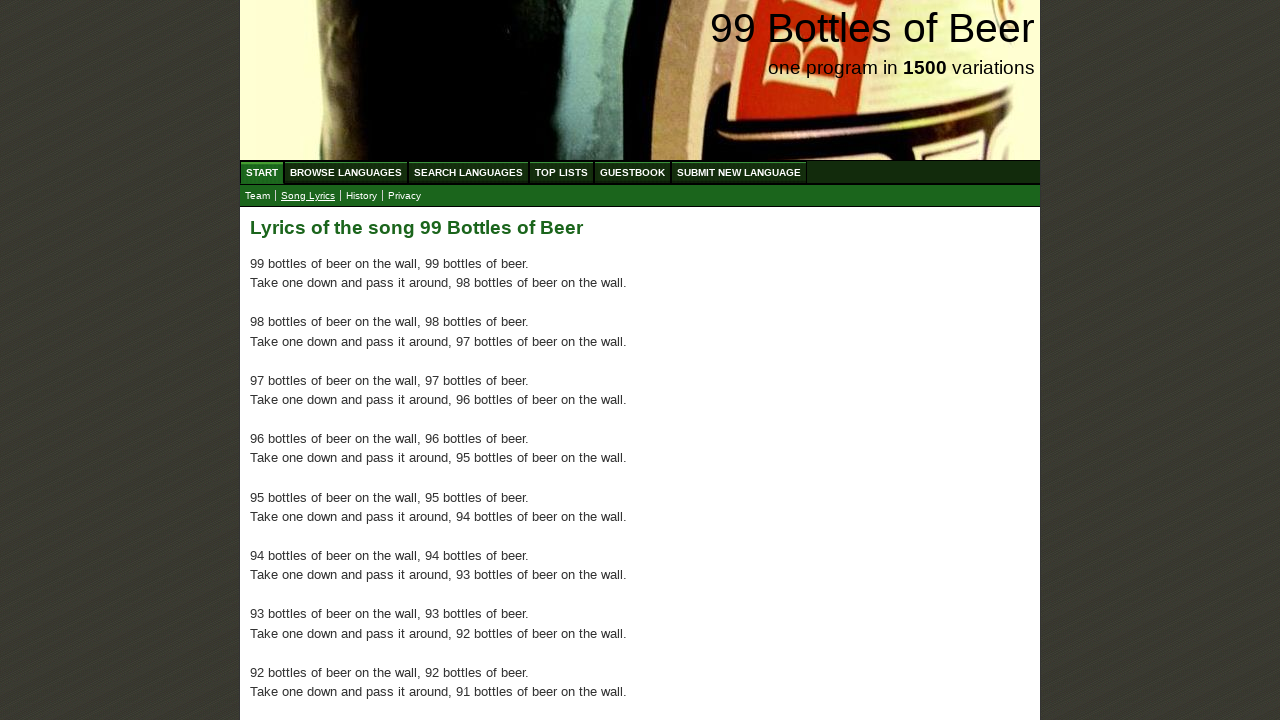

Verified paragraph 50 of 100 is present
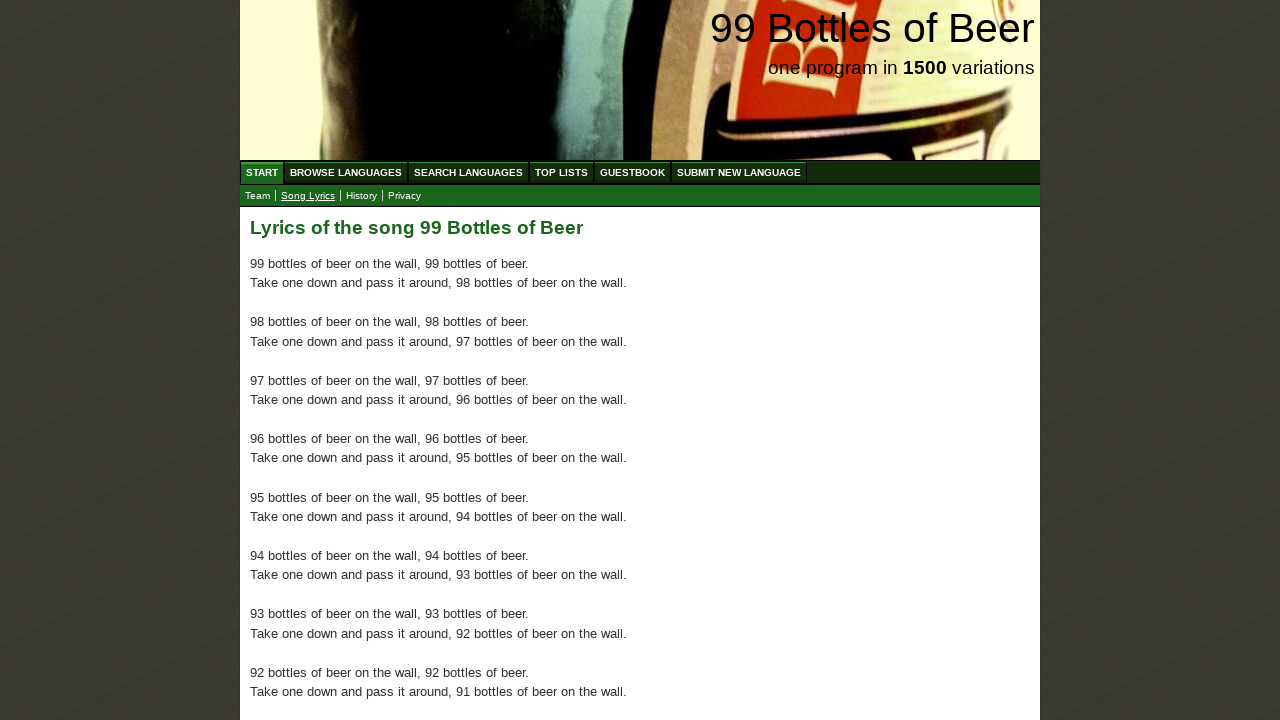

Verified paragraph 51 of 100 is present
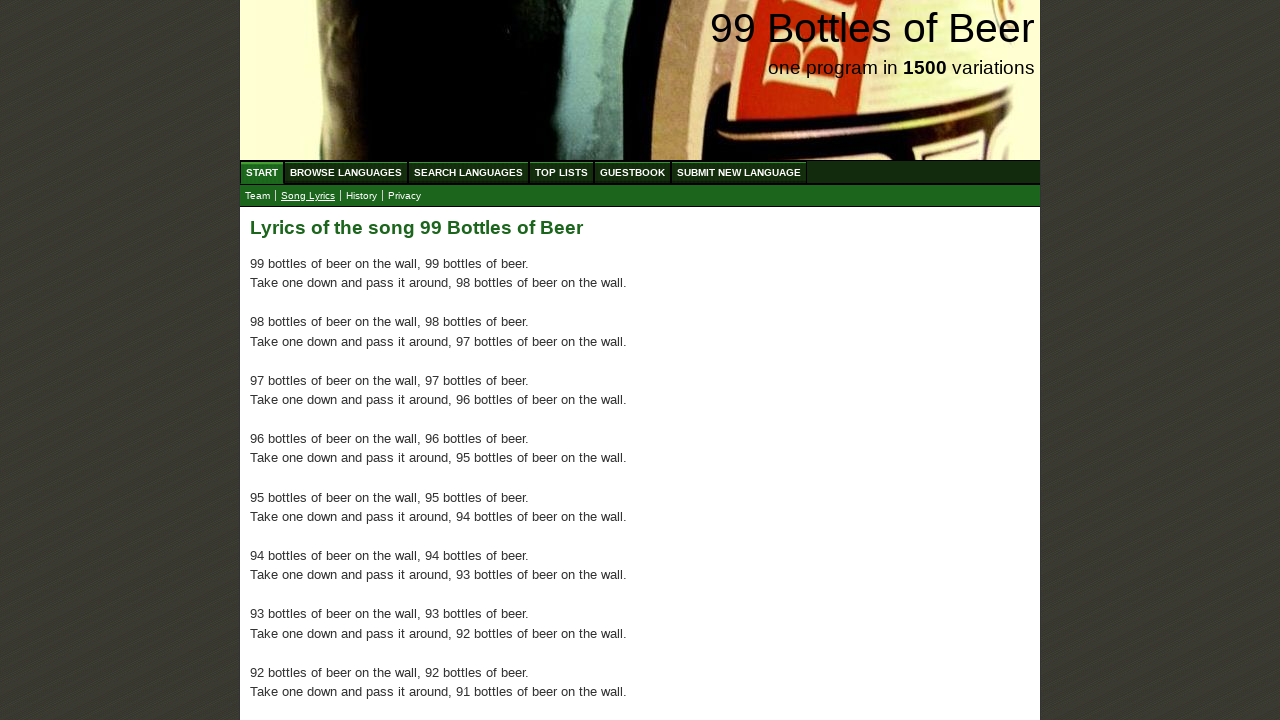

Verified paragraph 52 of 100 is present
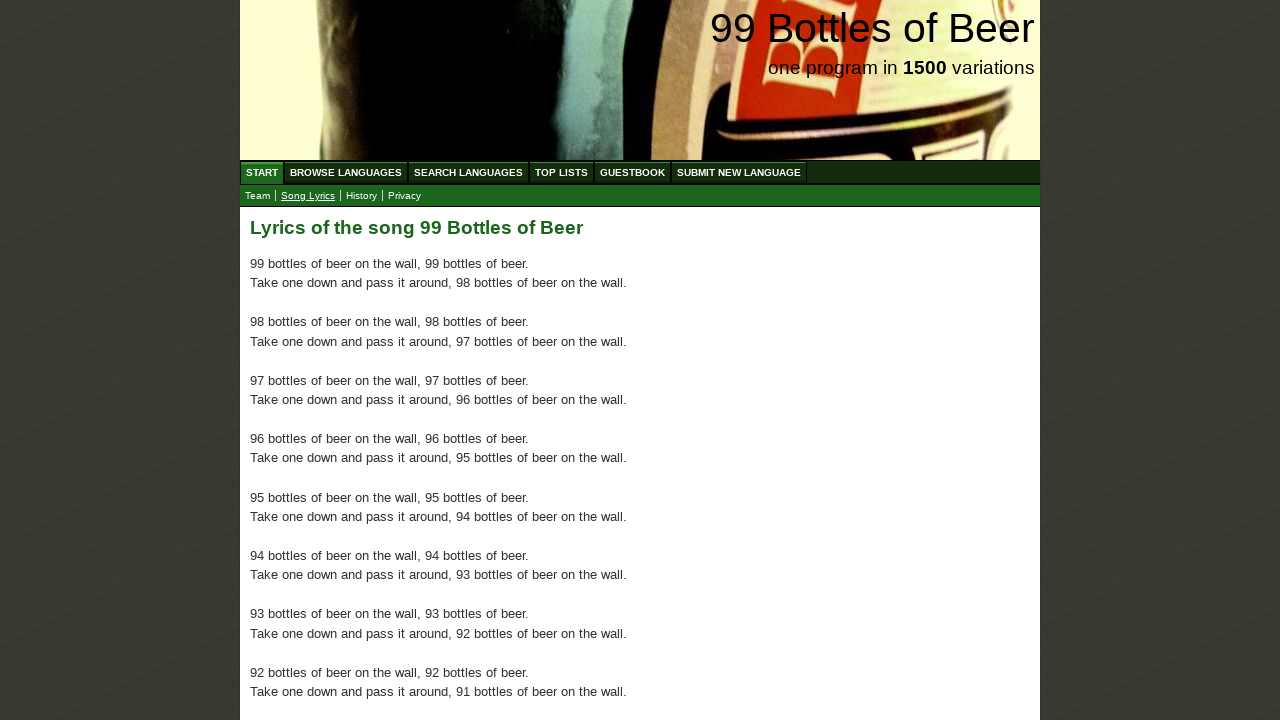

Verified paragraph 53 of 100 is present
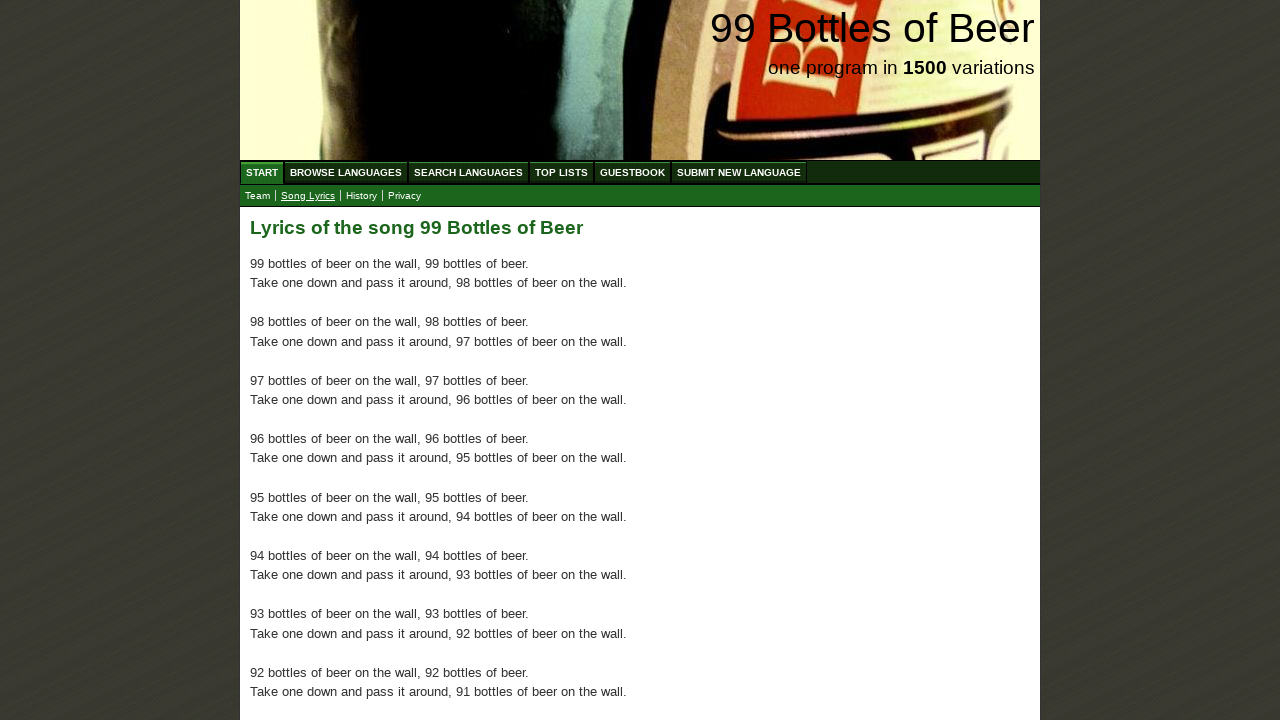

Verified paragraph 54 of 100 is present
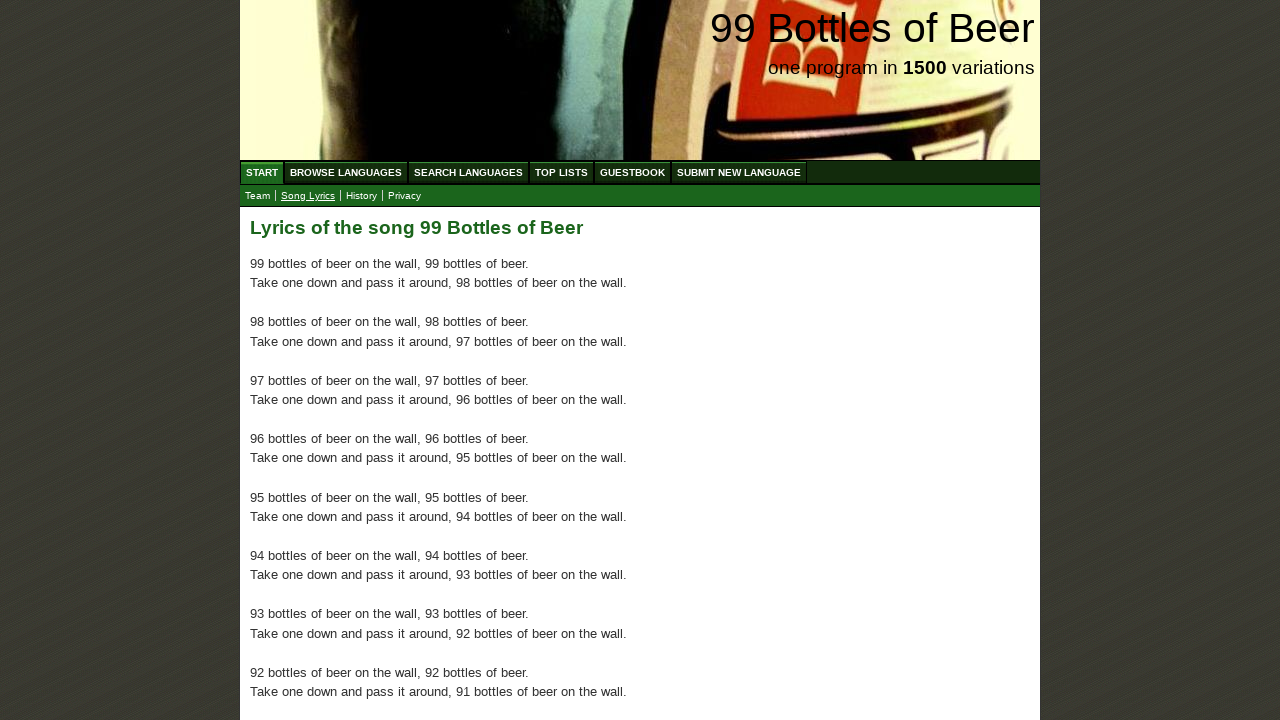

Verified paragraph 55 of 100 is present
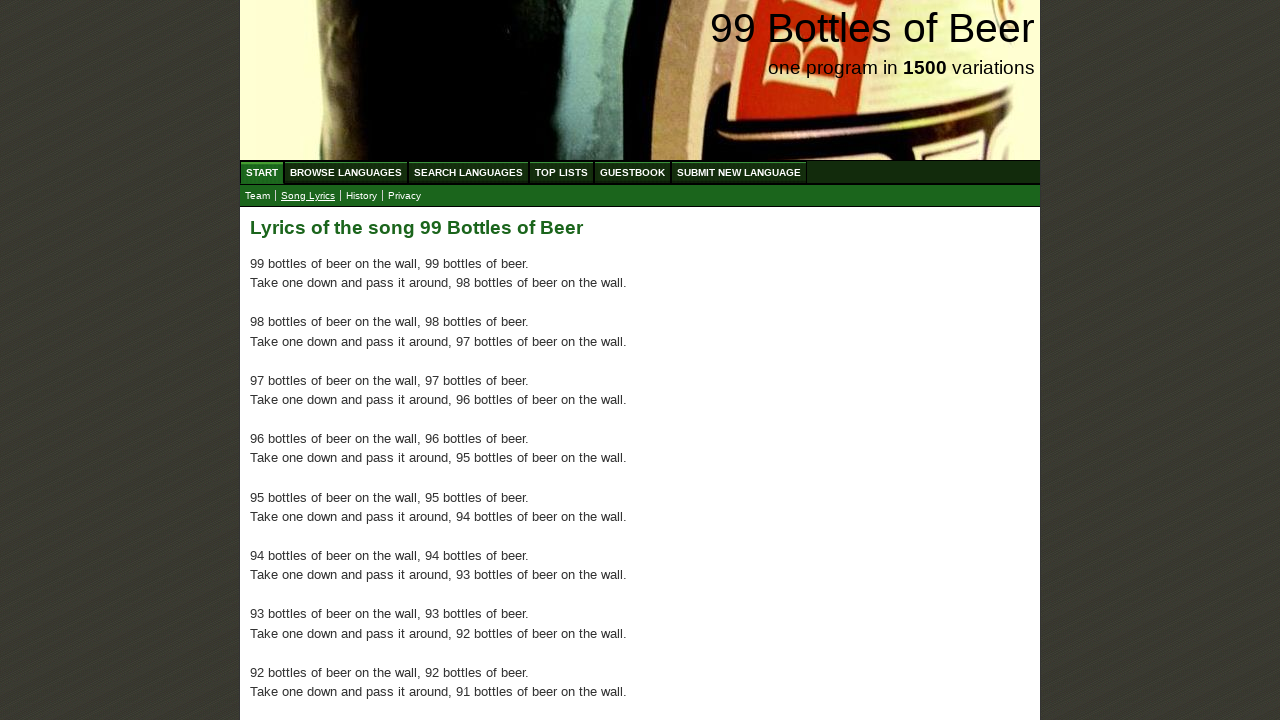

Verified paragraph 56 of 100 is present
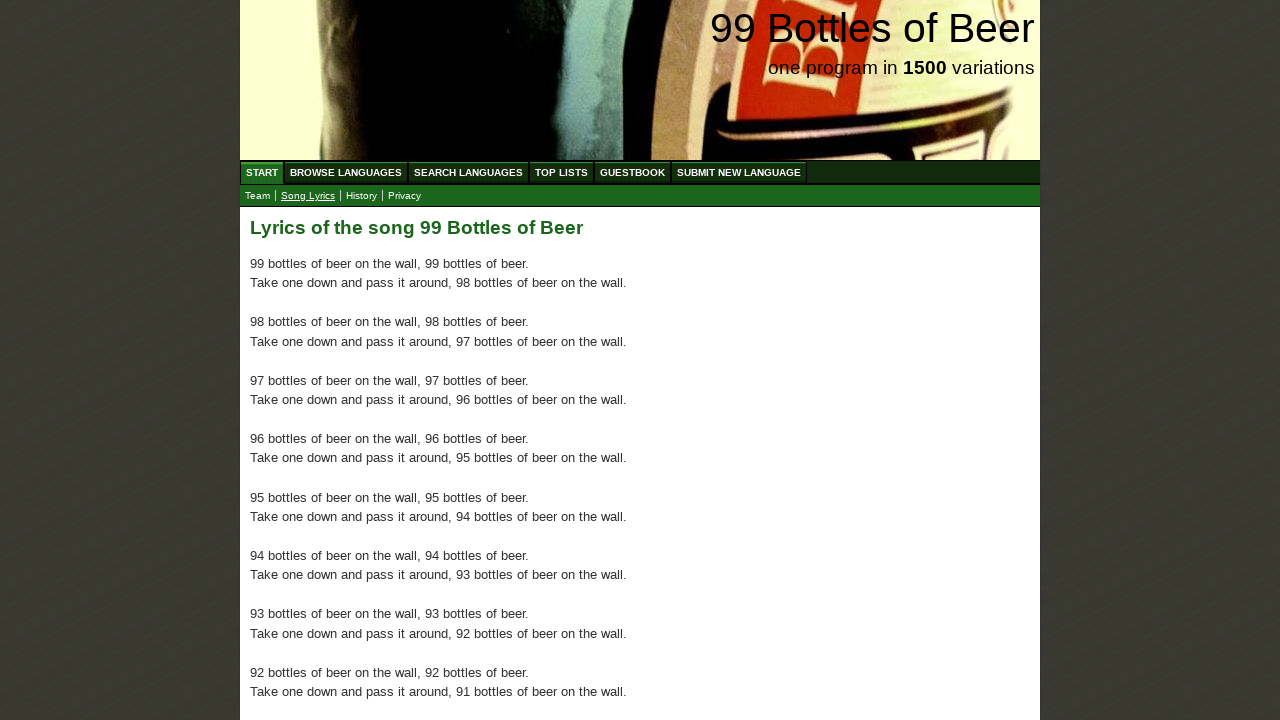

Verified paragraph 57 of 100 is present
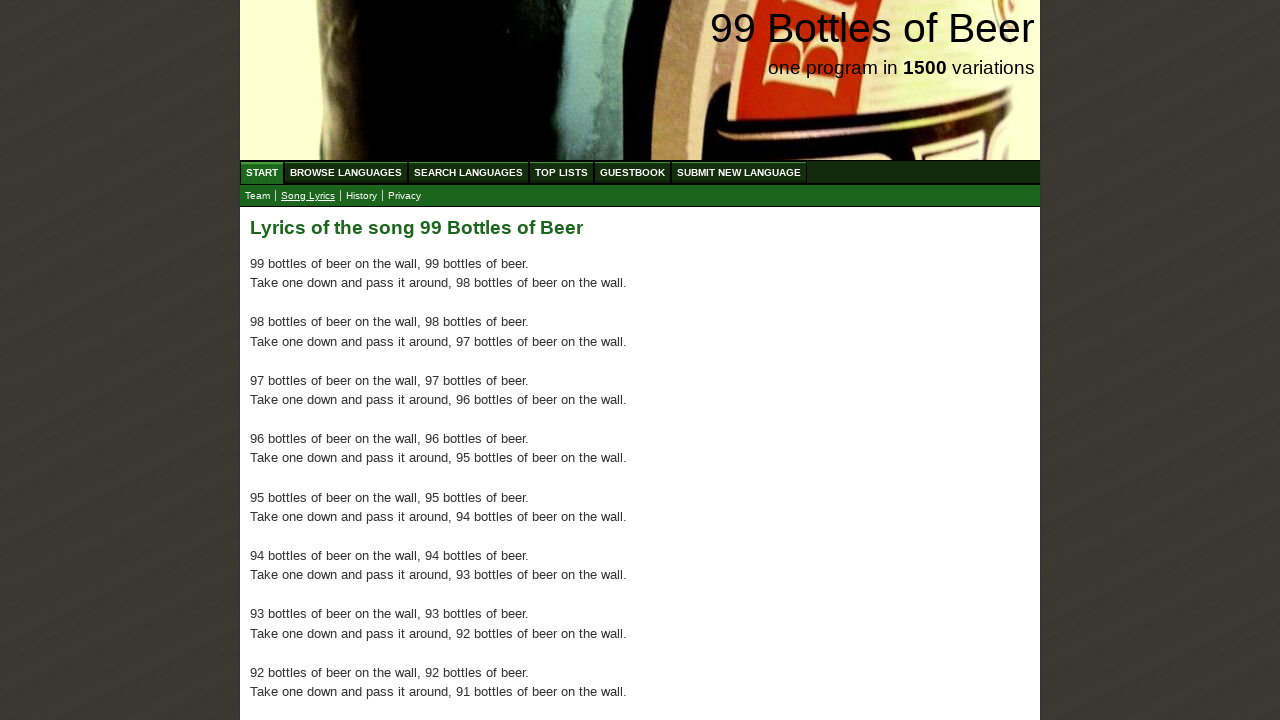

Verified paragraph 58 of 100 is present
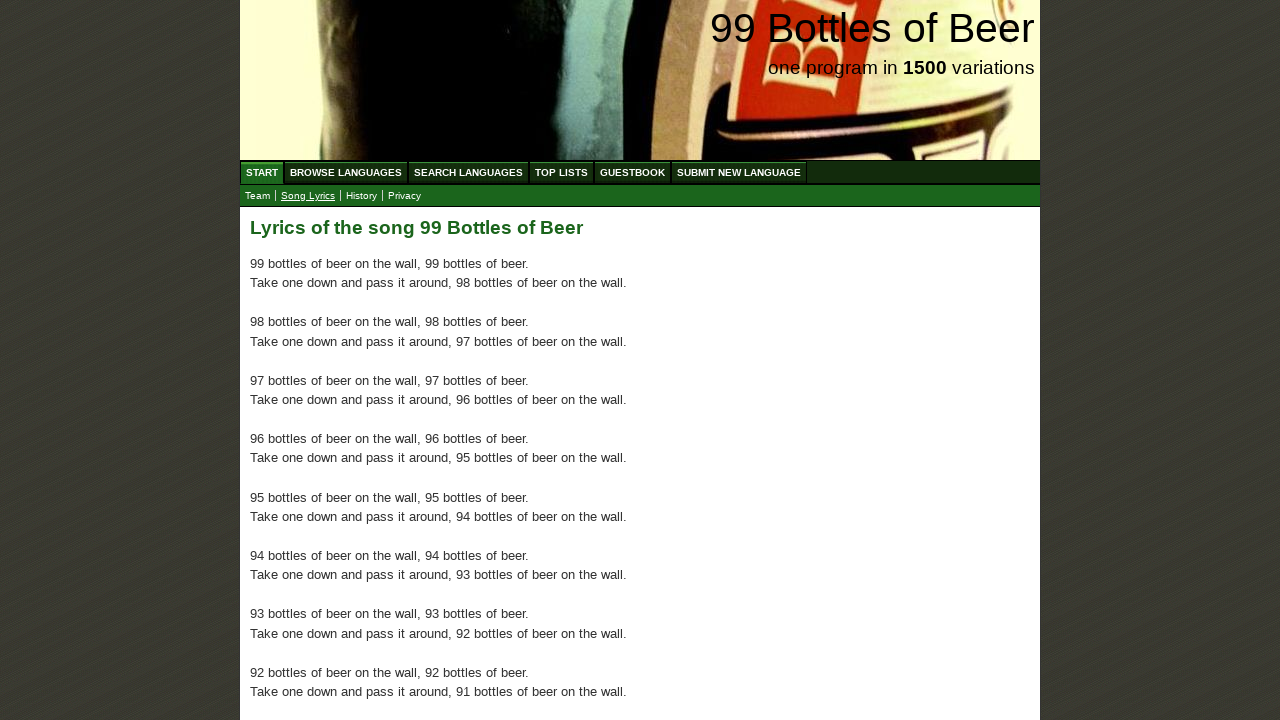

Verified paragraph 59 of 100 is present
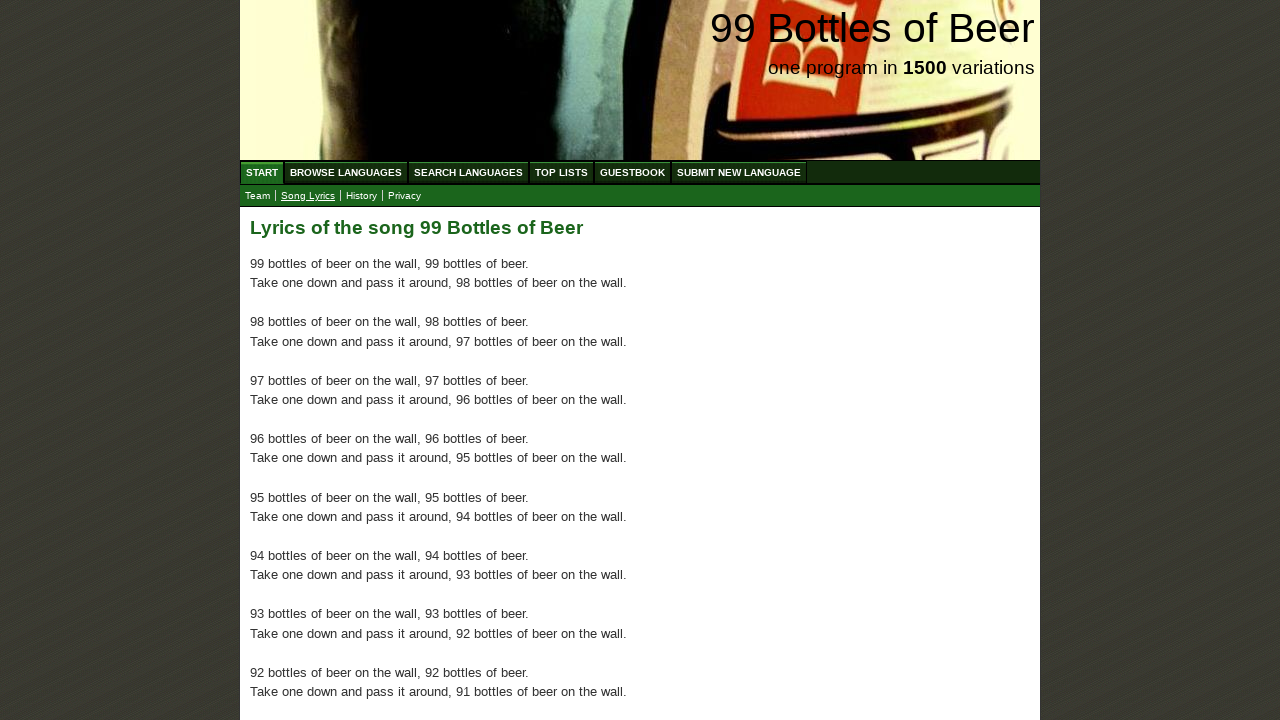

Verified paragraph 60 of 100 is present
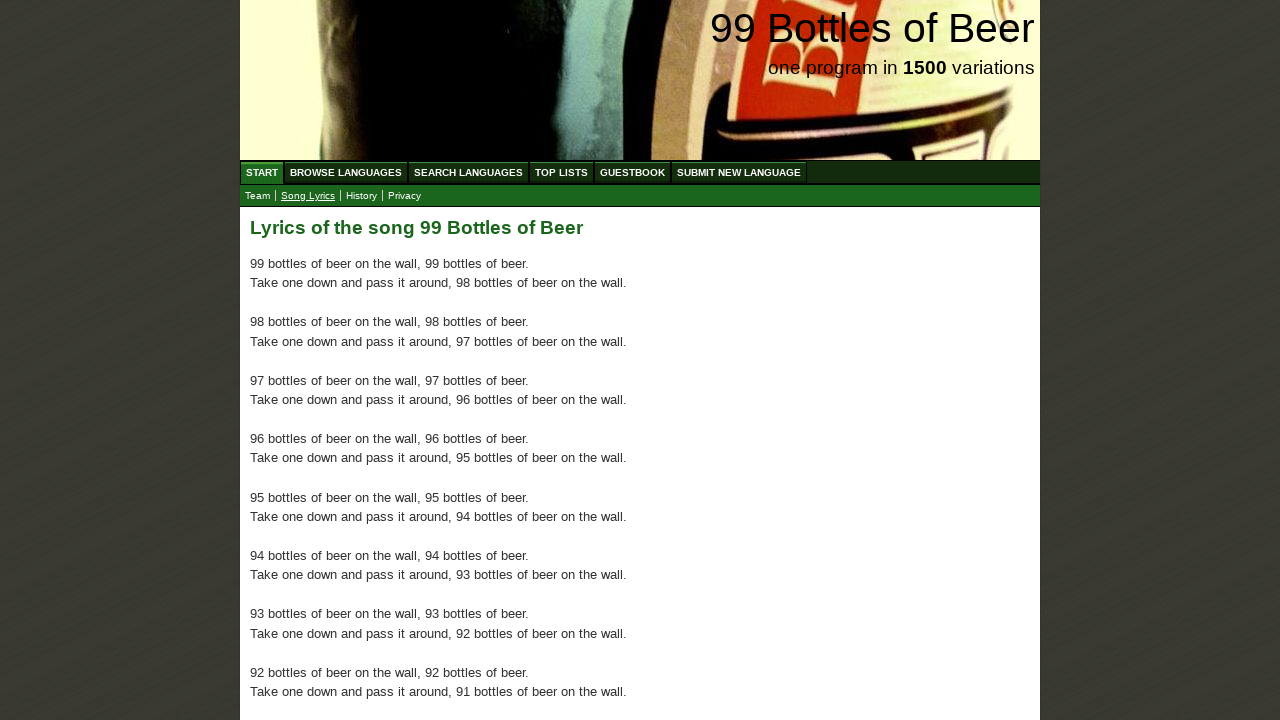

Verified paragraph 61 of 100 is present
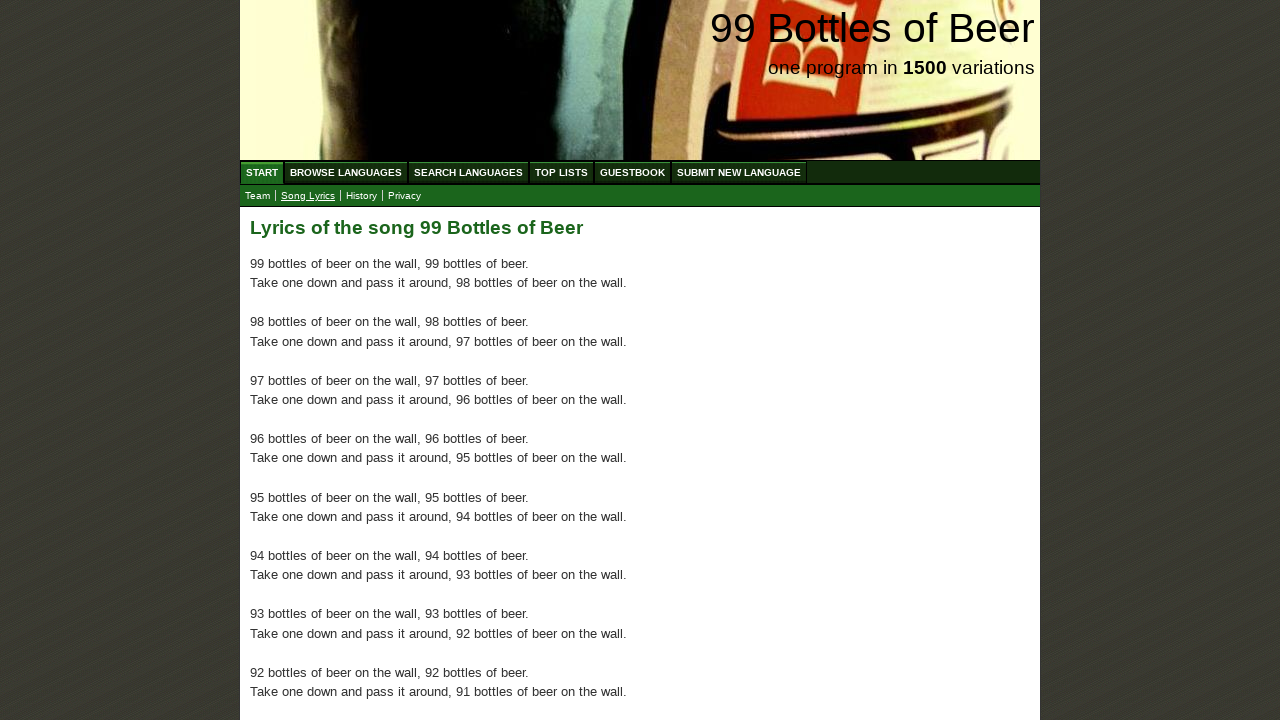

Verified paragraph 62 of 100 is present
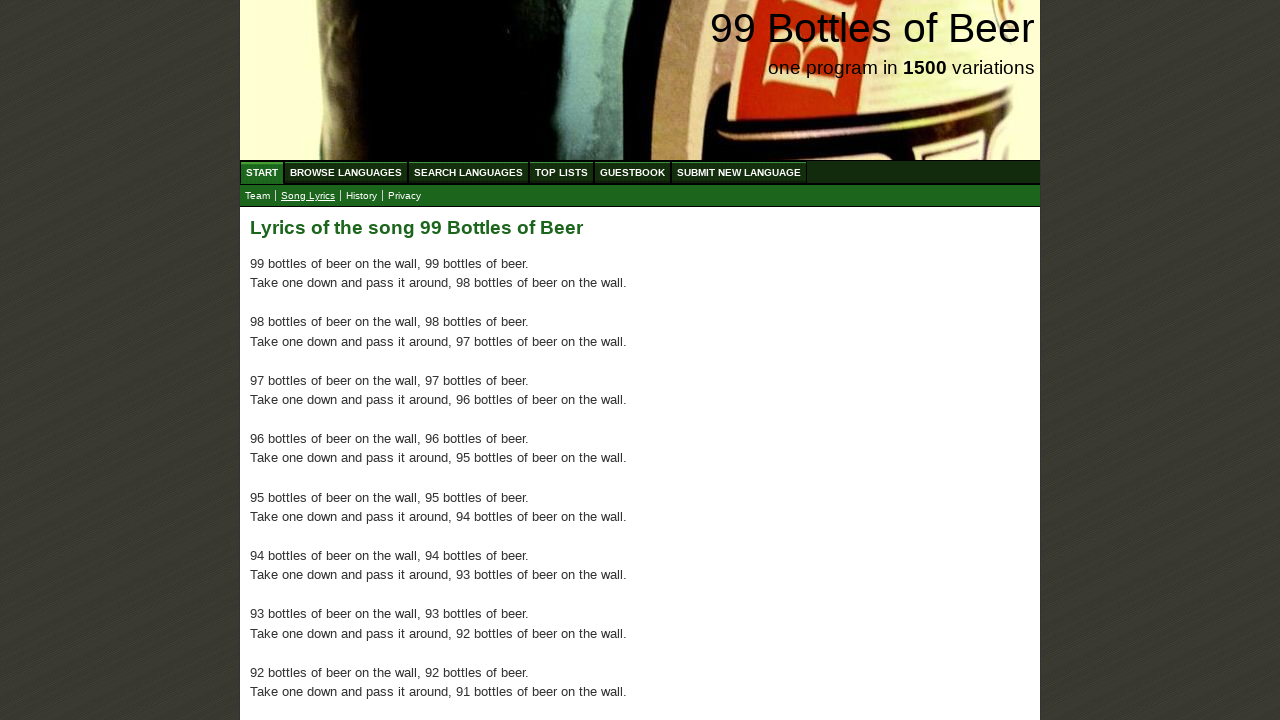

Verified paragraph 63 of 100 is present
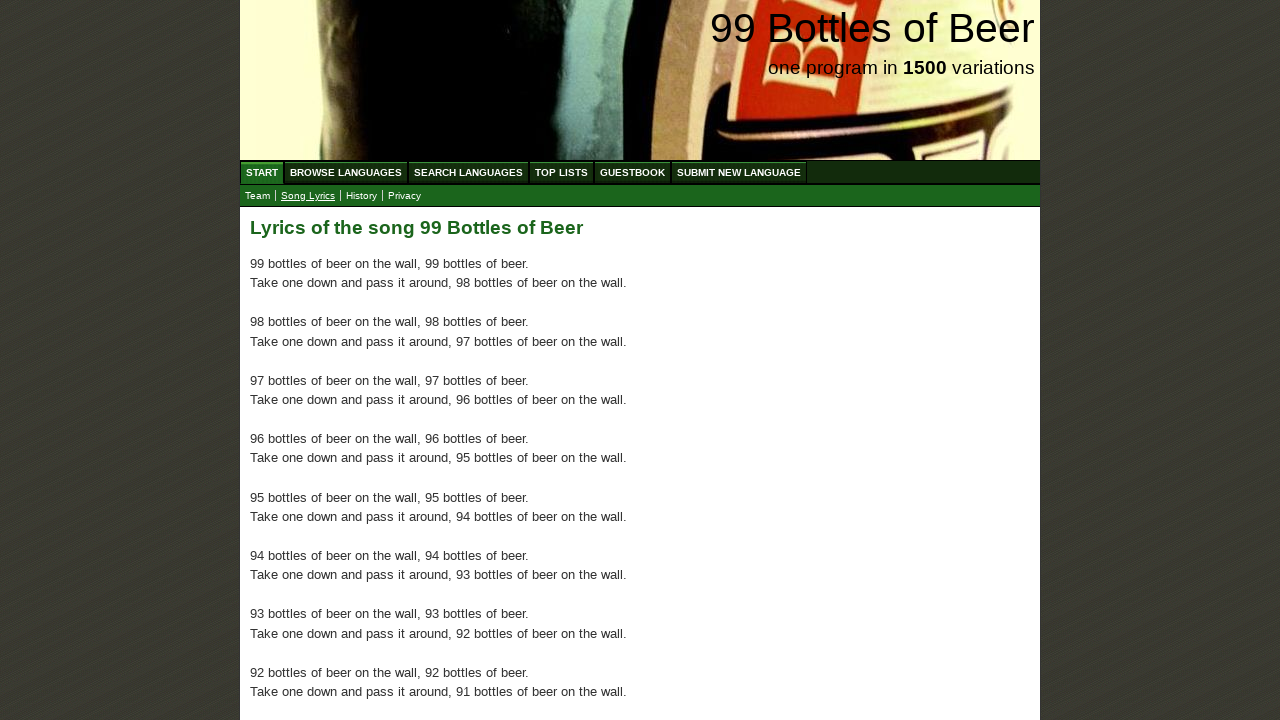

Verified paragraph 64 of 100 is present
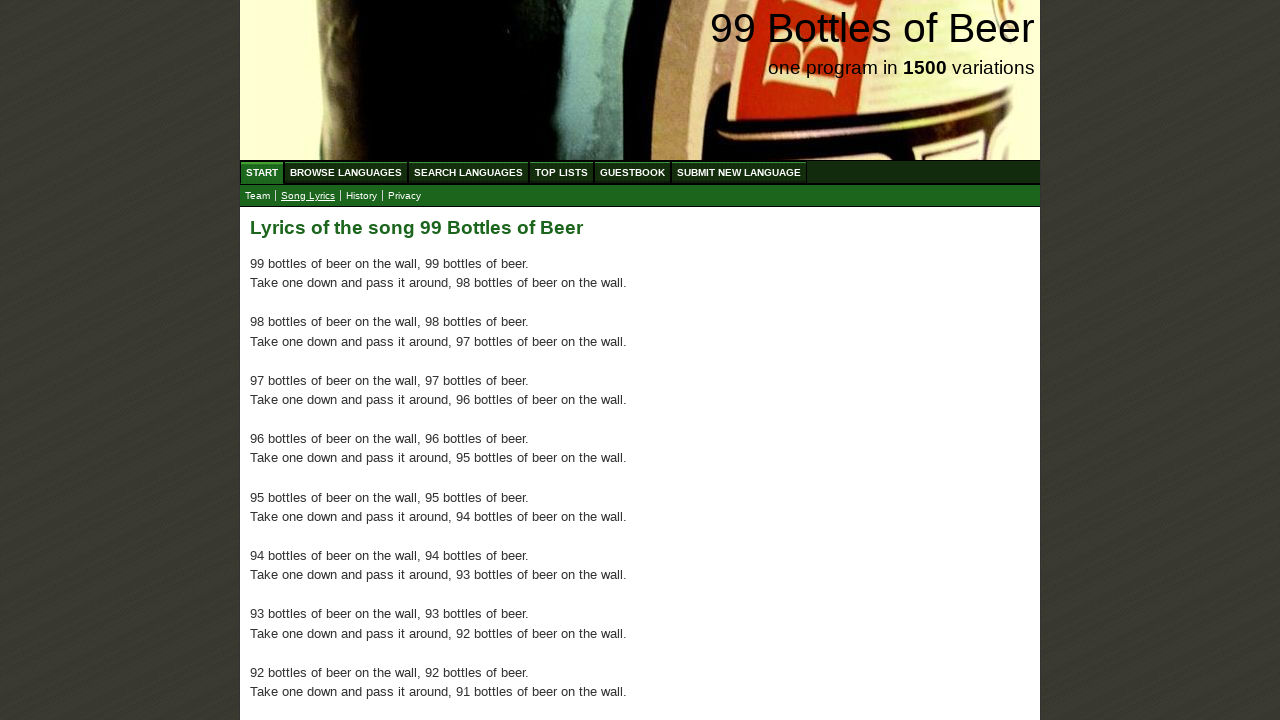

Verified paragraph 65 of 100 is present
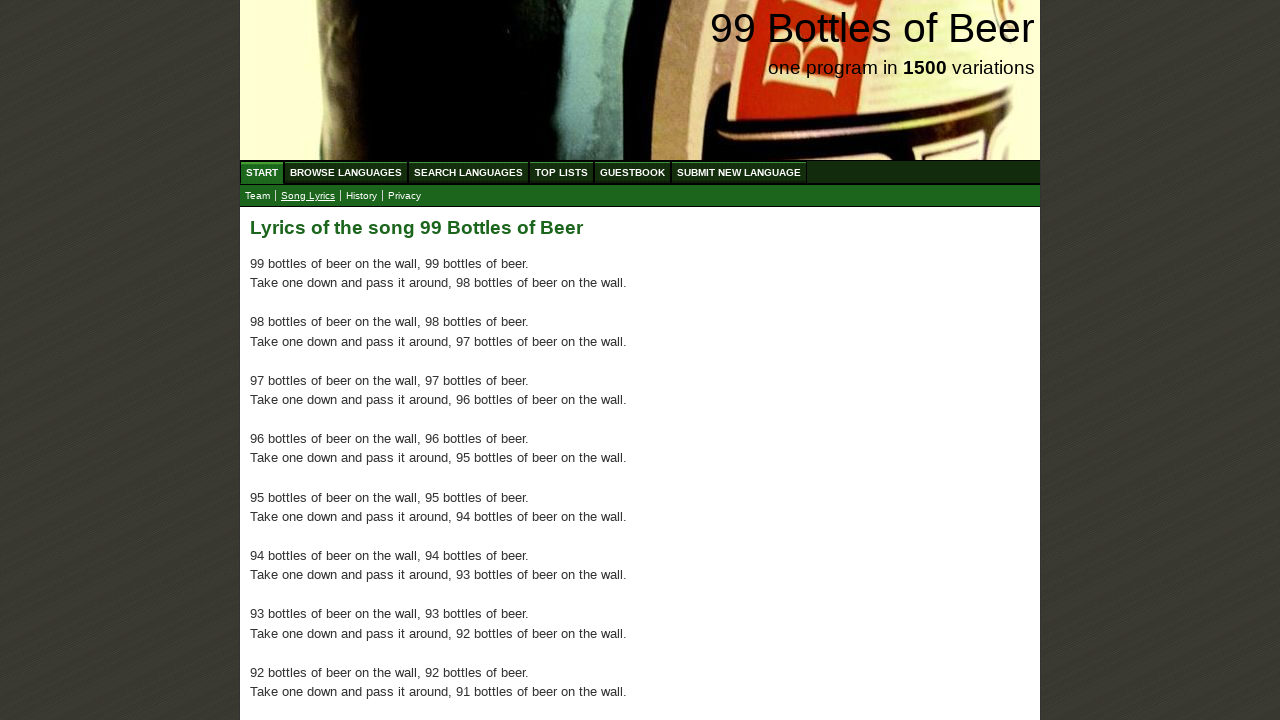

Verified paragraph 66 of 100 is present
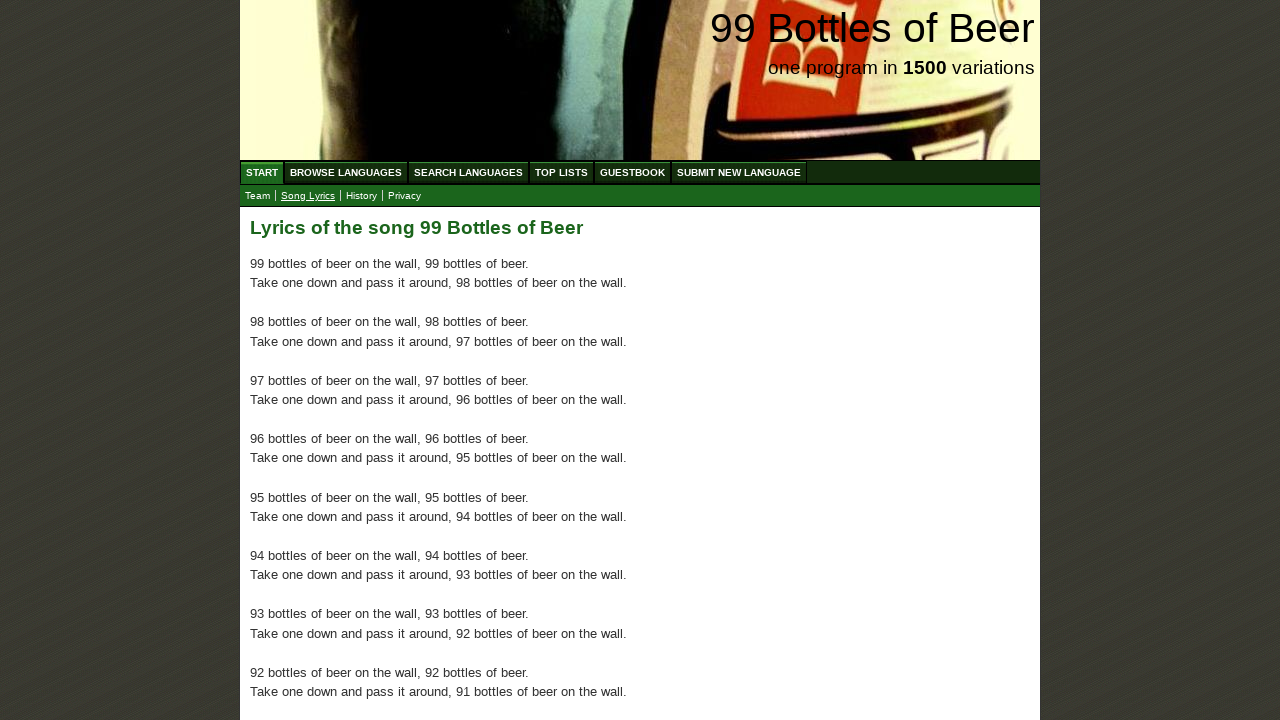

Verified paragraph 67 of 100 is present
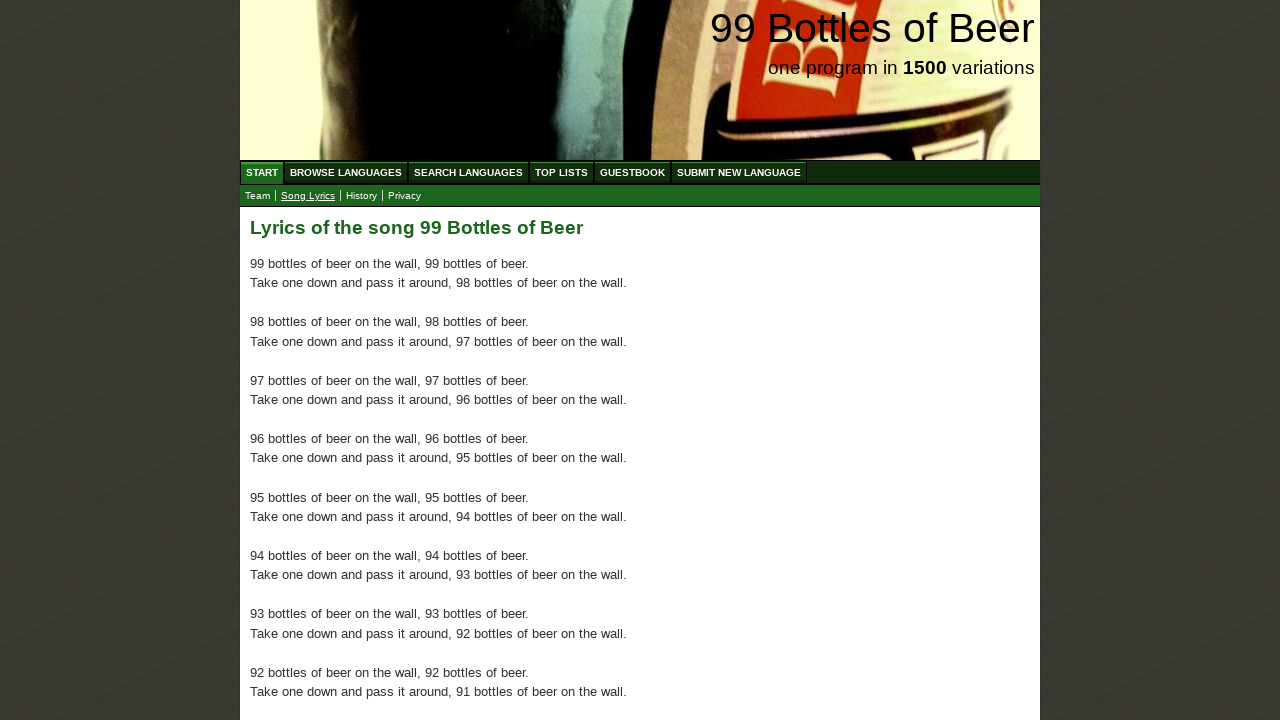

Verified paragraph 68 of 100 is present
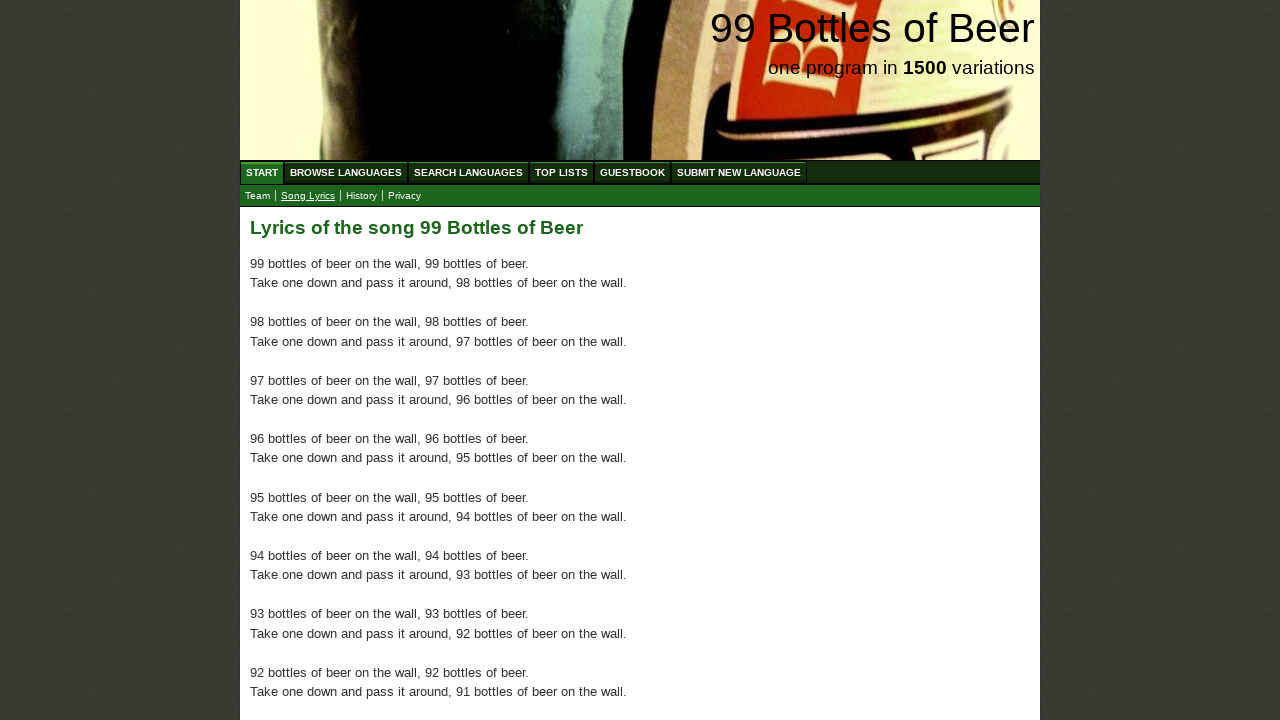

Verified paragraph 69 of 100 is present
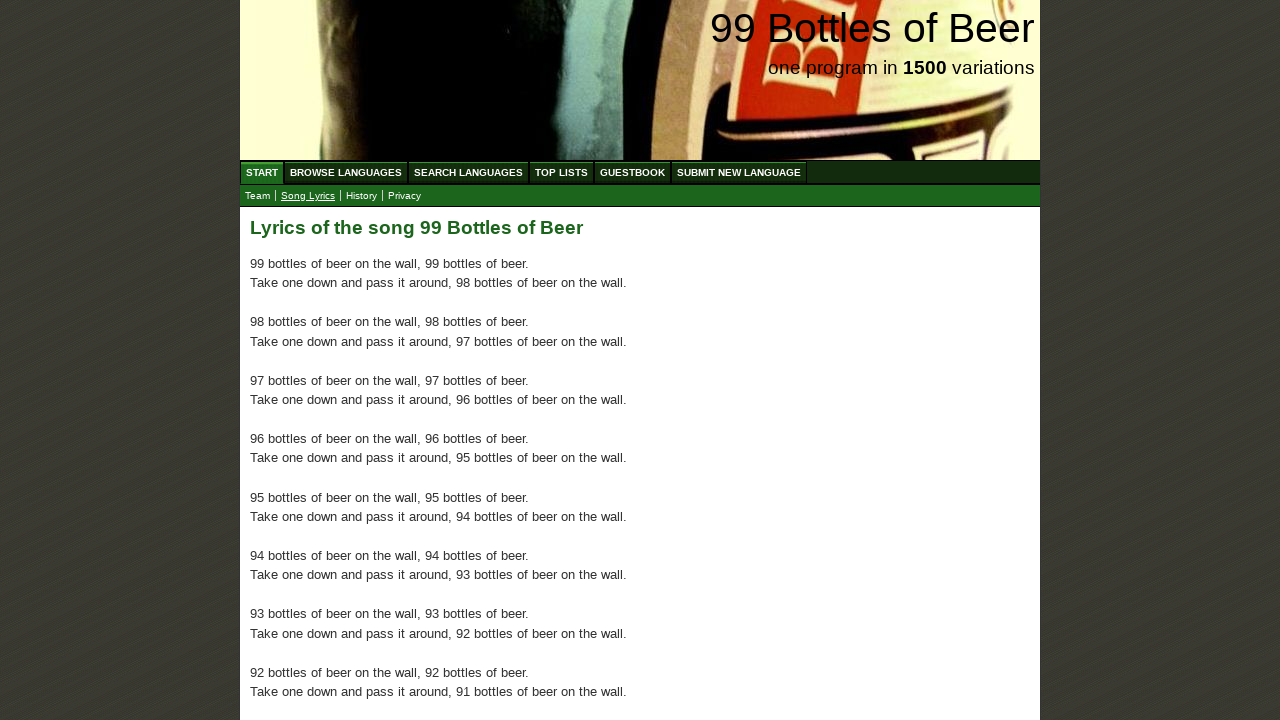

Verified paragraph 70 of 100 is present
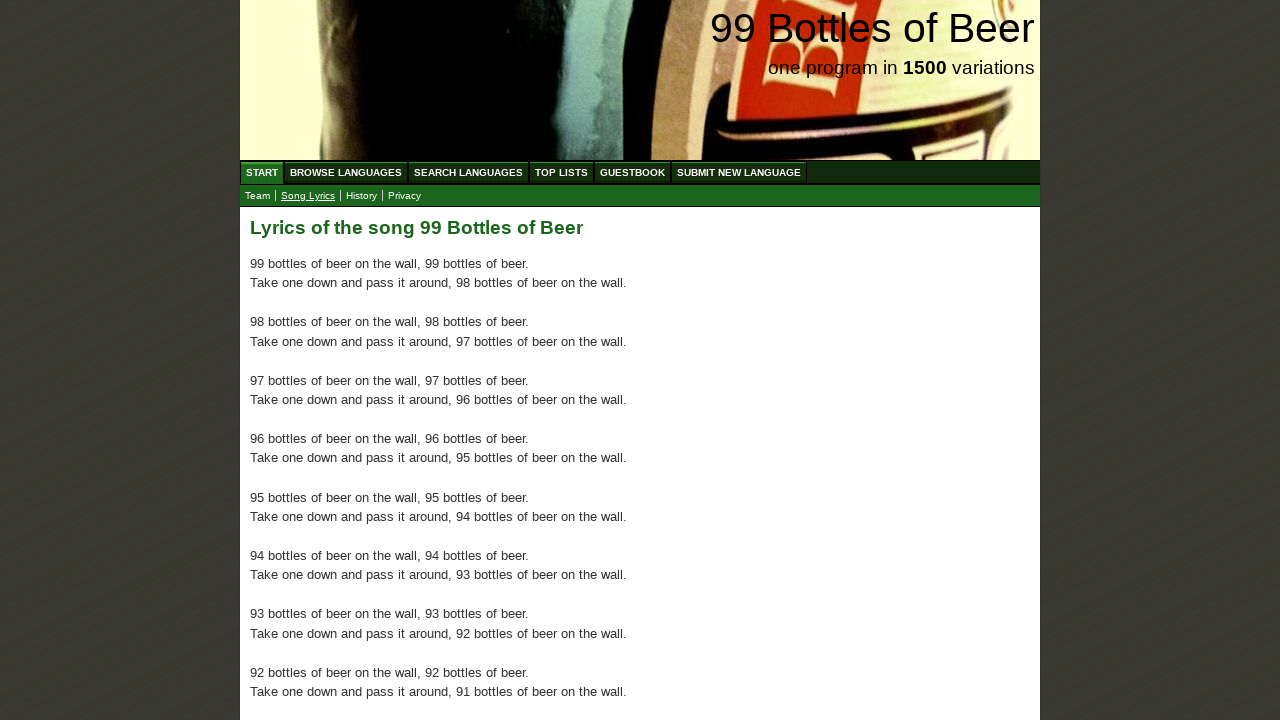

Verified paragraph 71 of 100 is present
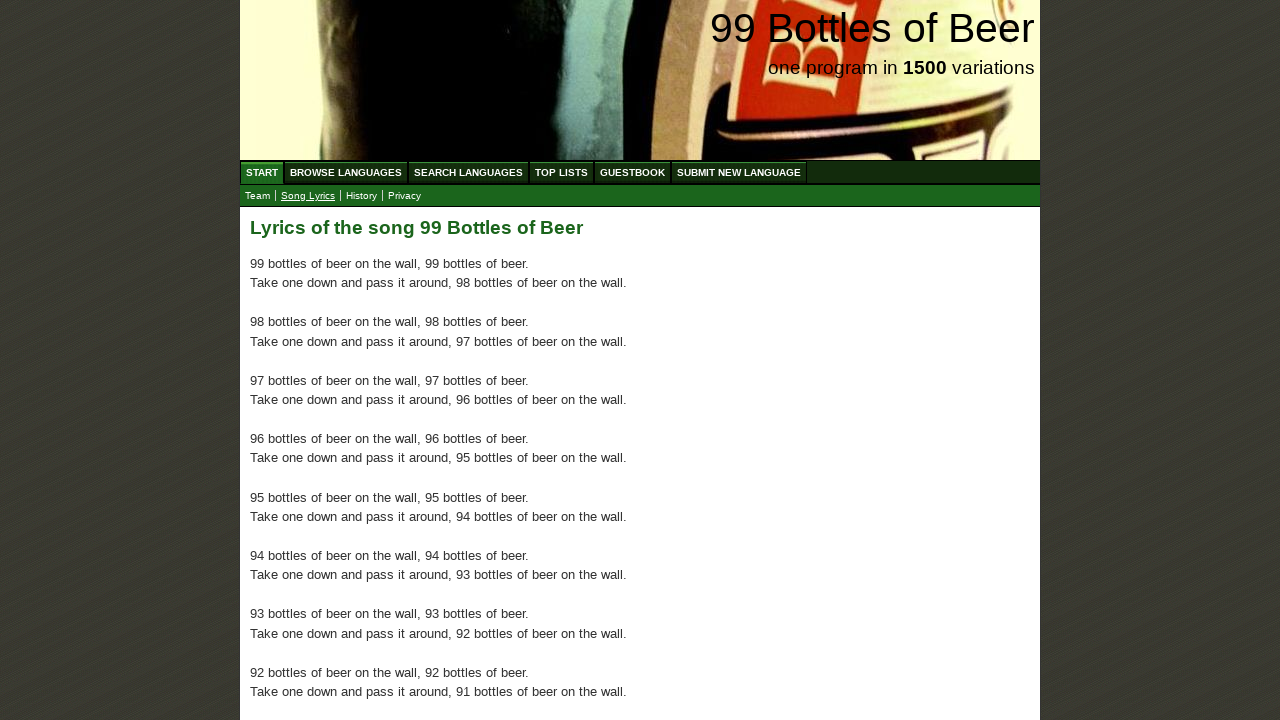

Verified paragraph 72 of 100 is present
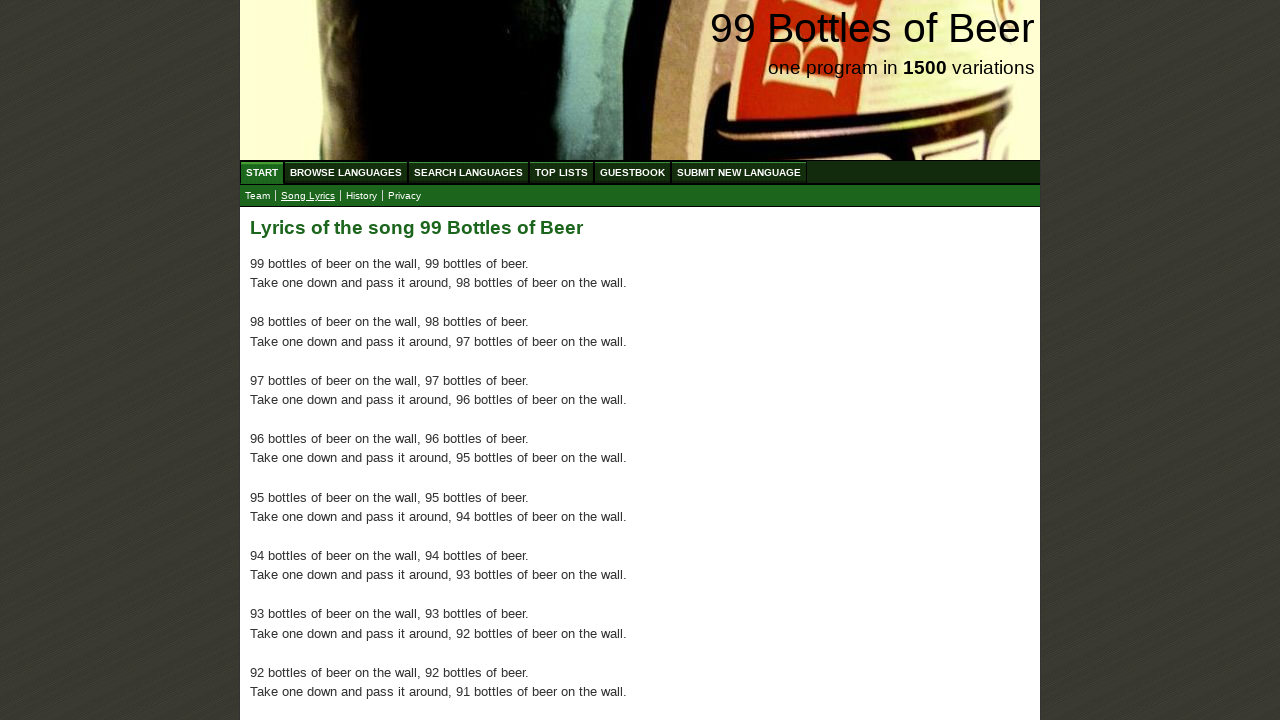

Verified paragraph 73 of 100 is present
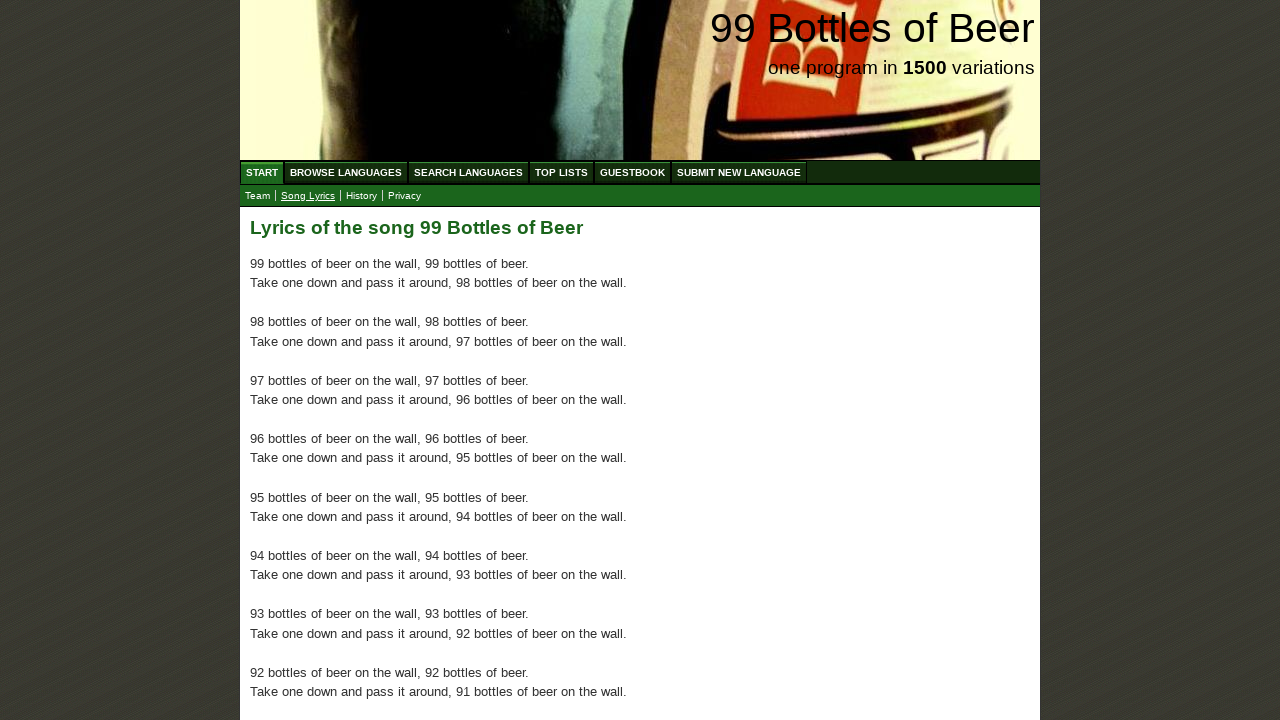

Verified paragraph 74 of 100 is present
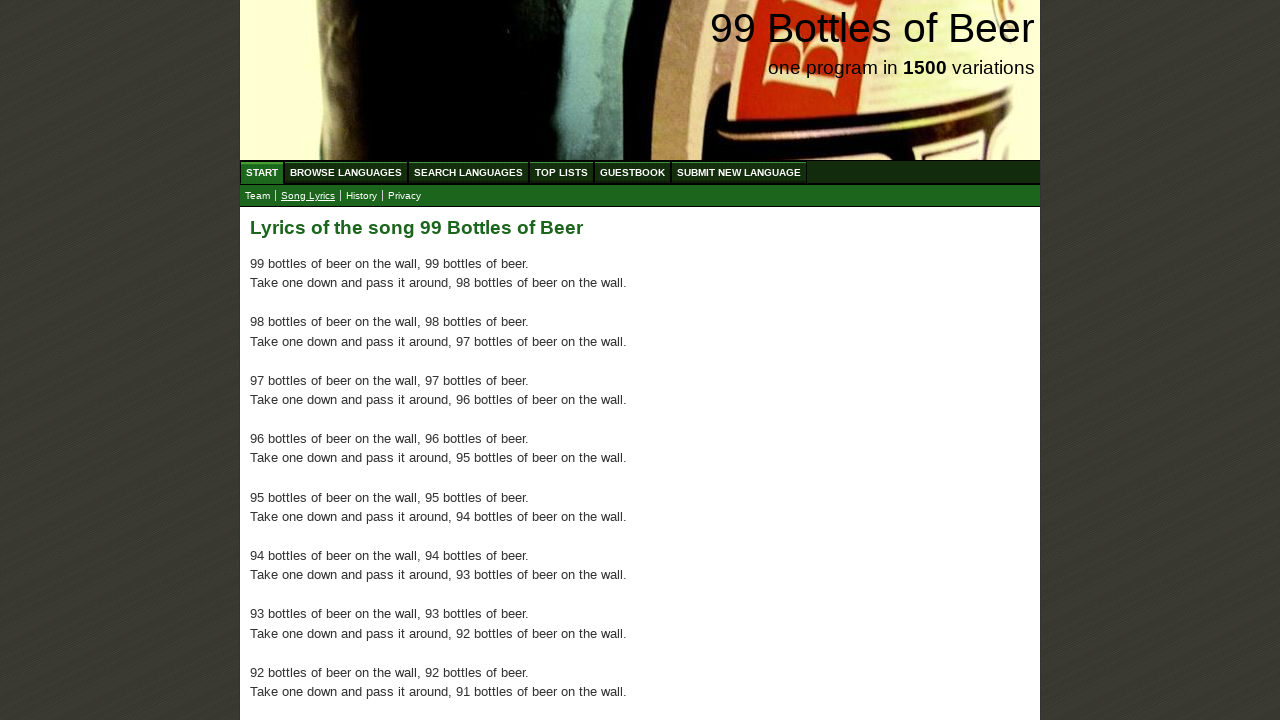

Verified paragraph 75 of 100 is present
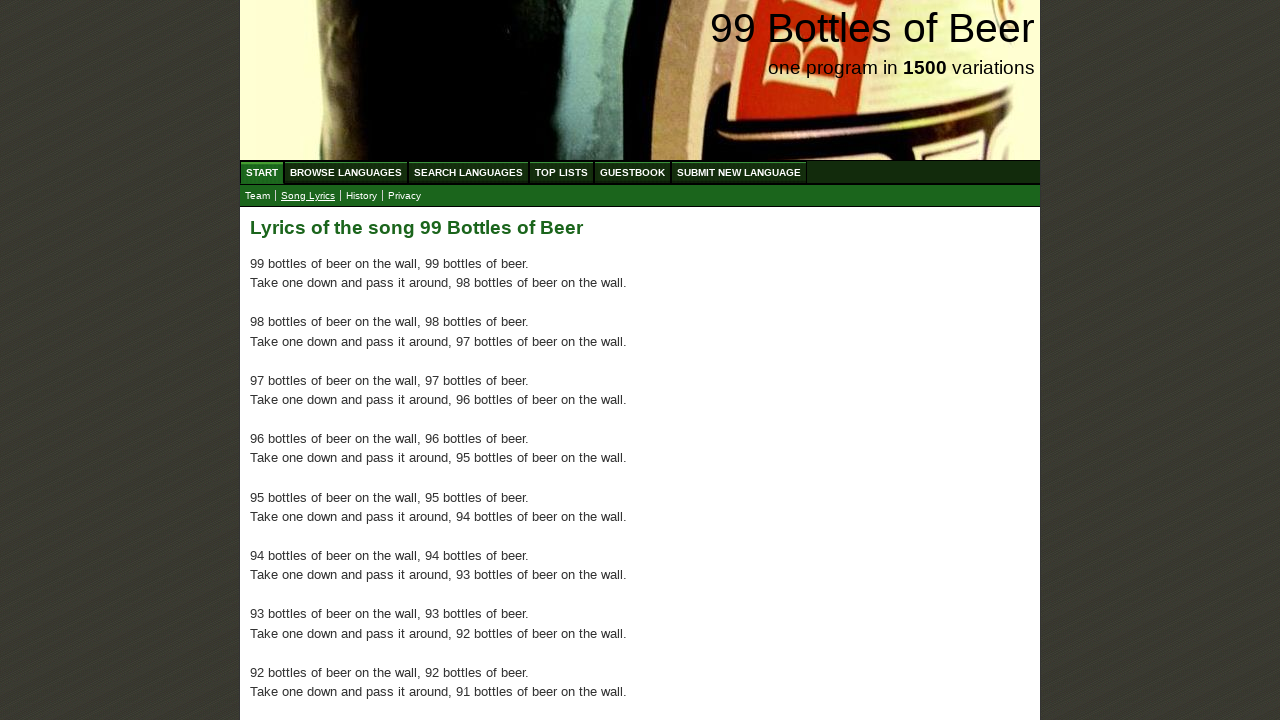

Verified paragraph 76 of 100 is present
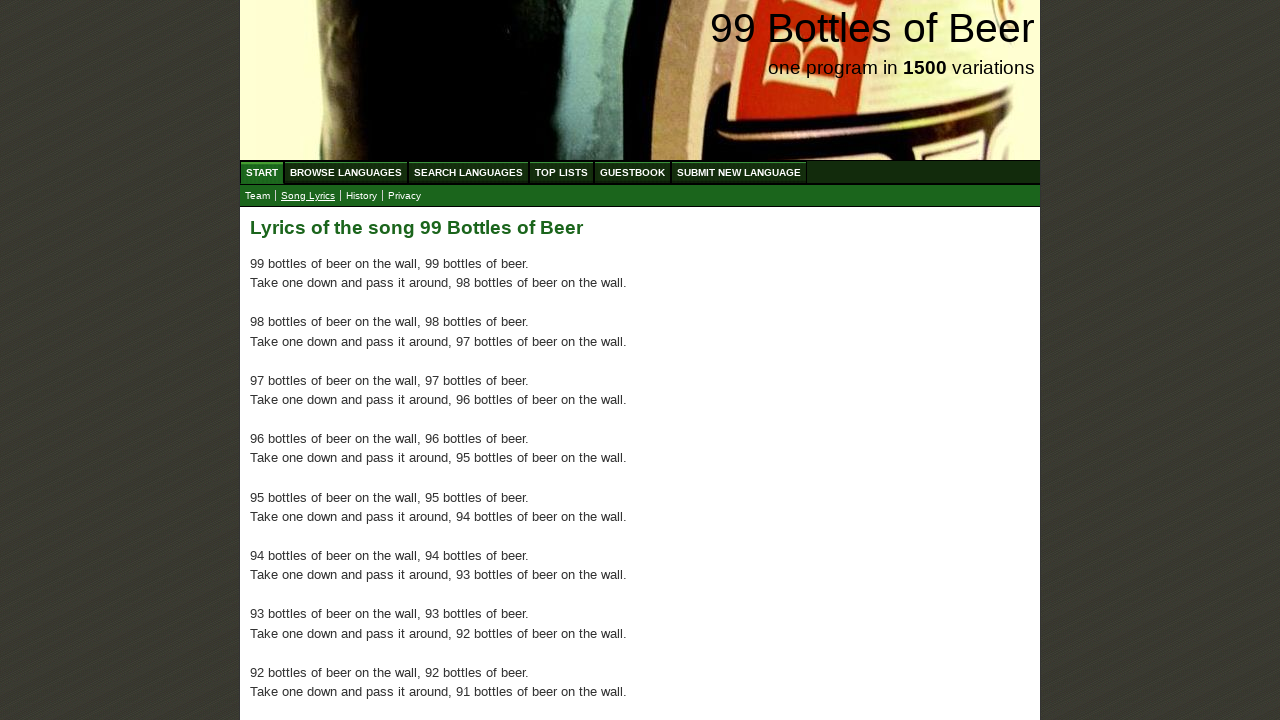

Verified paragraph 77 of 100 is present
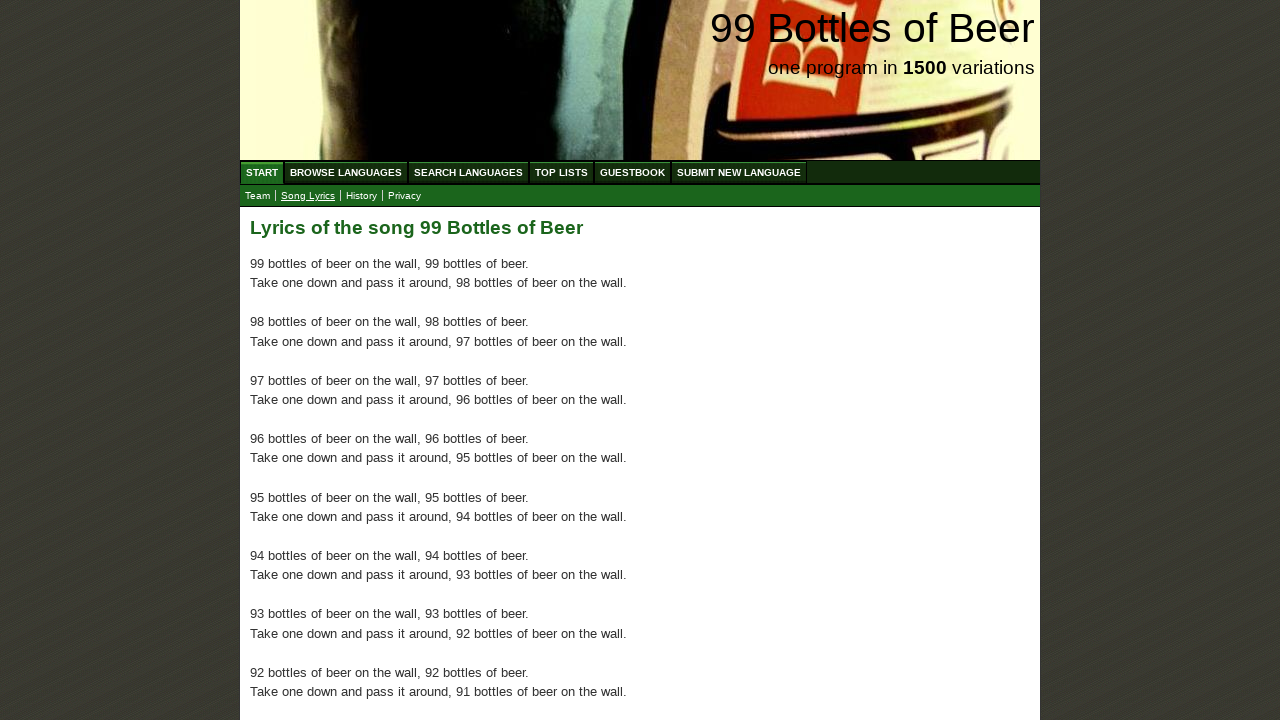

Verified paragraph 78 of 100 is present
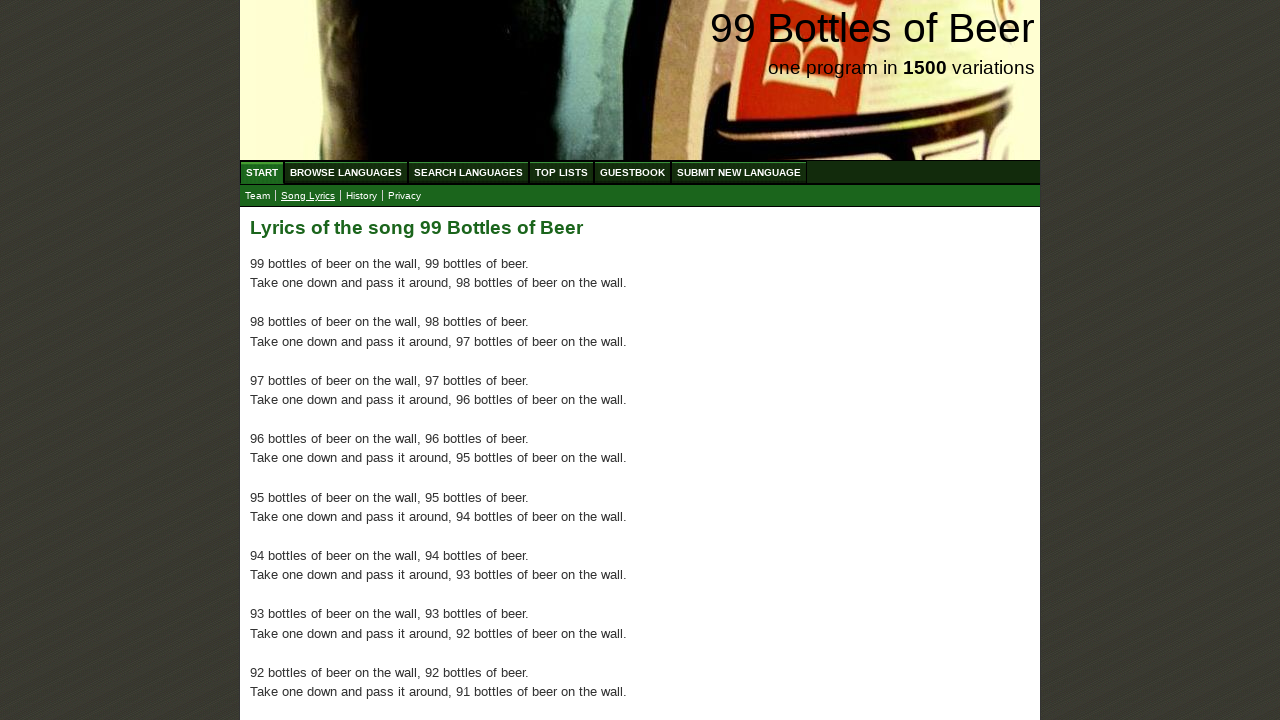

Verified paragraph 79 of 100 is present
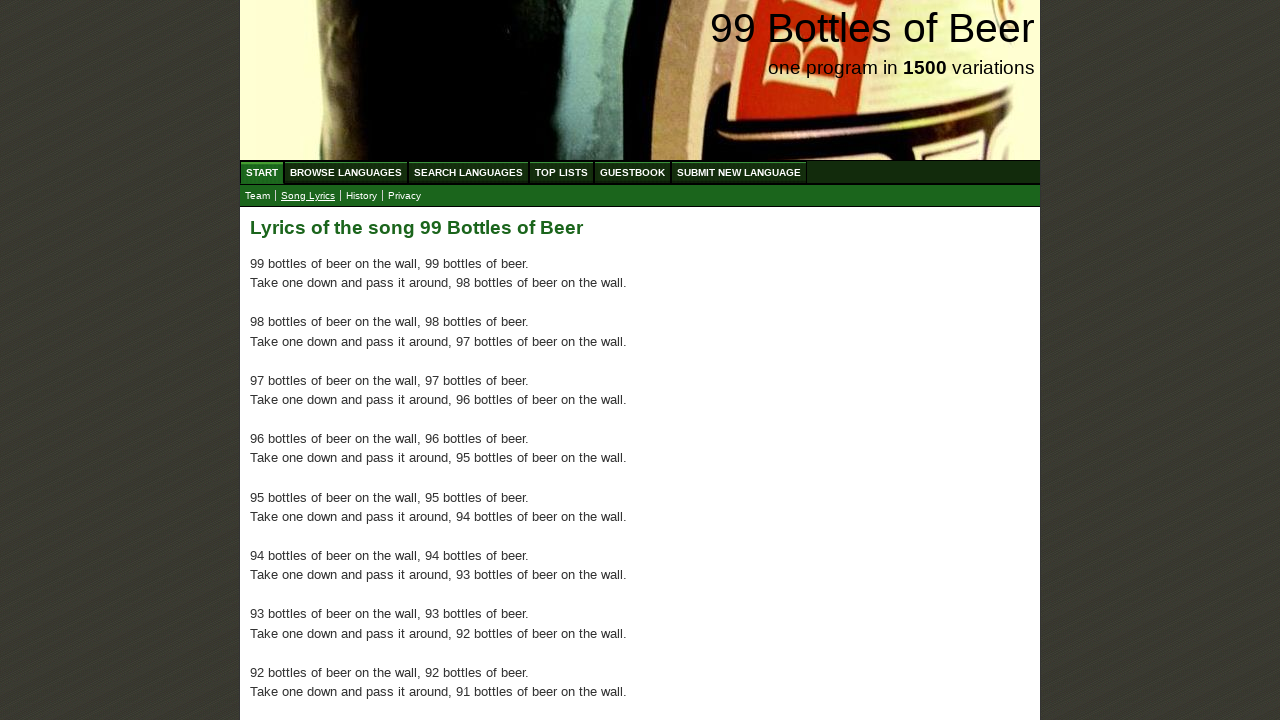

Verified paragraph 80 of 100 is present
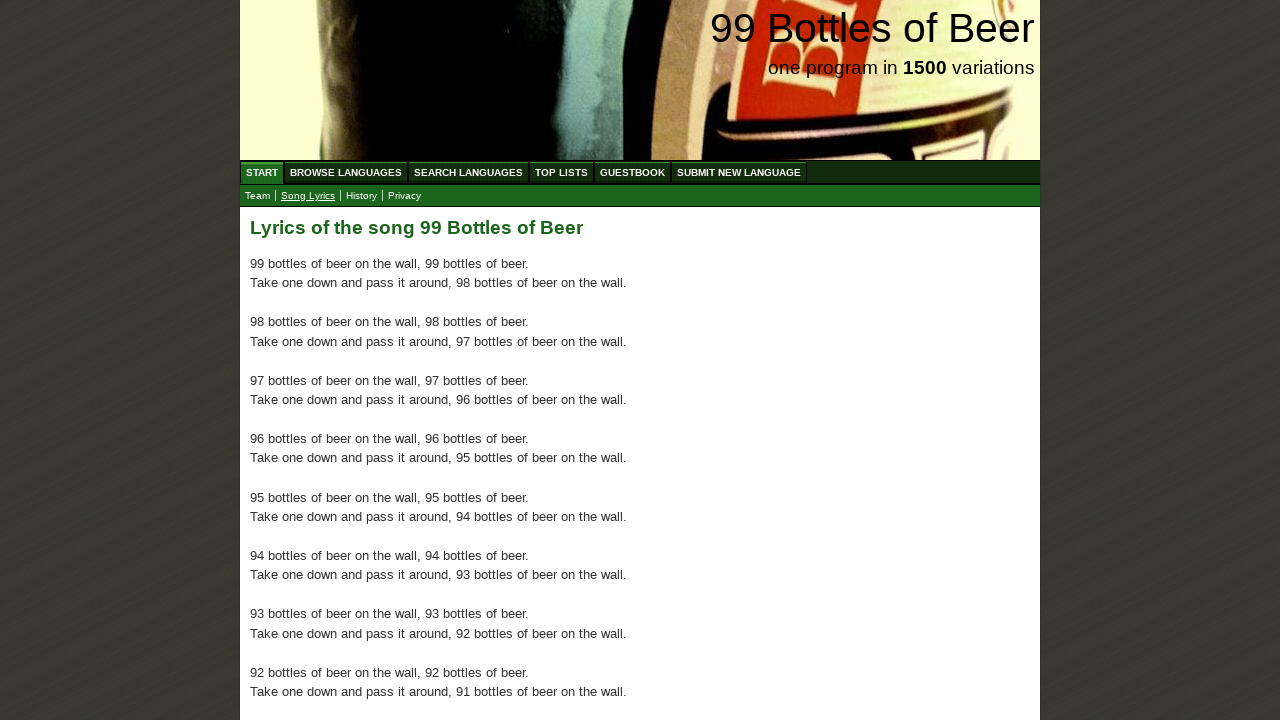

Verified paragraph 81 of 100 is present
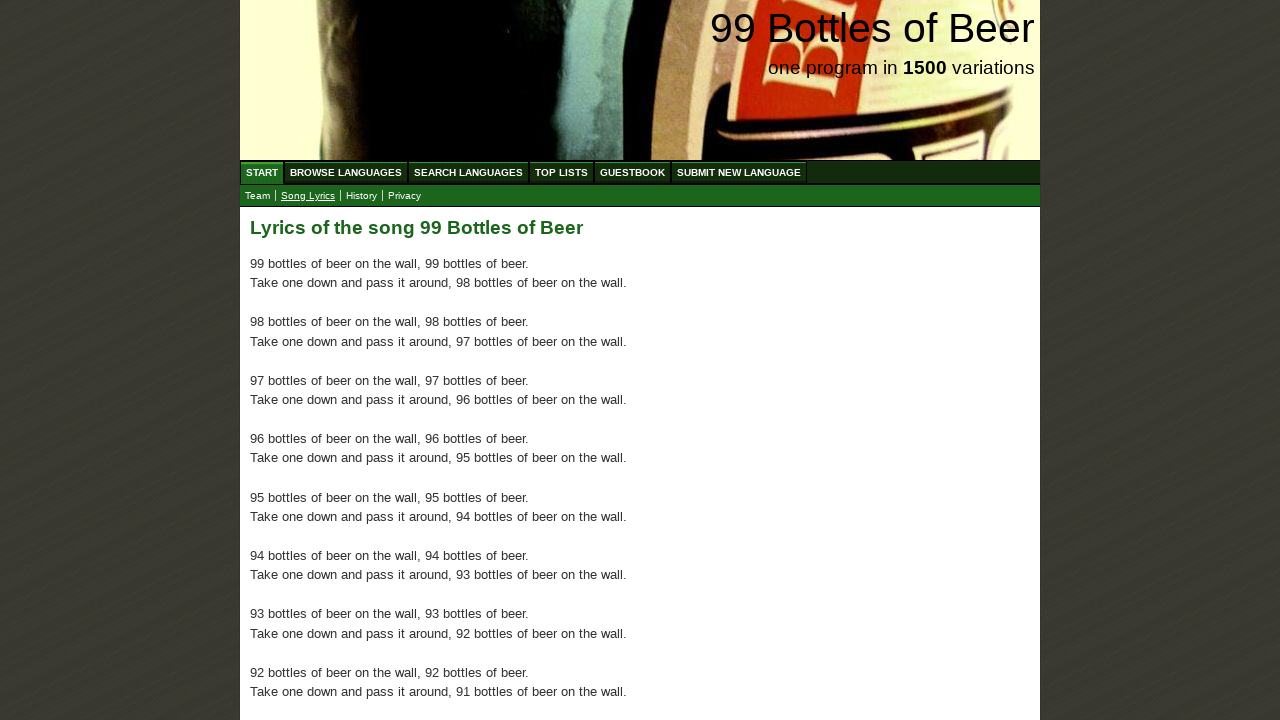

Verified paragraph 82 of 100 is present
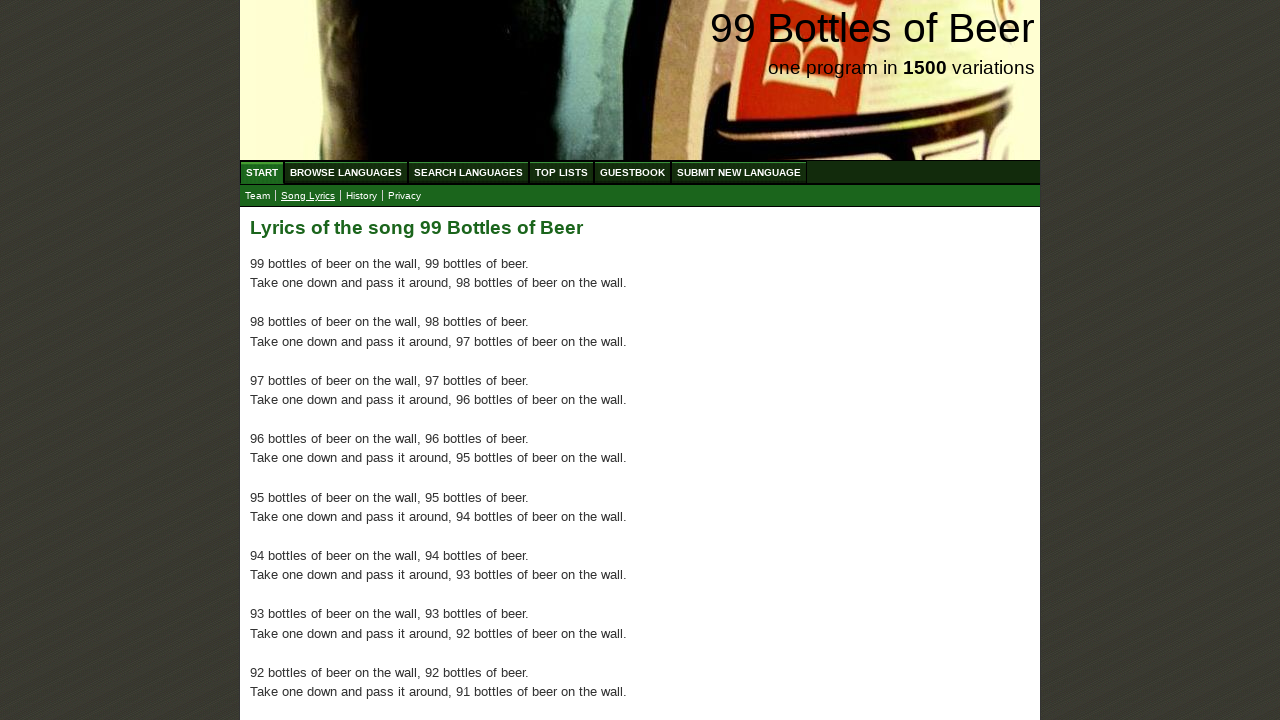

Verified paragraph 83 of 100 is present
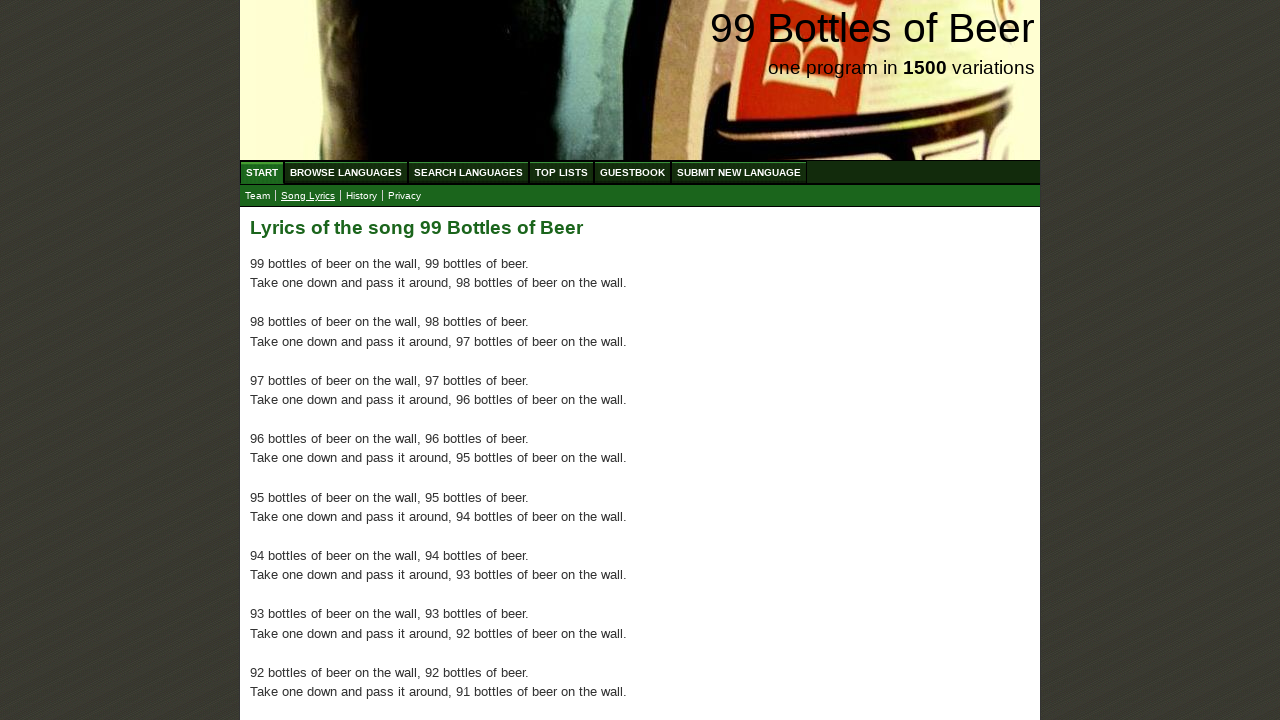

Verified paragraph 84 of 100 is present
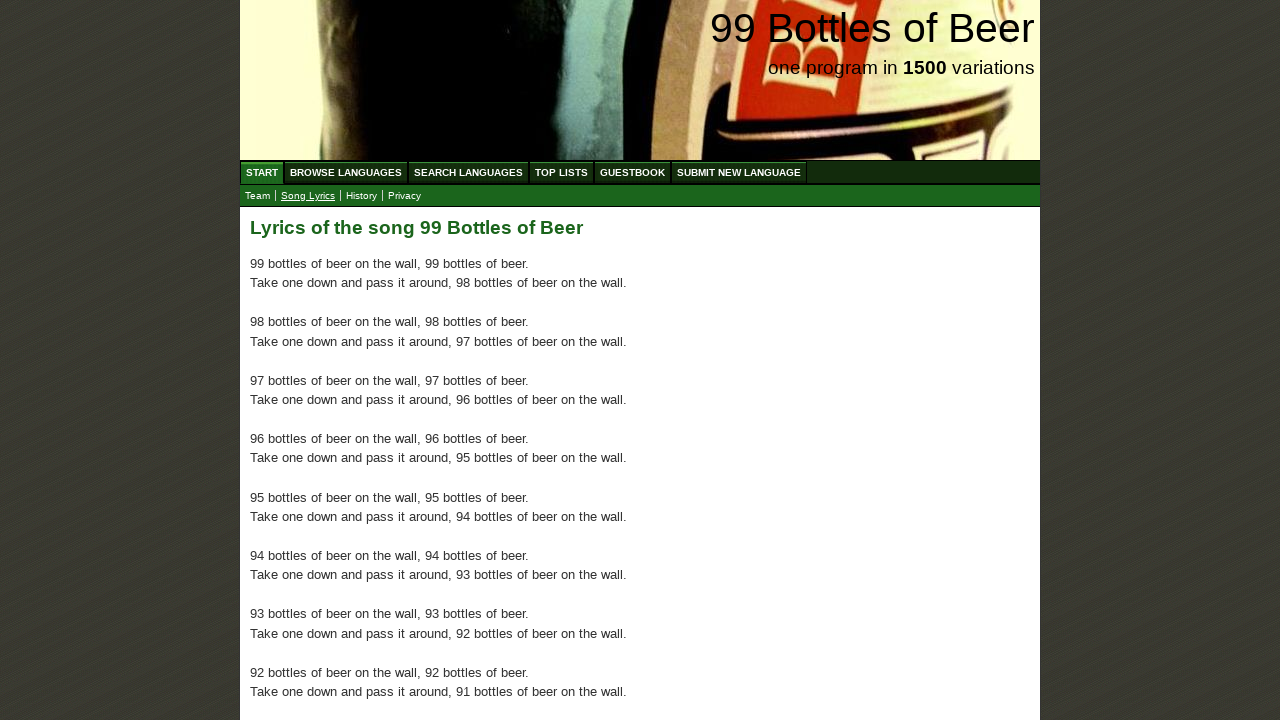

Verified paragraph 85 of 100 is present
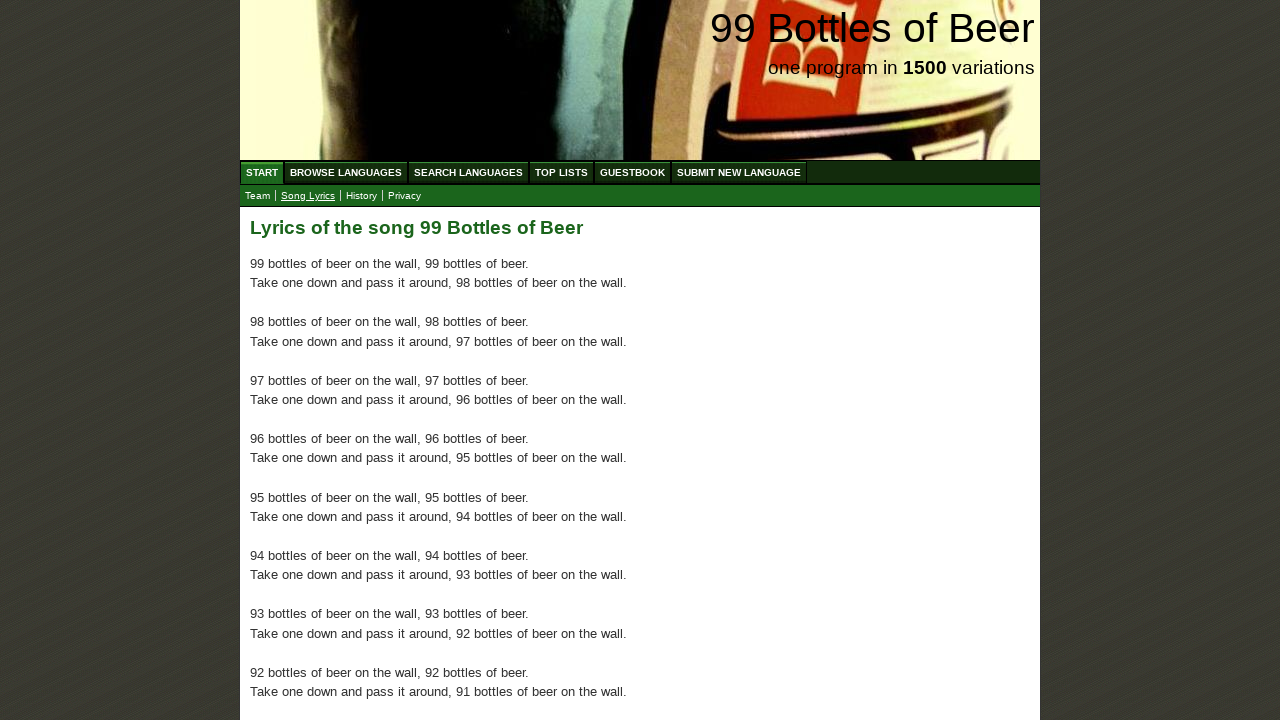

Verified paragraph 86 of 100 is present
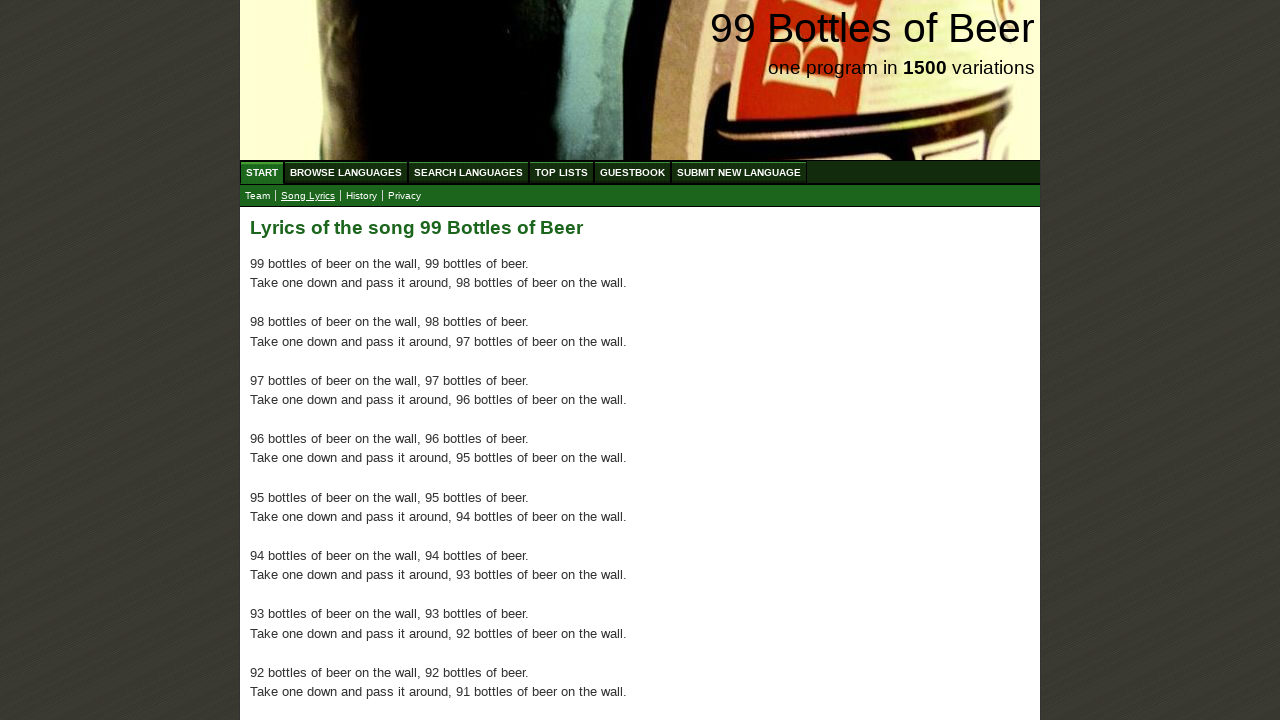

Verified paragraph 87 of 100 is present
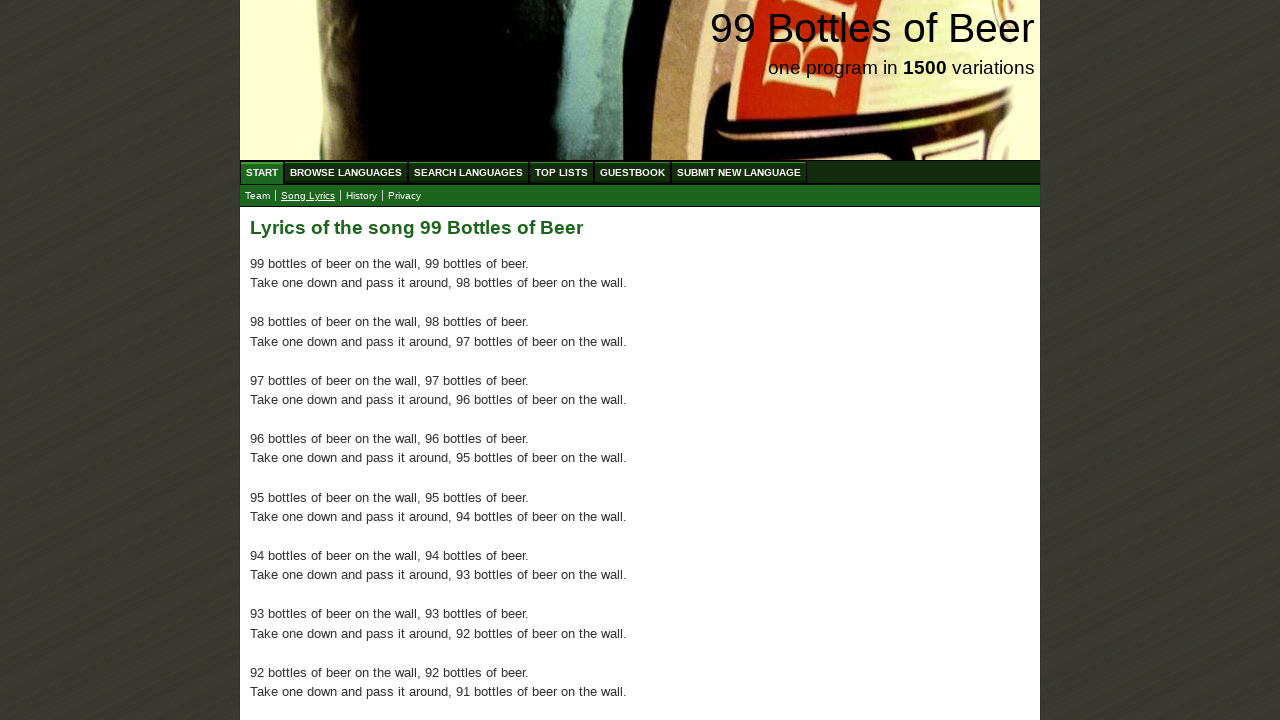

Verified paragraph 88 of 100 is present
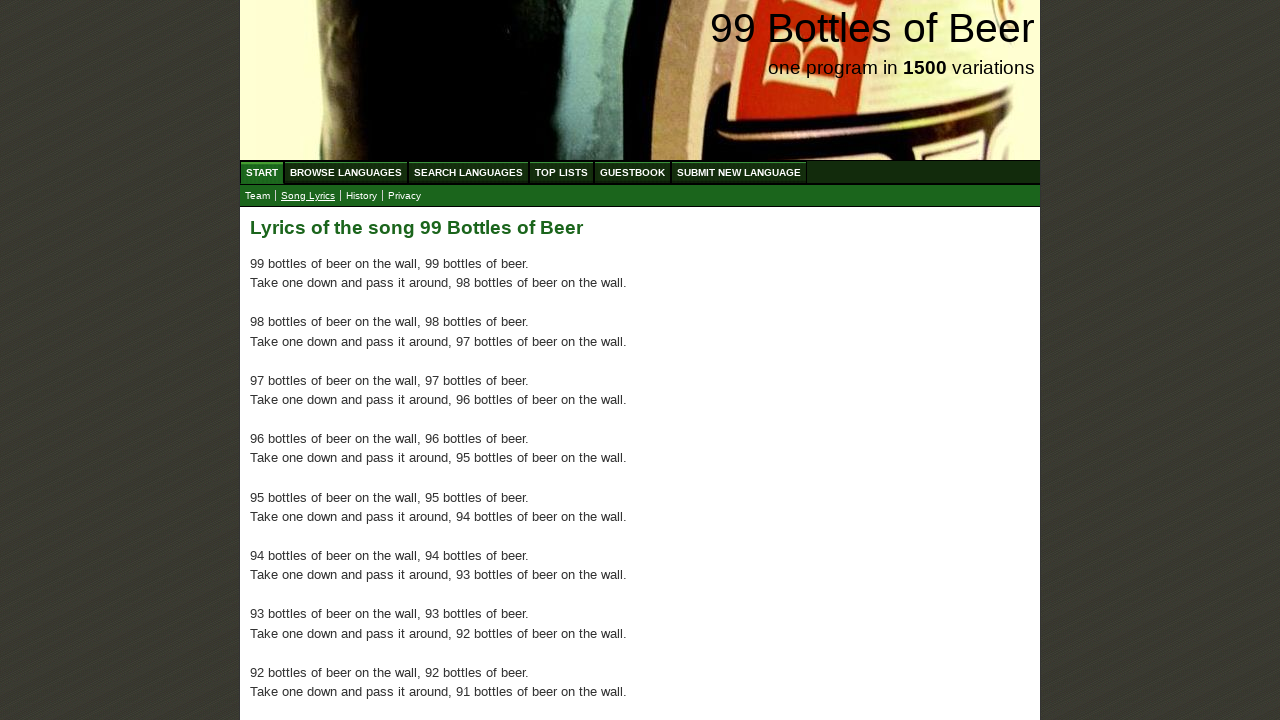

Verified paragraph 89 of 100 is present
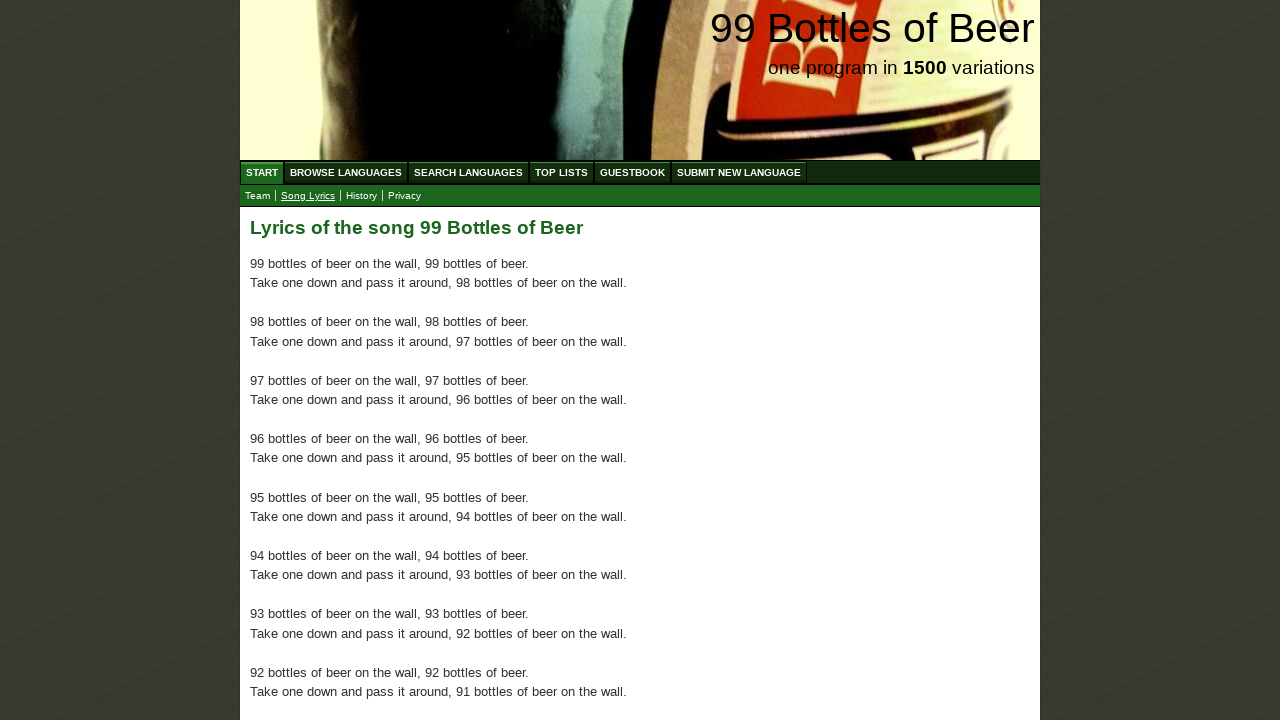

Verified paragraph 90 of 100 is present
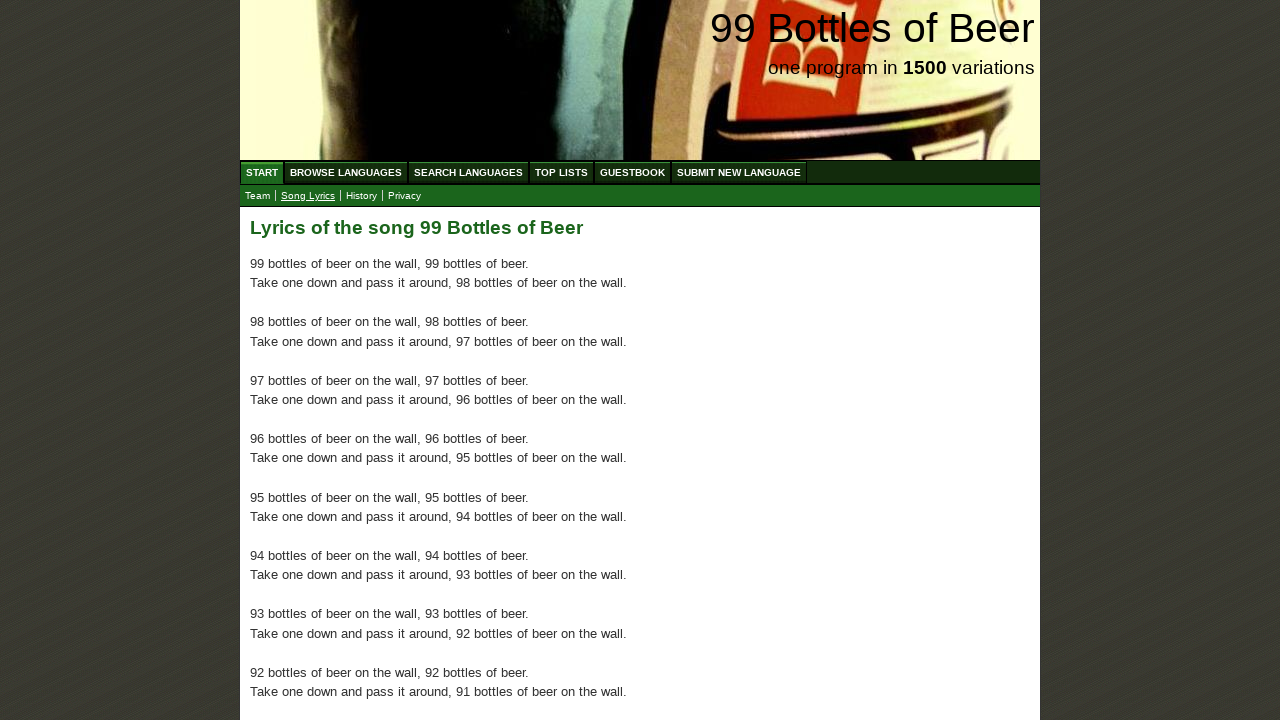

Verified paragraph 91 of 100 is present
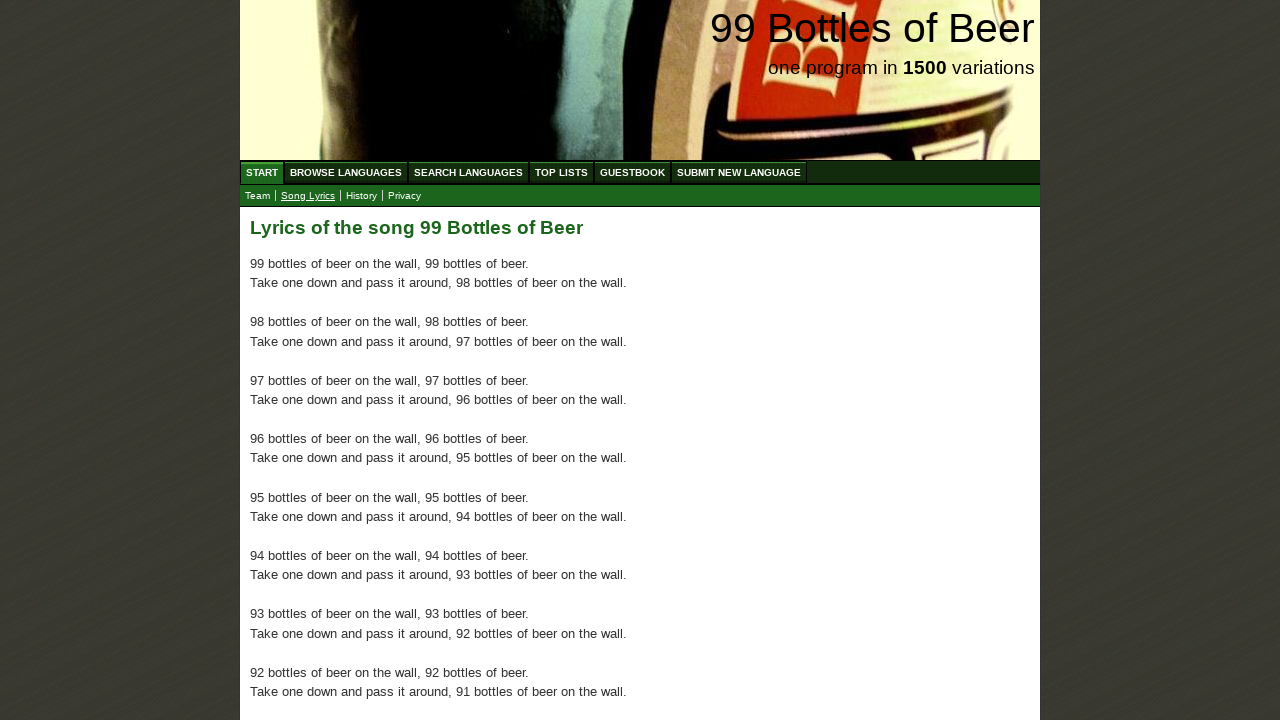

Verified paragraph 92 of 100 is present
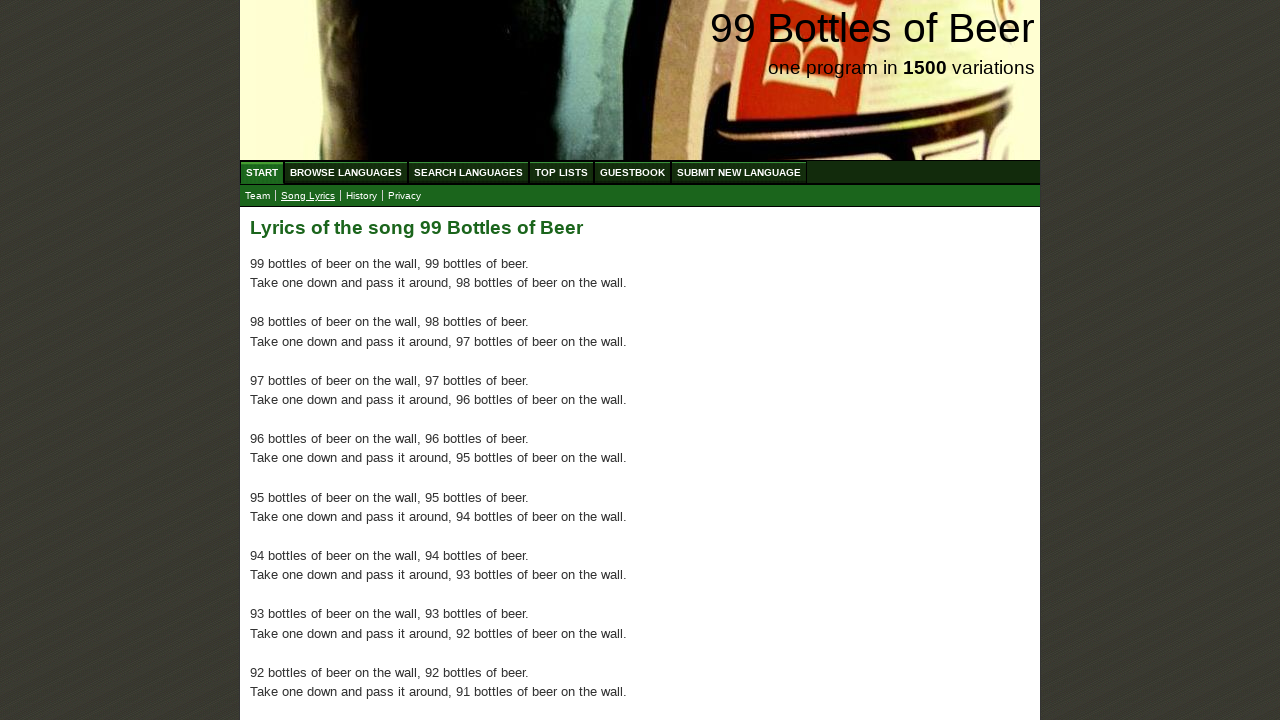

Verified paragraph 93 of 100 is present
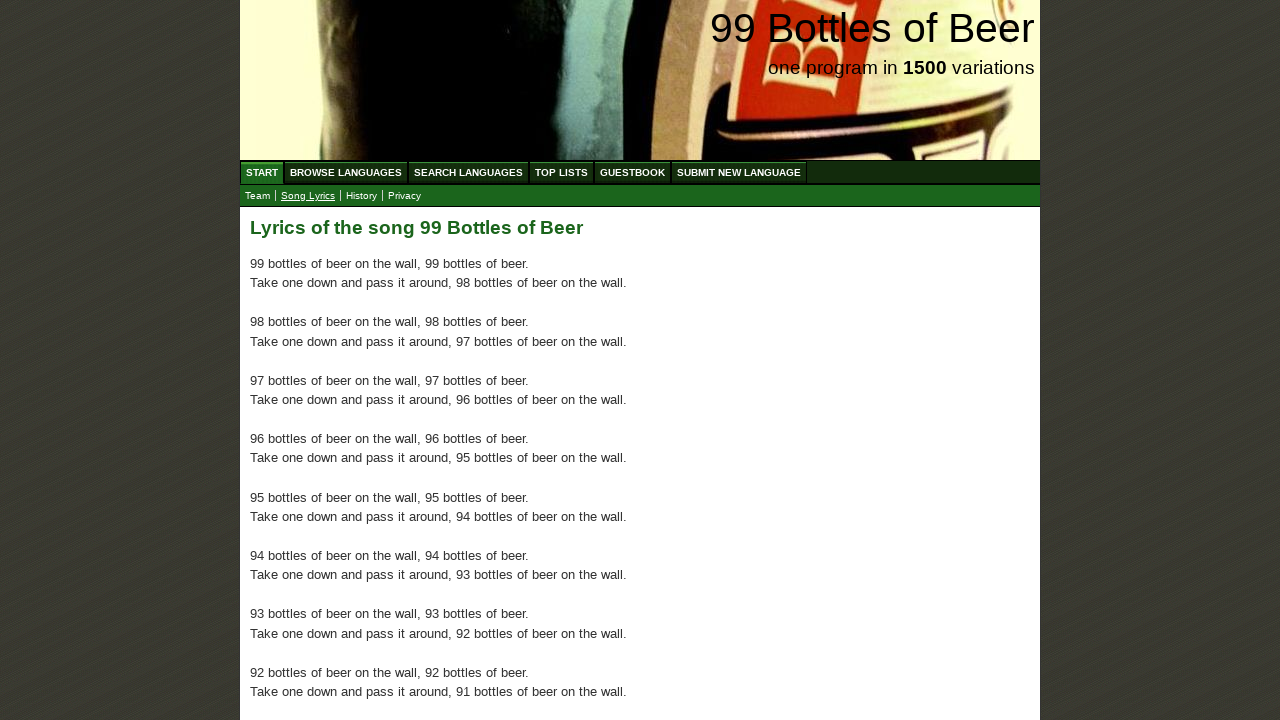

Verified paragraph 94 of 100 is present
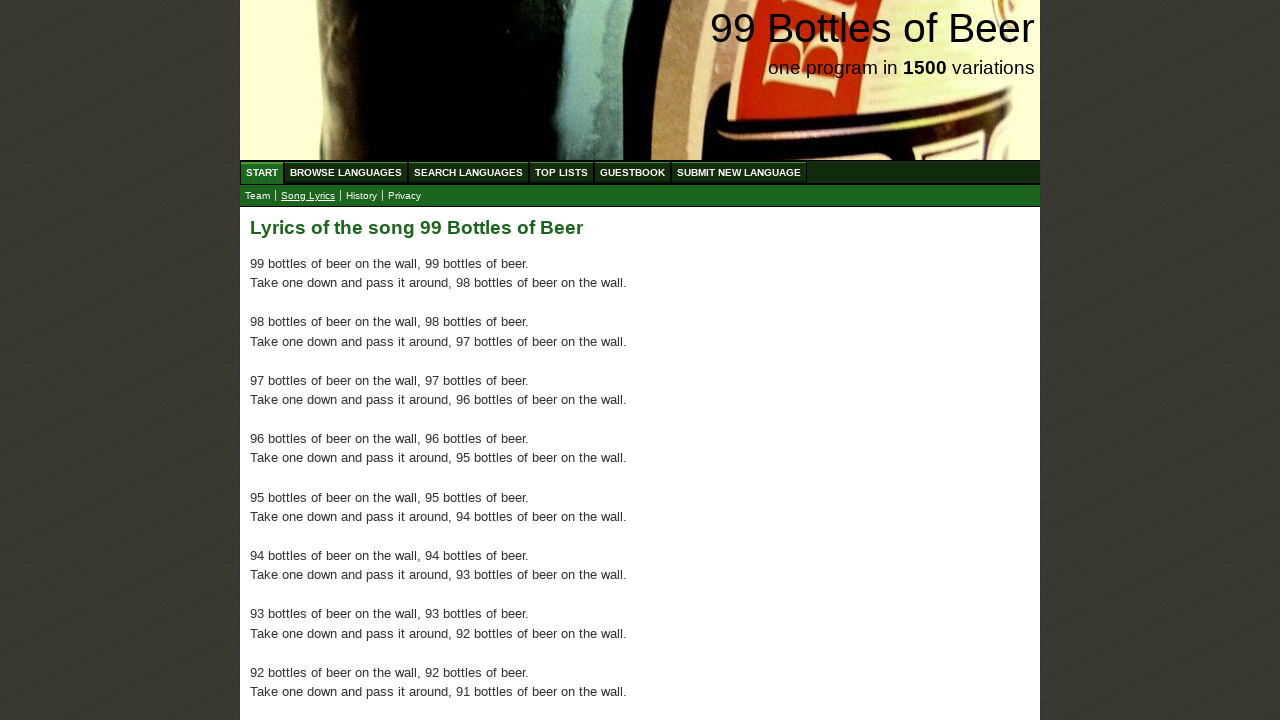

Verified paragraph 95 of 100 is present
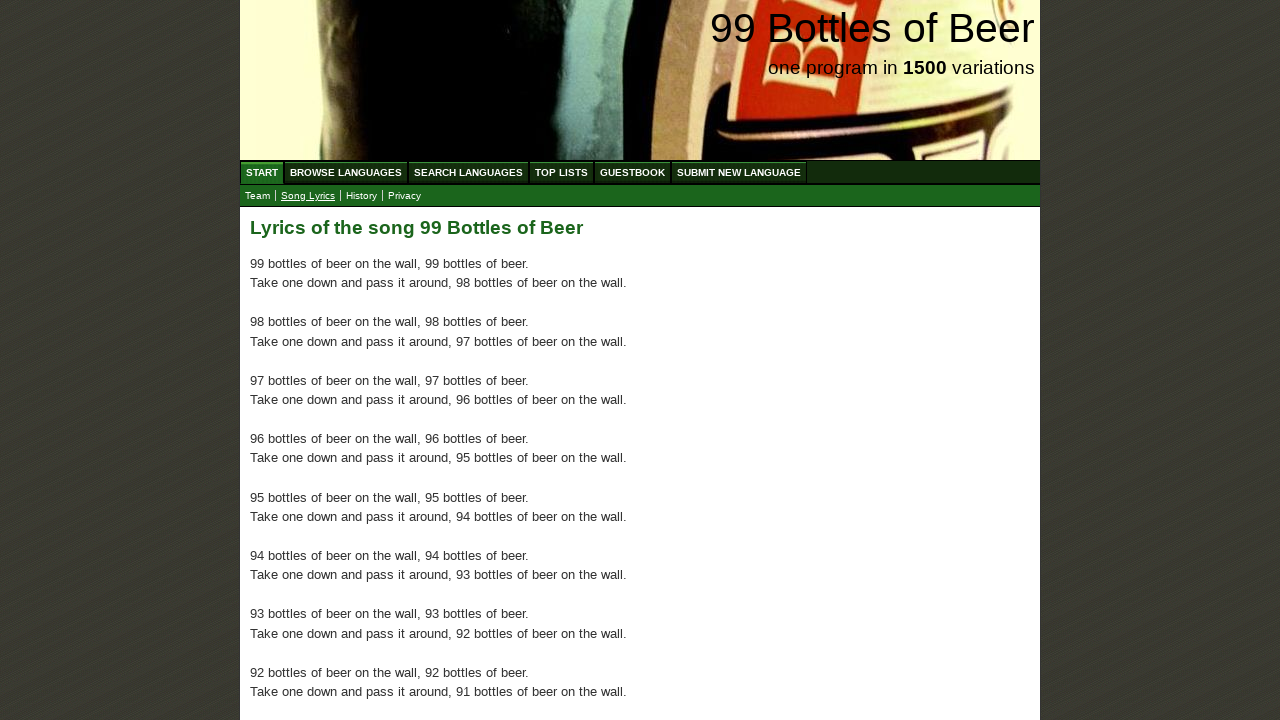

Verified paragraph 96 of 100 is present
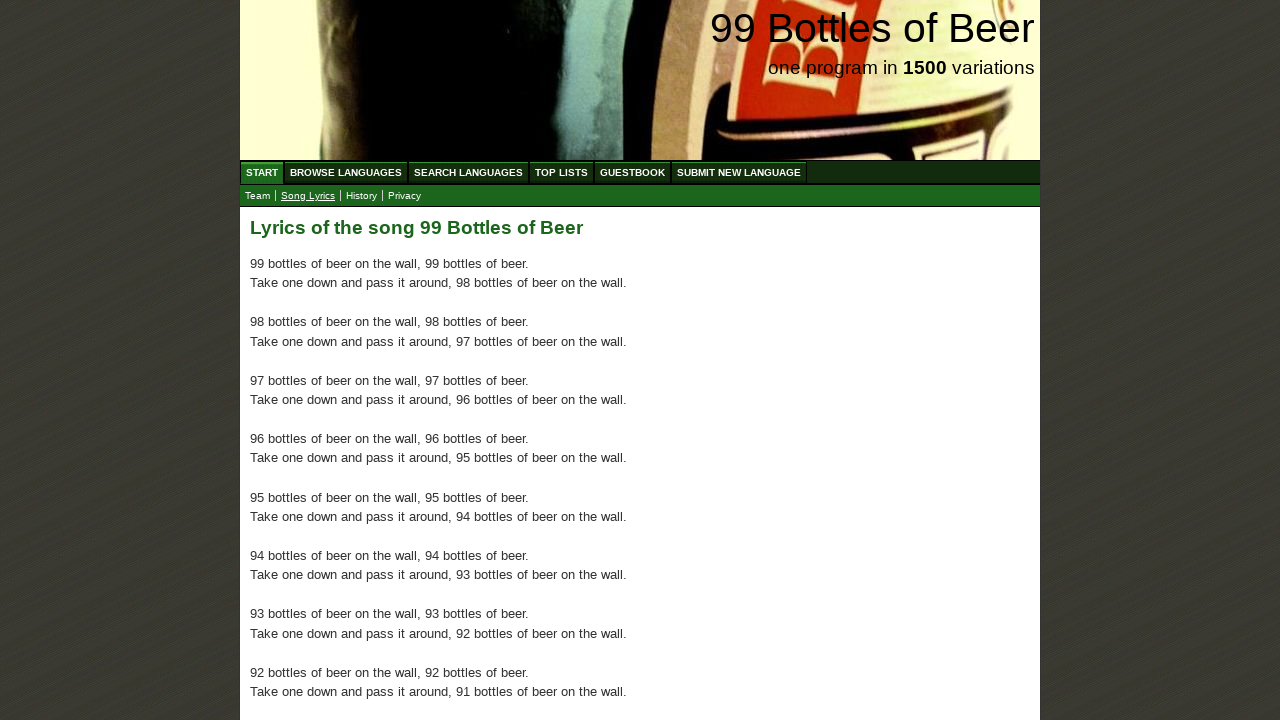

Verified paragraph 97 of 100 is present
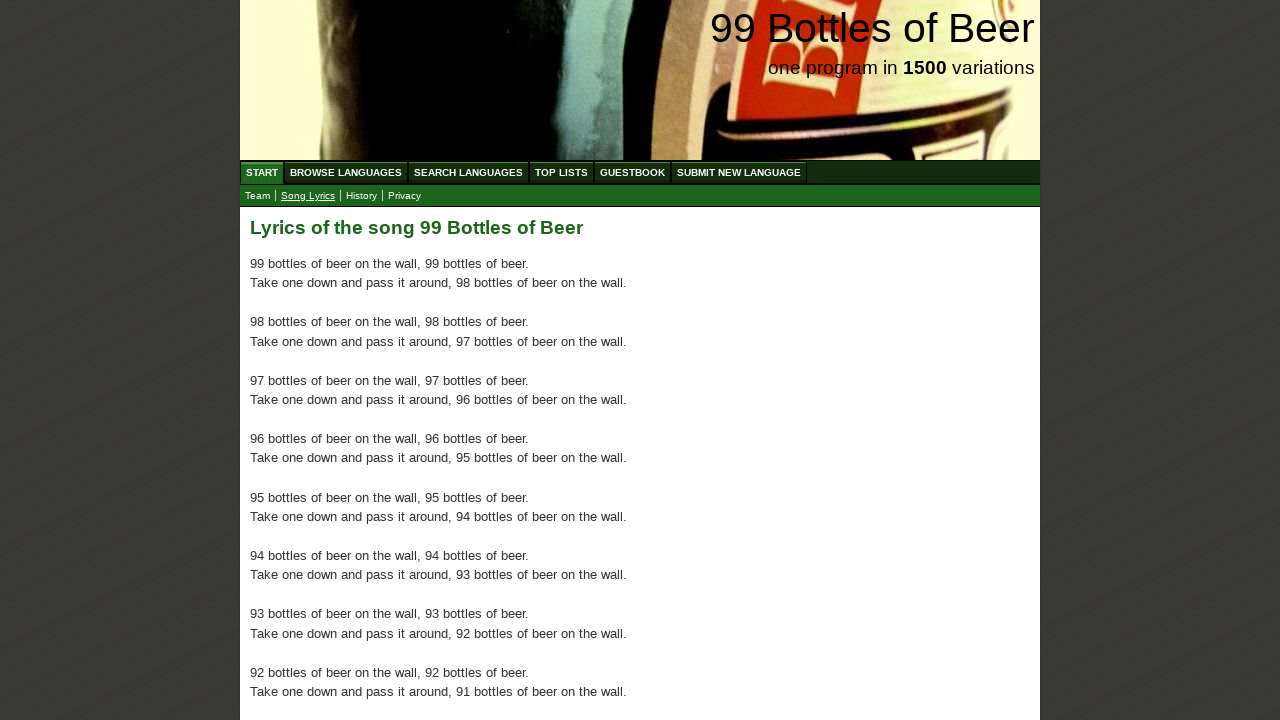

Verified paragraph 98 of 100 is present
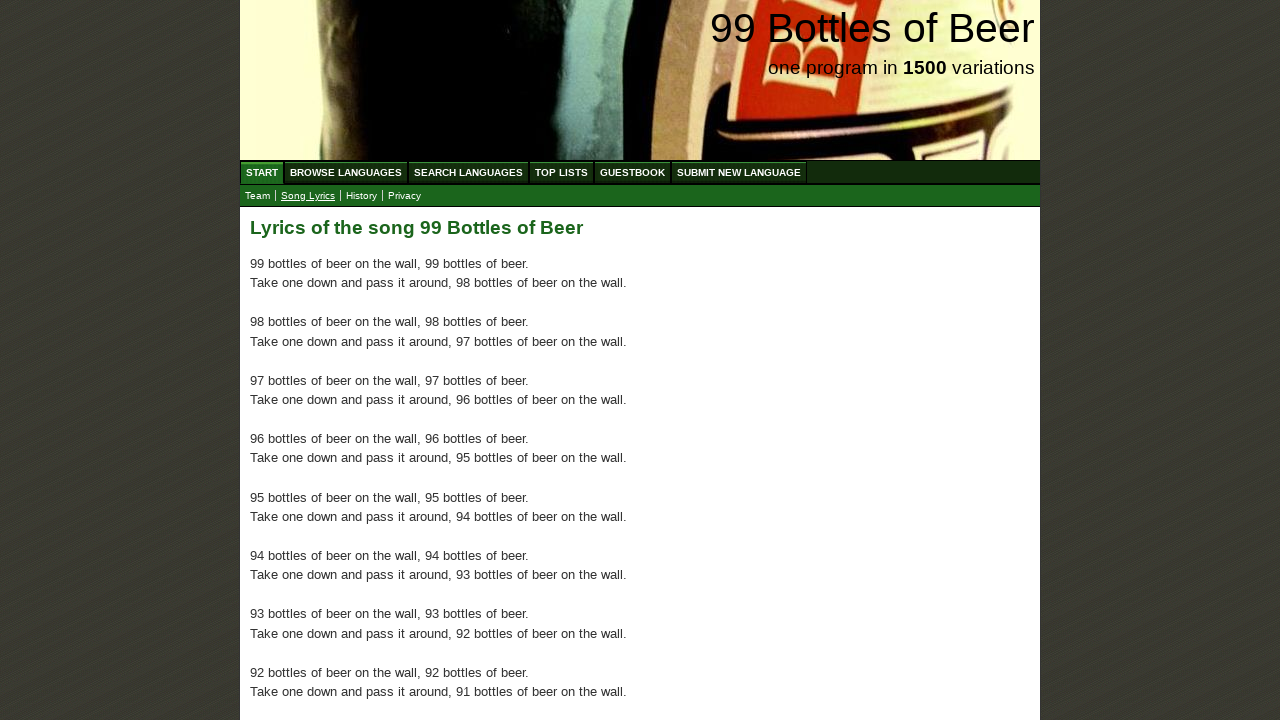

Verified paragraph 99 of 100 is present
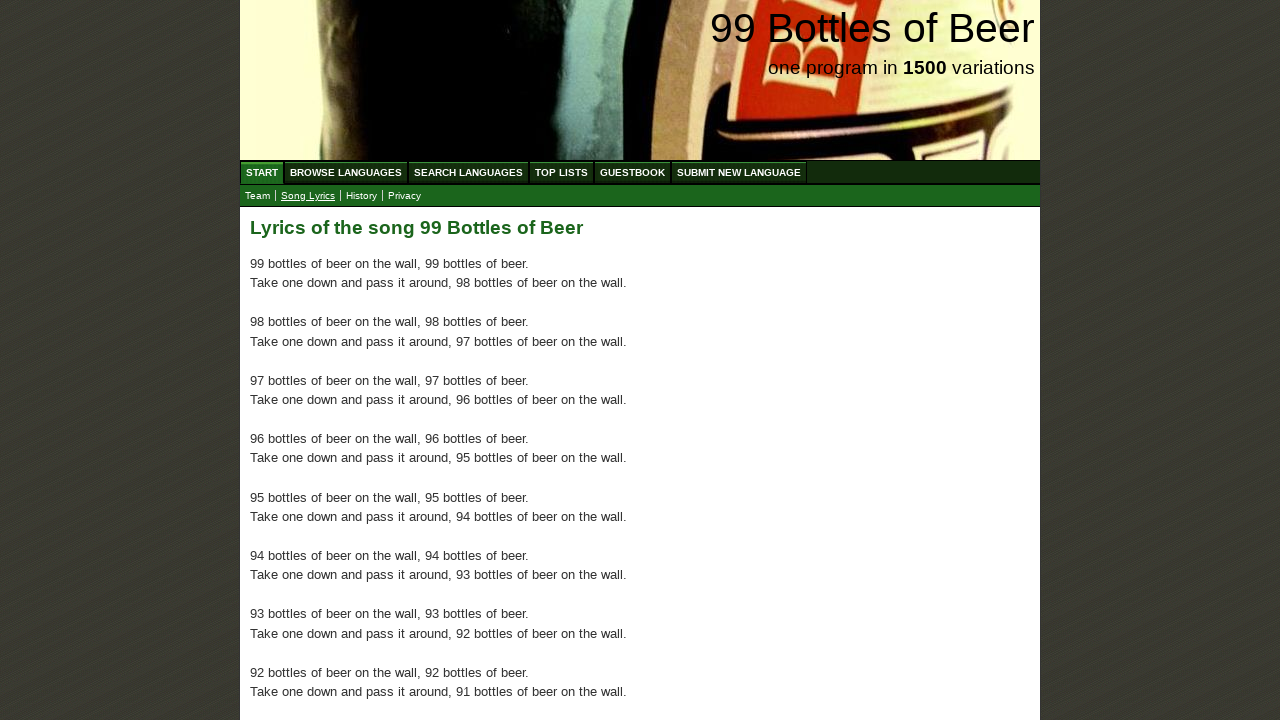

Verified paragraph 100 of 100 is present
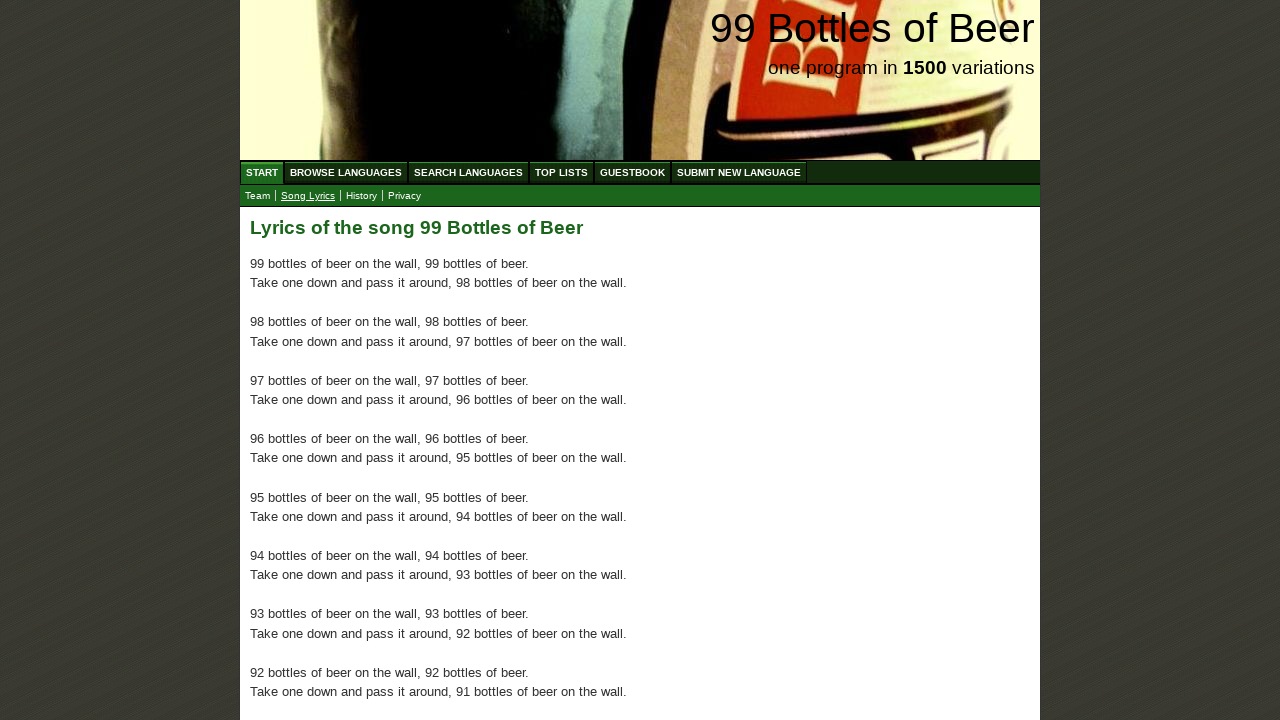

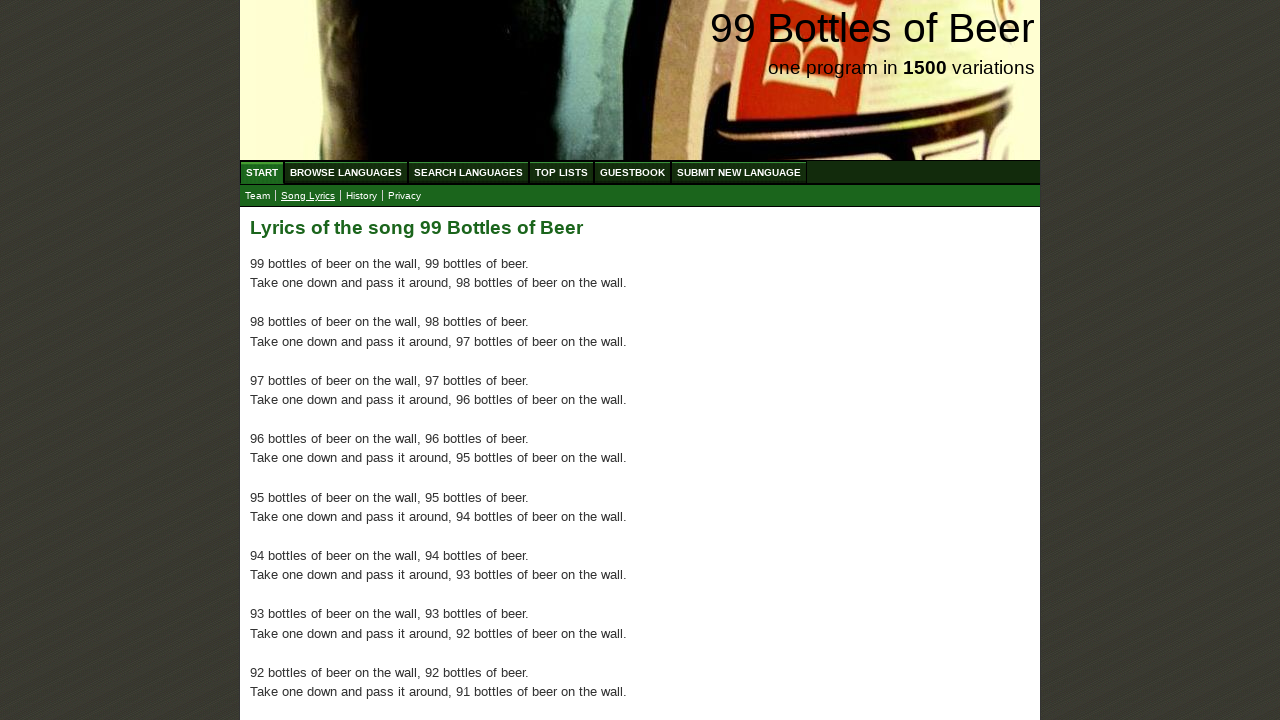